Tests drag and drop sliders functionality by navigating to the sliders page and moving the slider to a target value using keyboard arrow keys

Starting URL: https://www.lambdatest.com/selenium-playground/

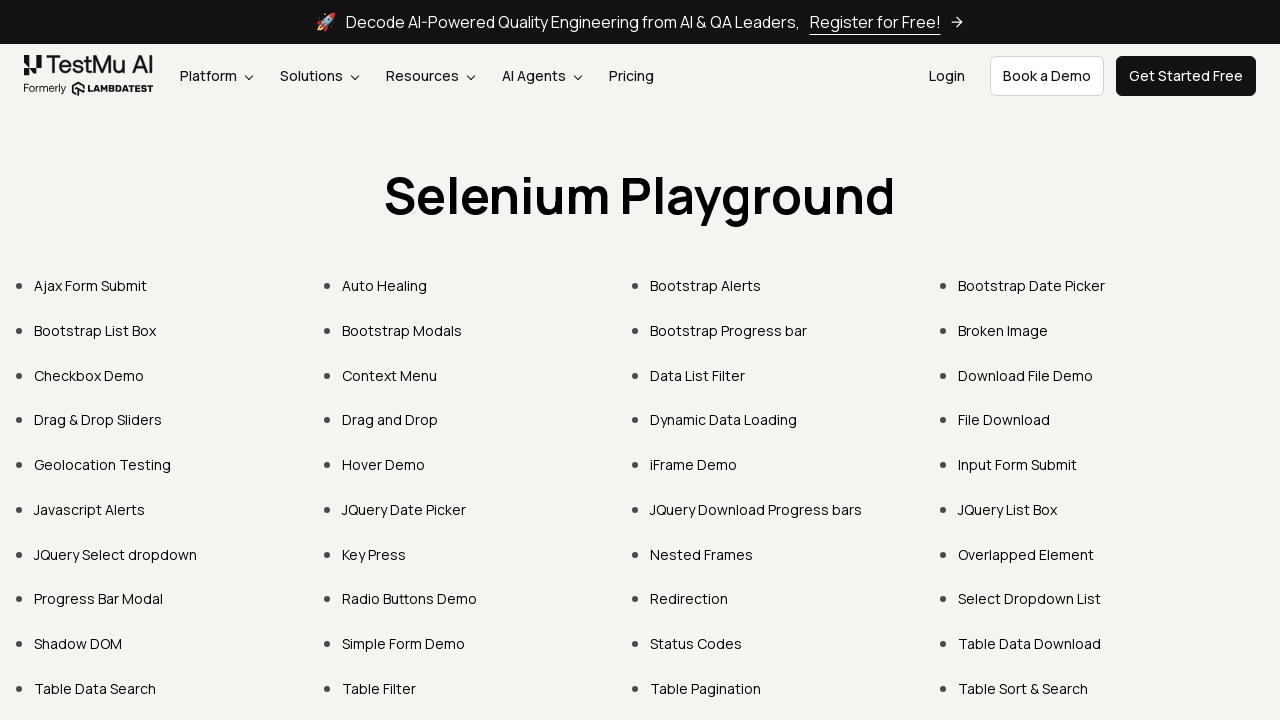

Clicked on 'Drag & Drop Sliders' link at (98, 420) on text=Drag & Drop Sliders
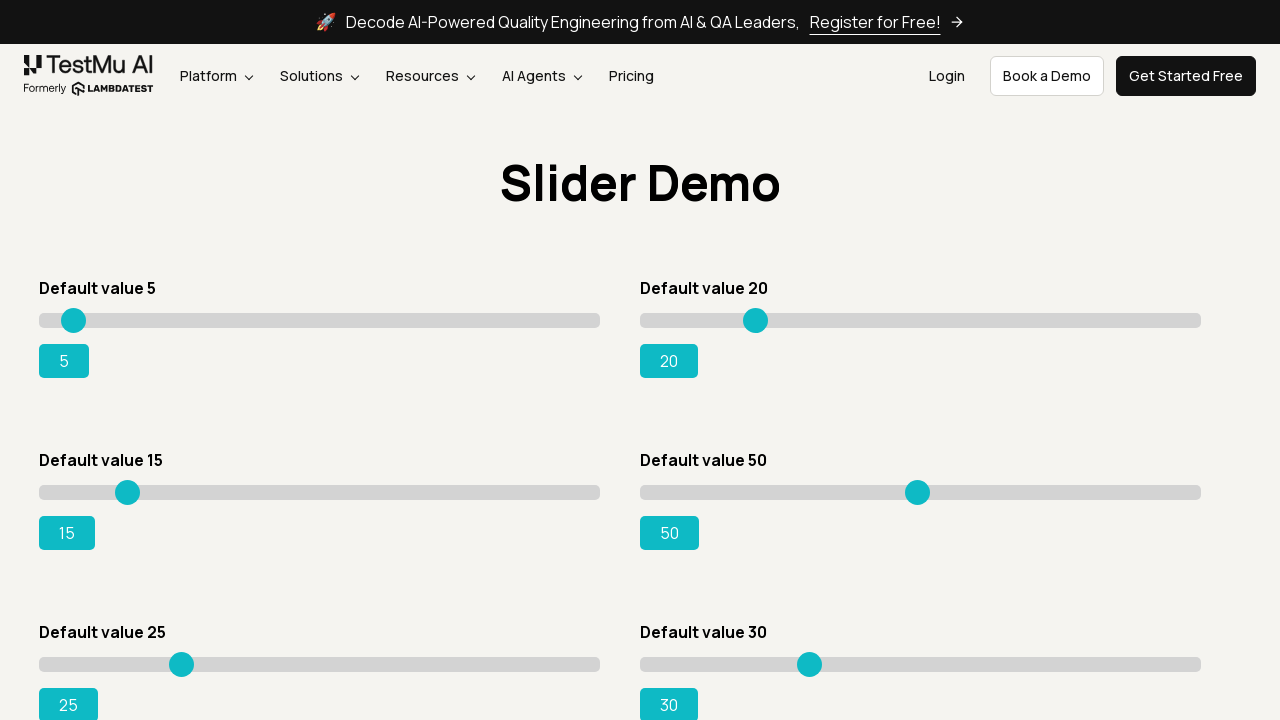

Sliders page loaded and slider element with value '15' is visible
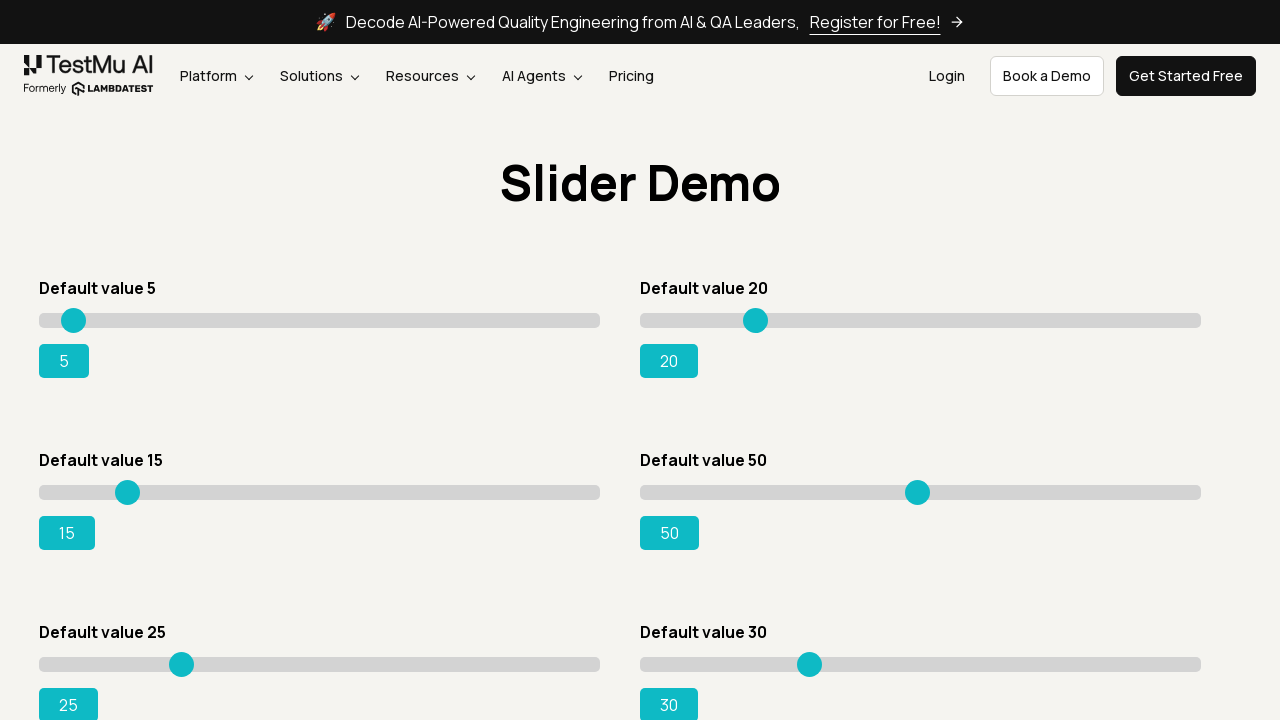

Located slider element with initial value '15'
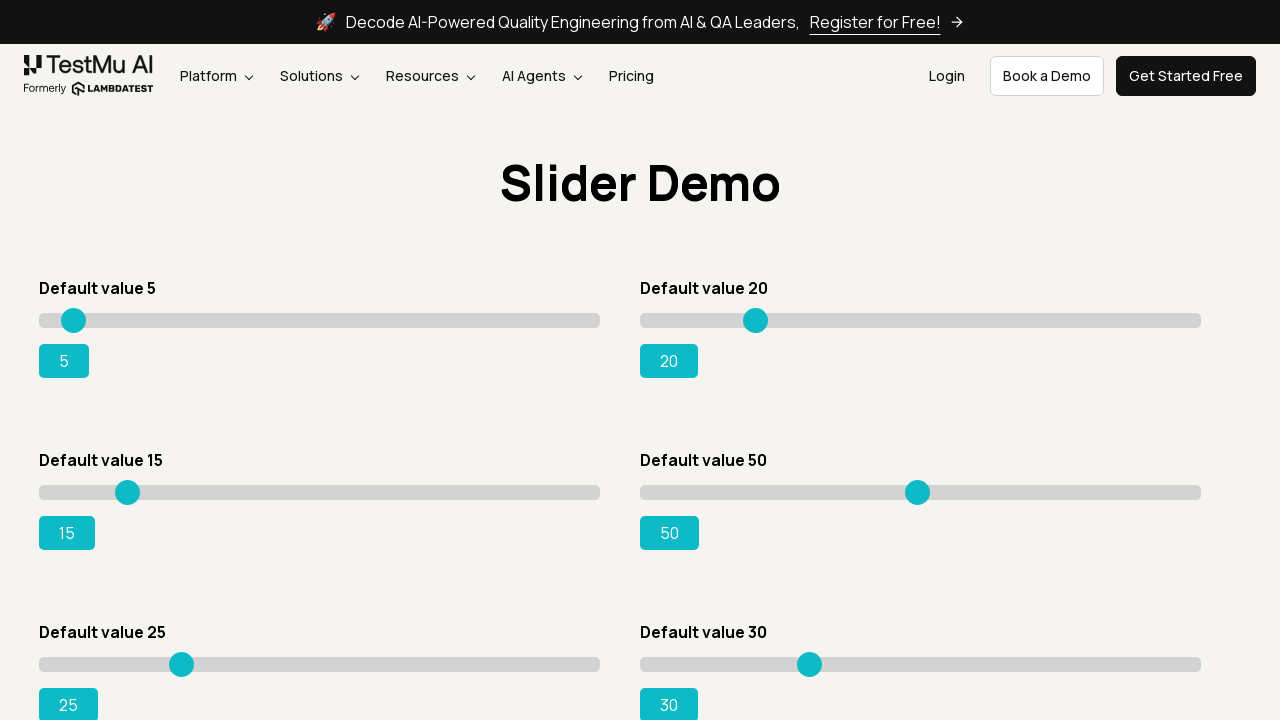

Pressed ArrowRight key to move slider towards target value on input[value='15']
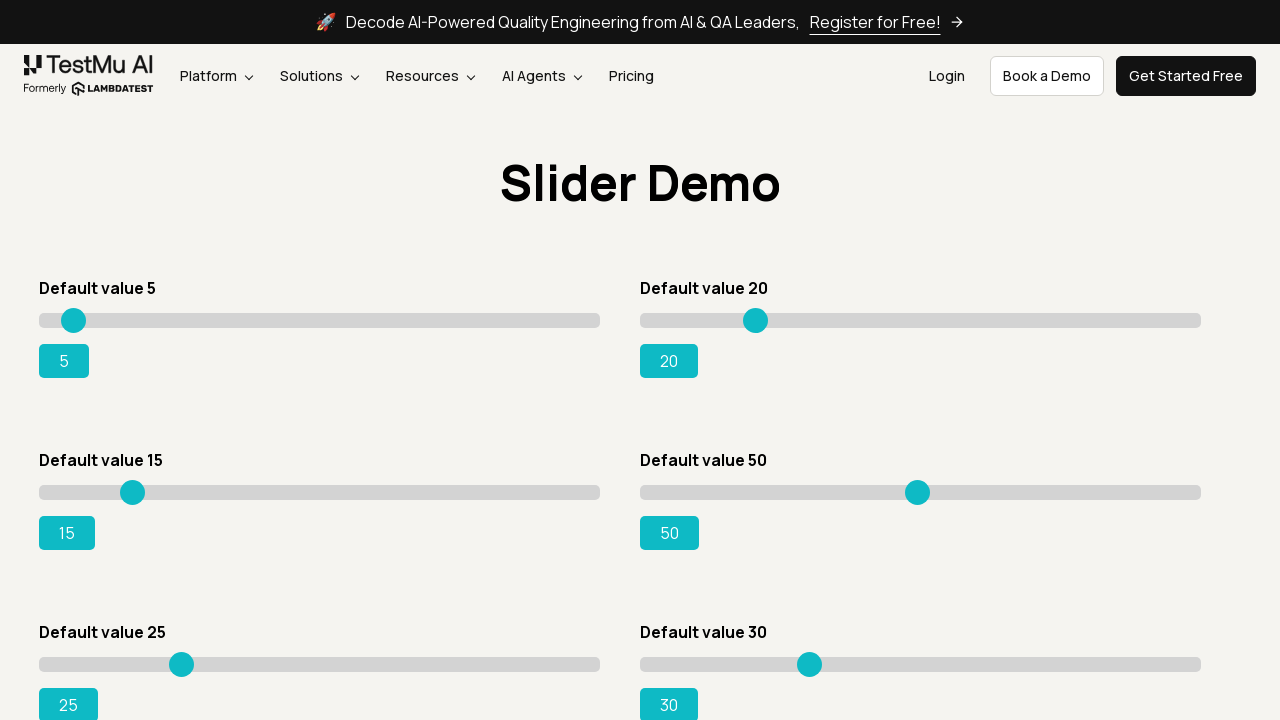

Pressed ArrowRight key to move slider towards target value on input[value='15']
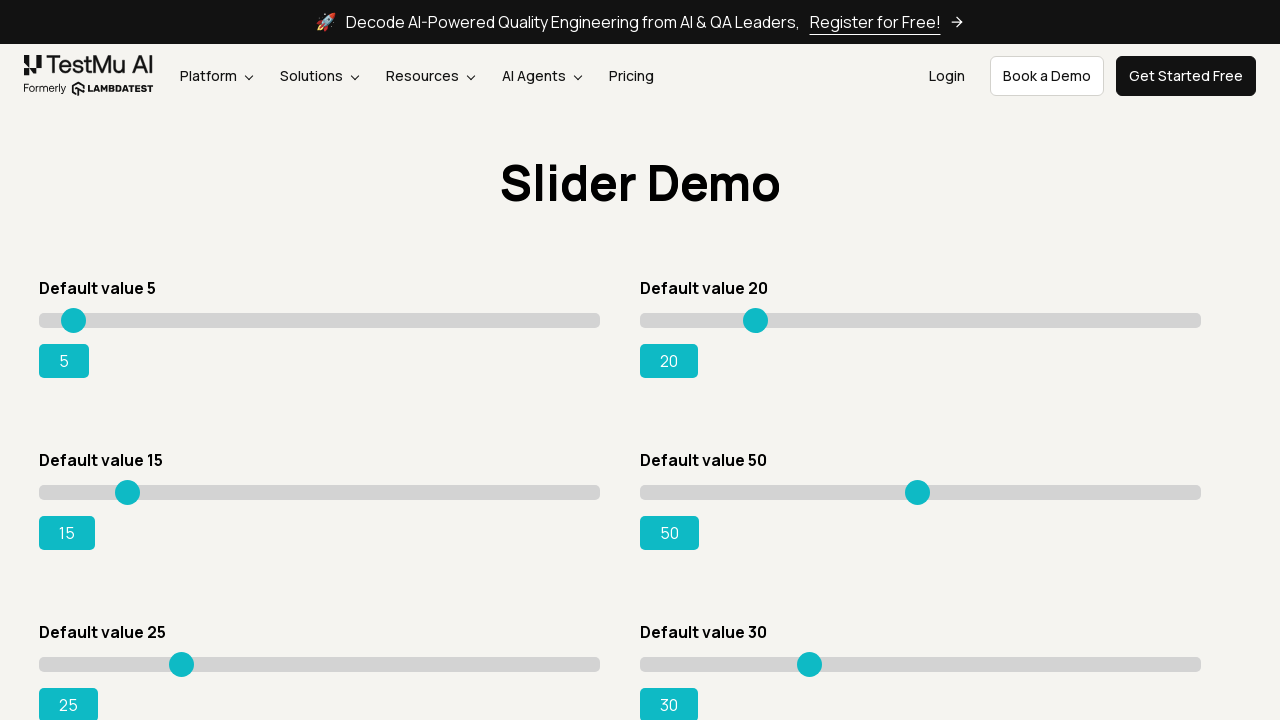

Pressed ArrowRight key to move slider towards target value on input[value='15']
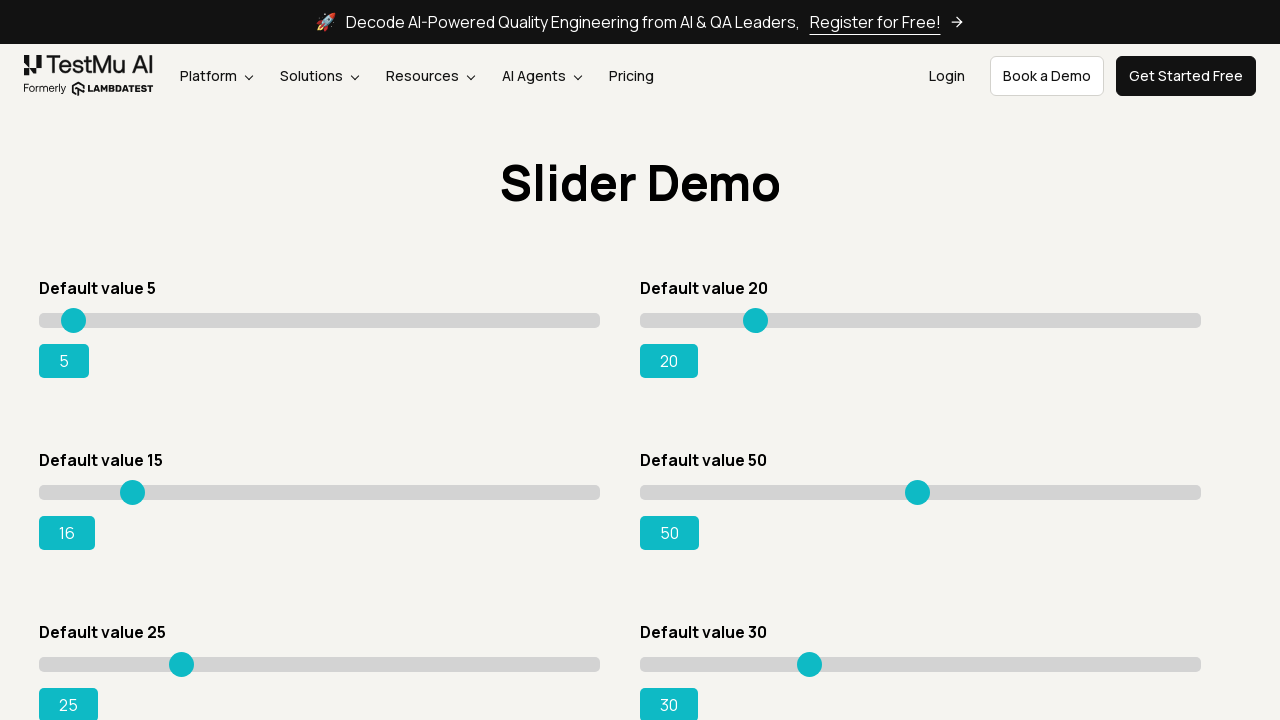

Pressed ArrowRight key to move slider towards target value on input[value='15']
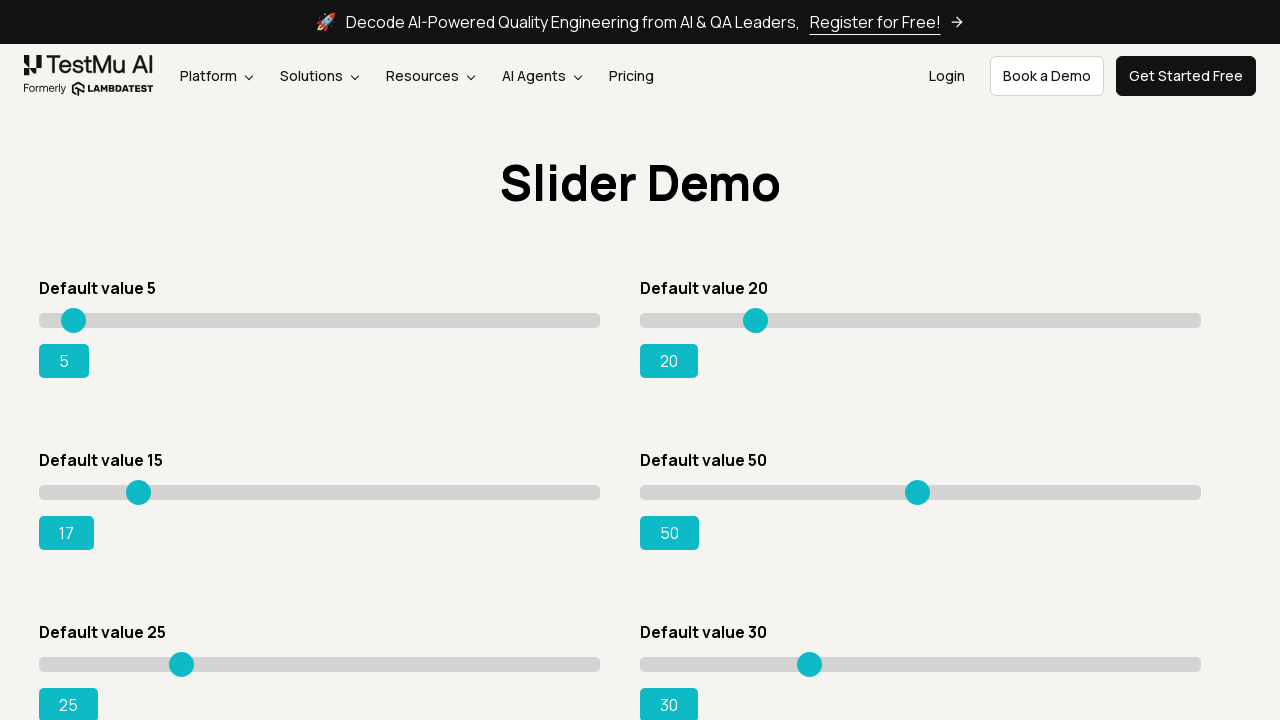

Pressed ArrowRight key to move slider towards target value on input[value='15']
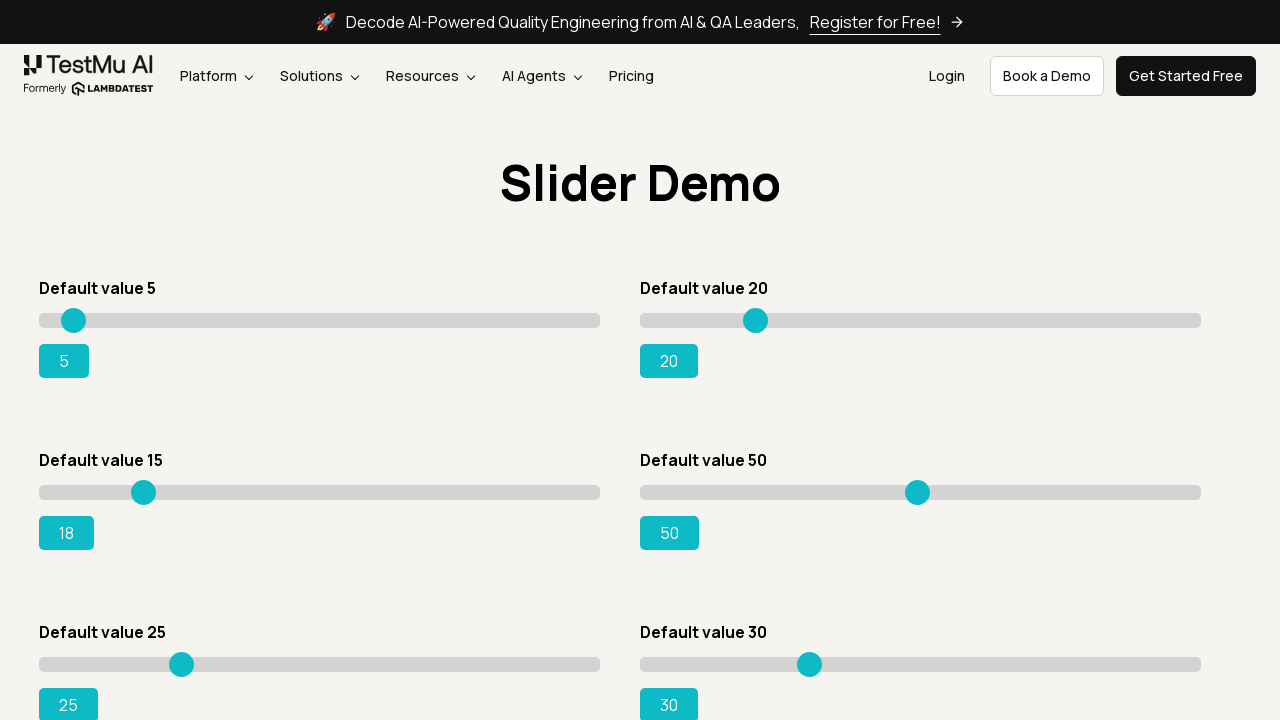

Pressed ArrowRight key to move slider towards target value on input[value='15']
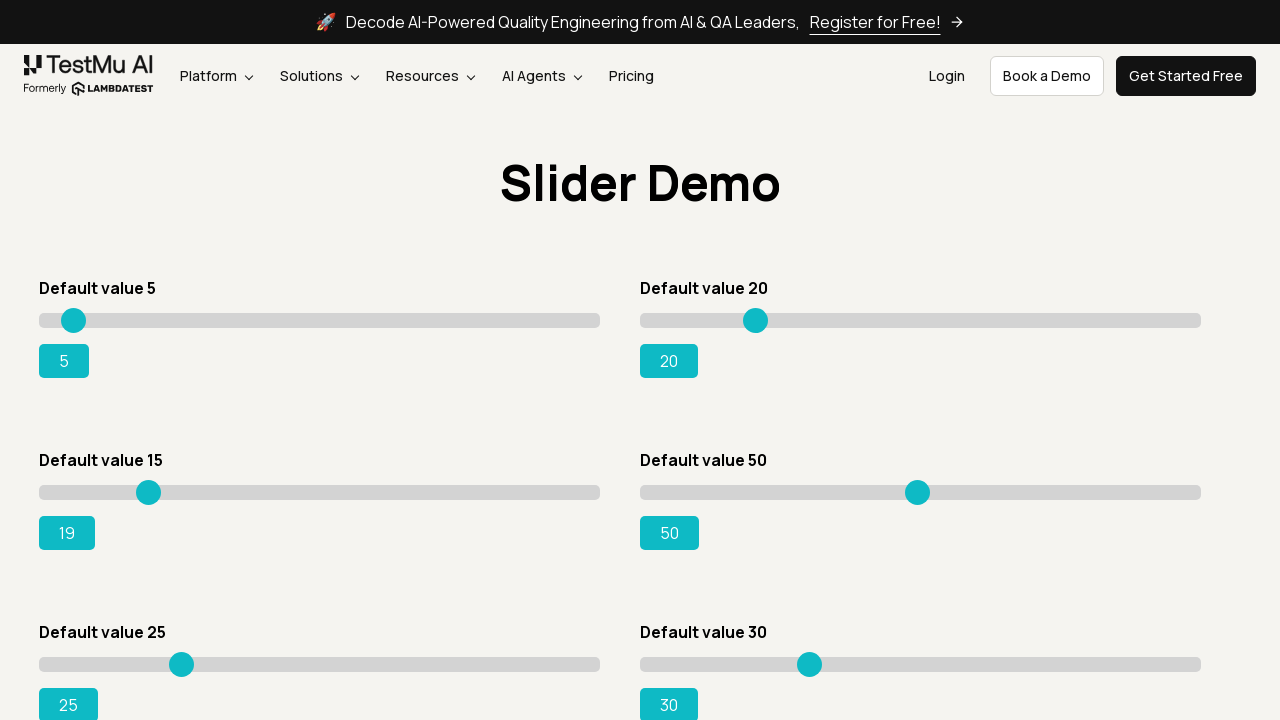

Pressed ArrowRight key to move slider towards target value on input[value='15']
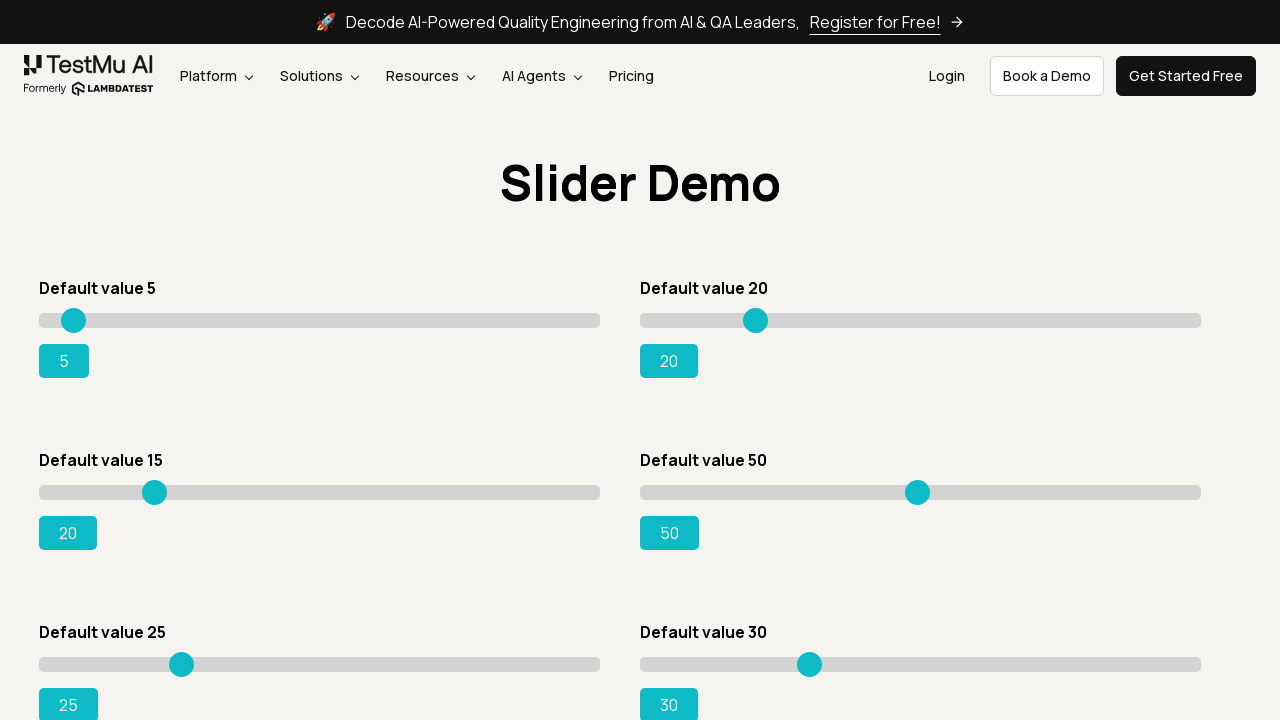

Pressed ArrowRight key to move slider towards target value on input[value='15']
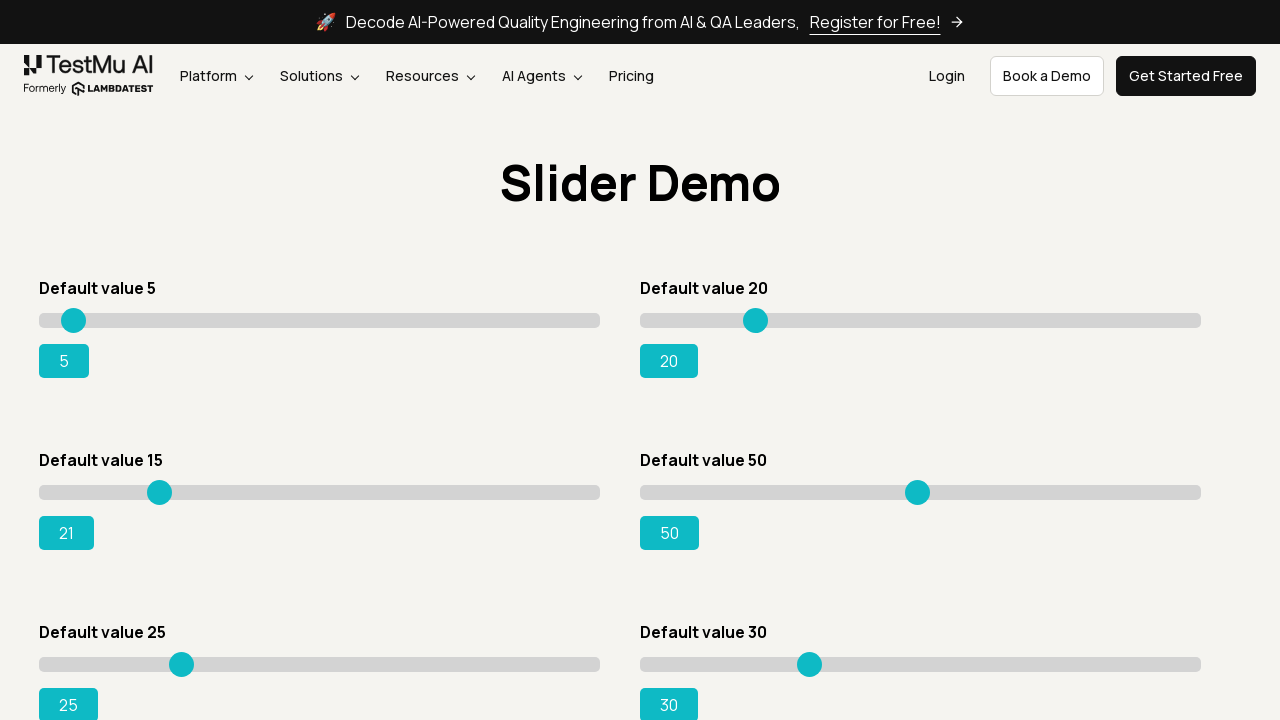

Pressed ArrowRight key to move slider towards target value on input[value='15']
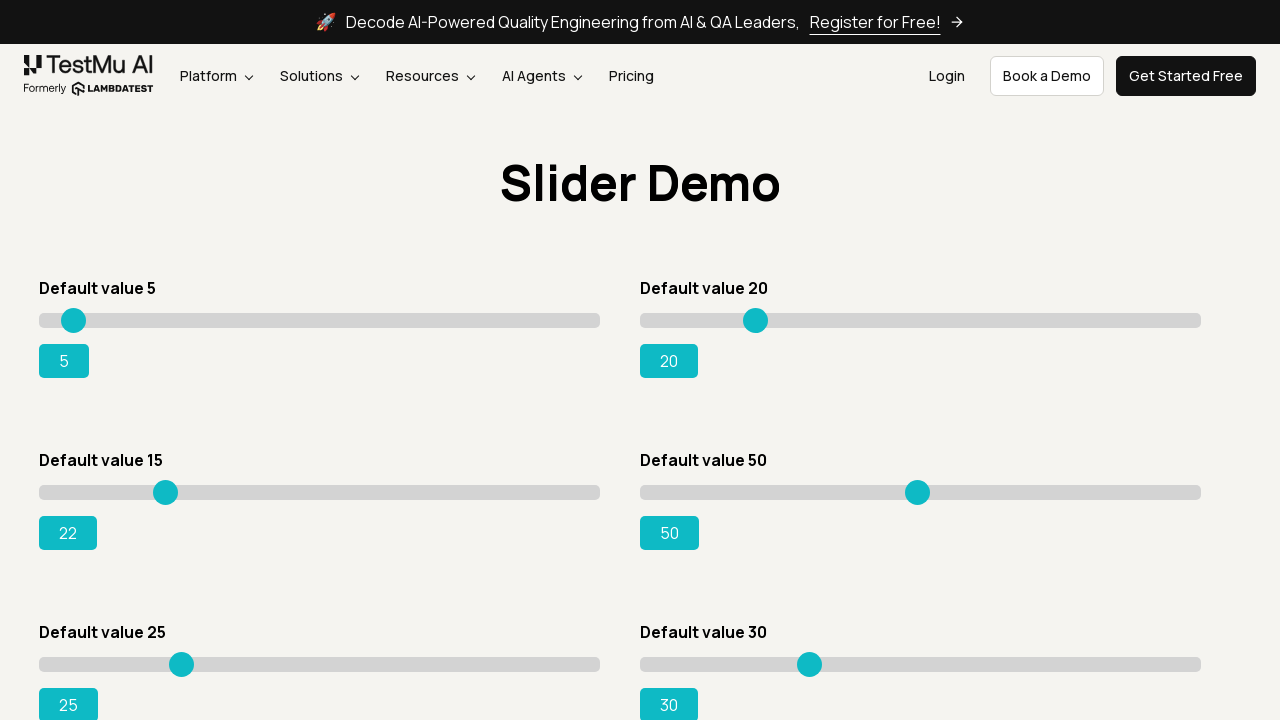

Pressed ArrowRight key to move slider towards target value on input[value='15']
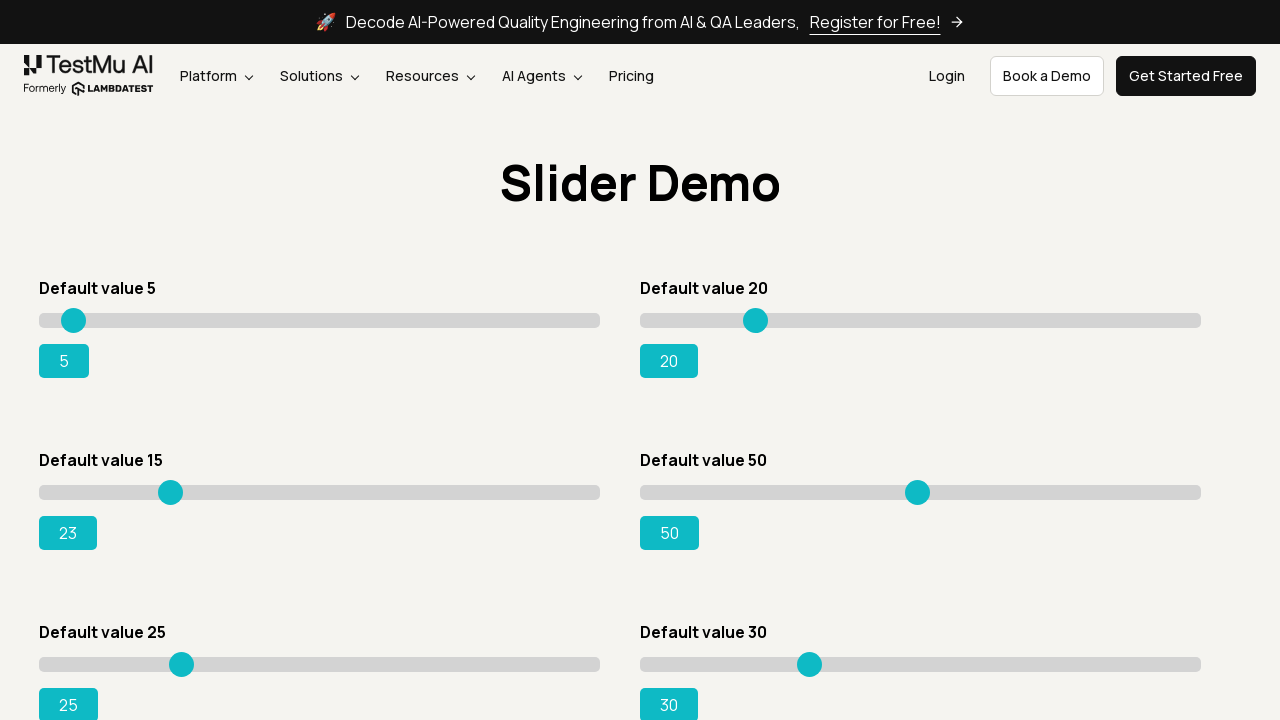

Pressed ArrowRight key to move slider towards target value on input[value='15']
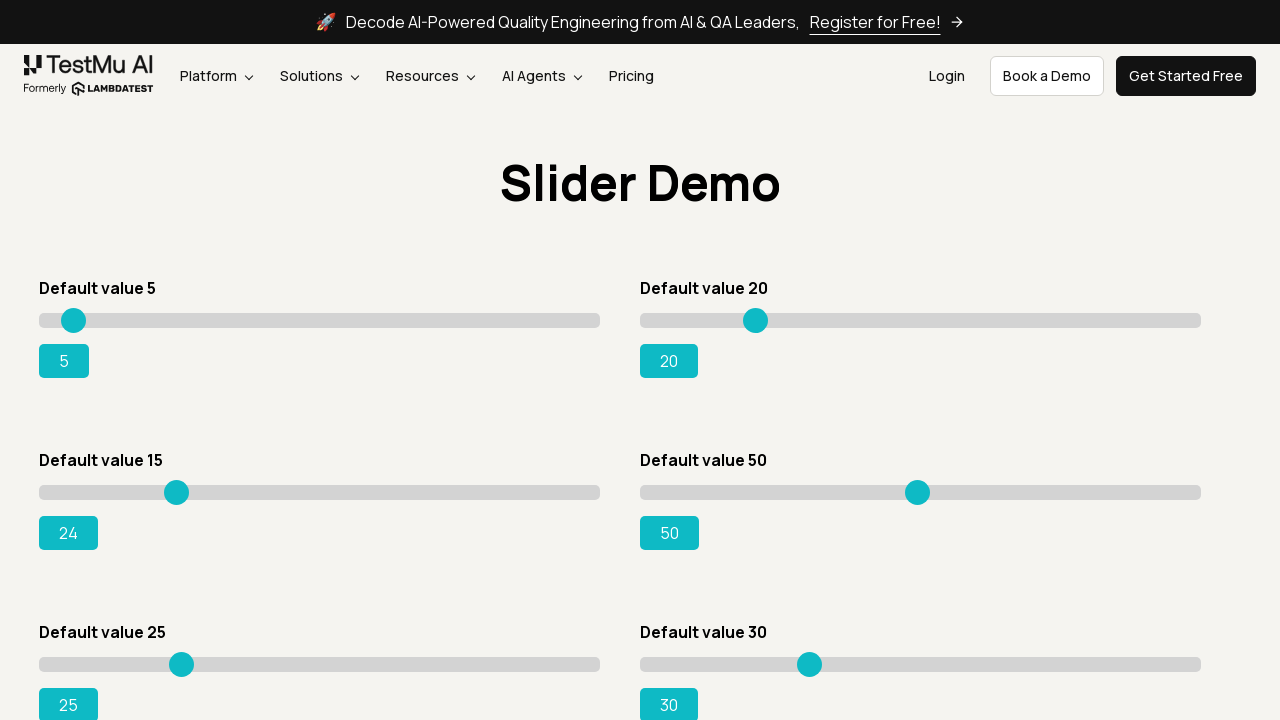

Pressed ArrowRight key to move slider towards target value on input[value='15']
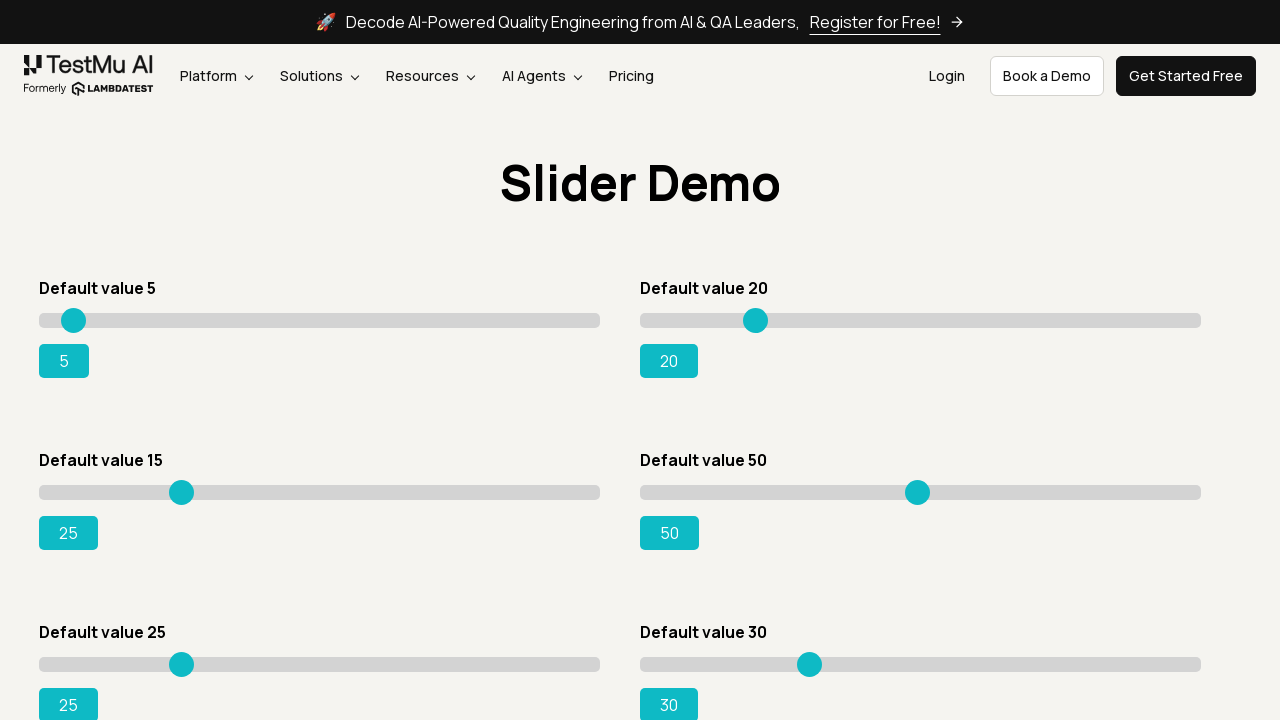

Pressed ArrowRight key to move slider towards target value on input[value='15']
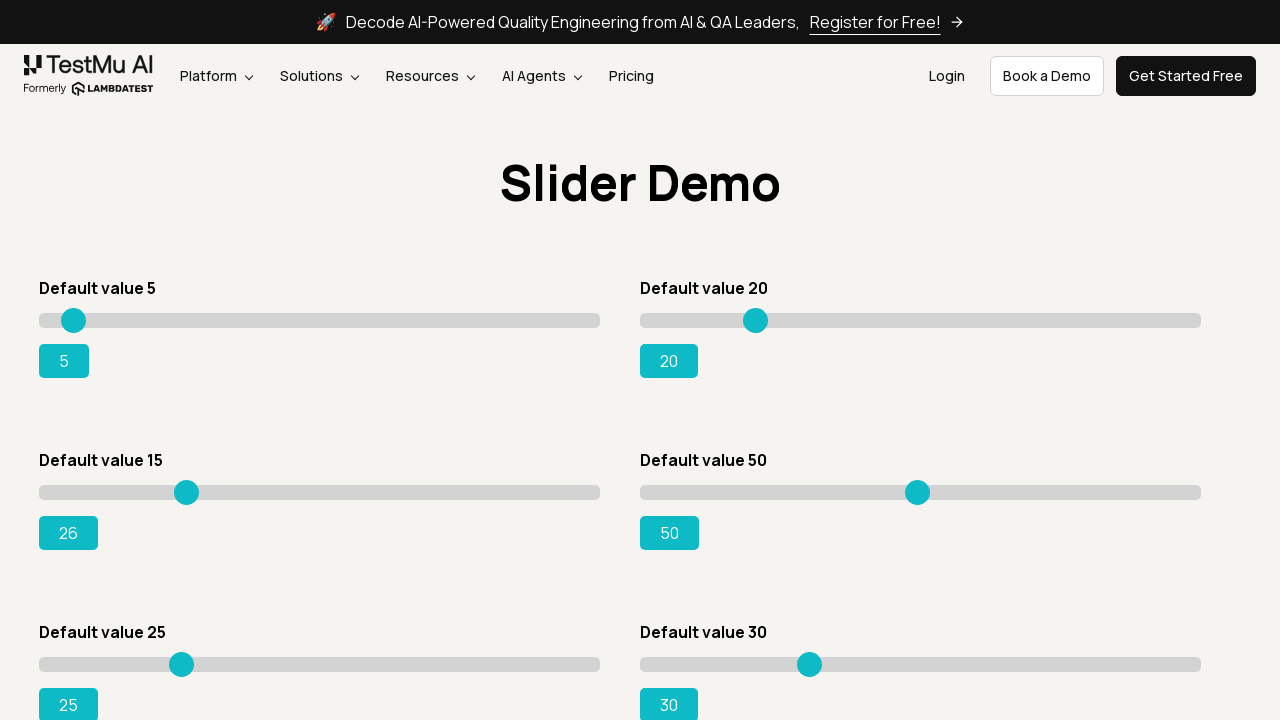

Pressed ArrowRight key to move slider towards target value on input[value='15']
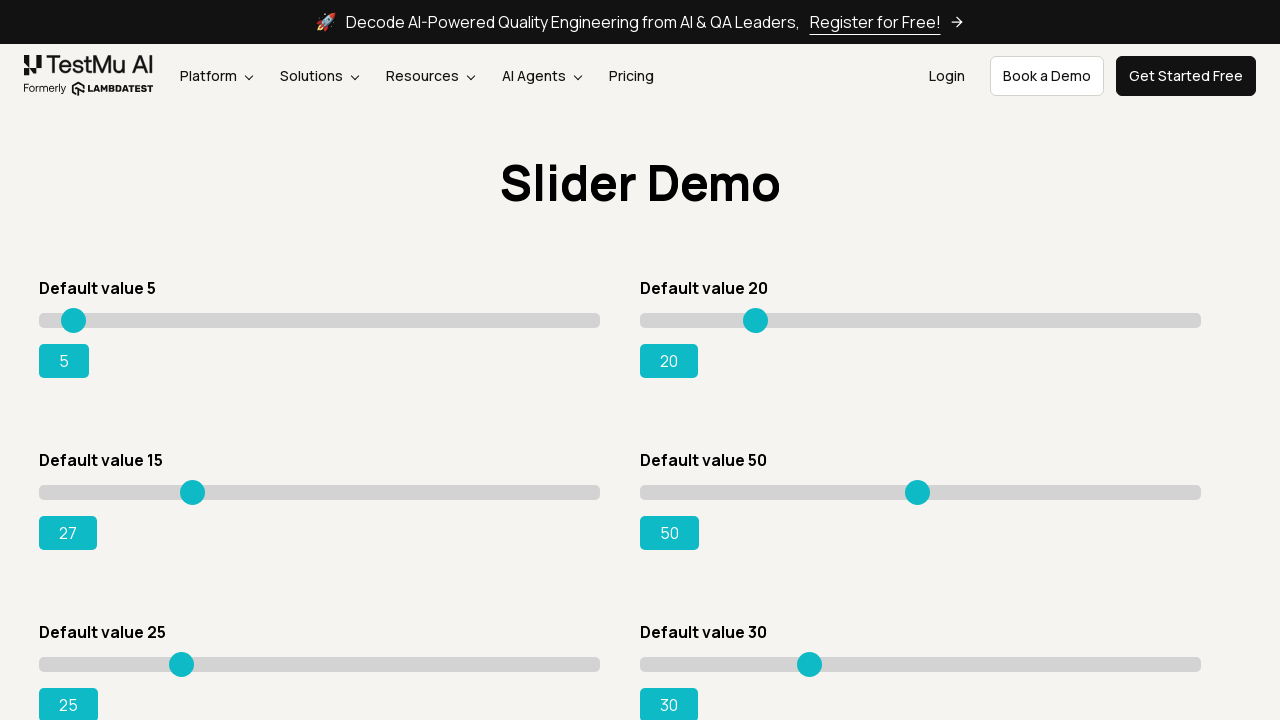

Pressed ArrowRight key to move slider towards target value on input[value='15']
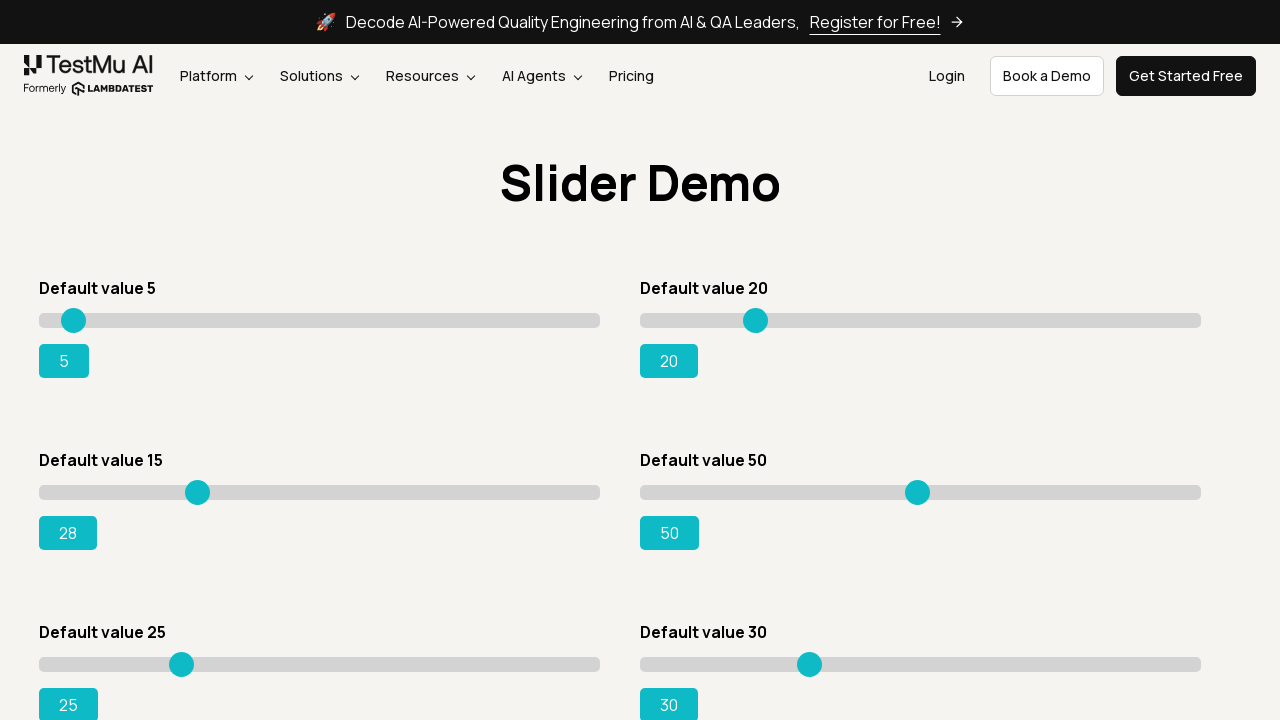

Pressed ArrowRight key to move slider towards target value on input[value='15']
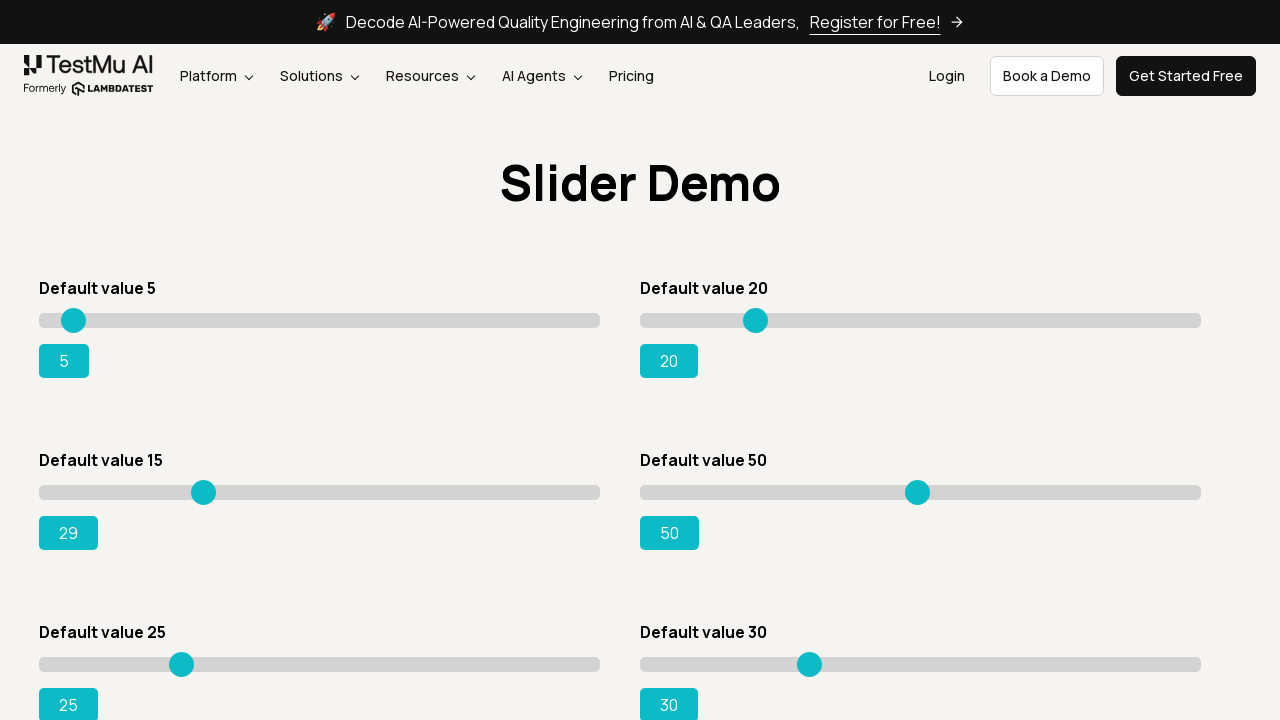

Pressed ArrowRight key to move slider towards target value on input[value='15']
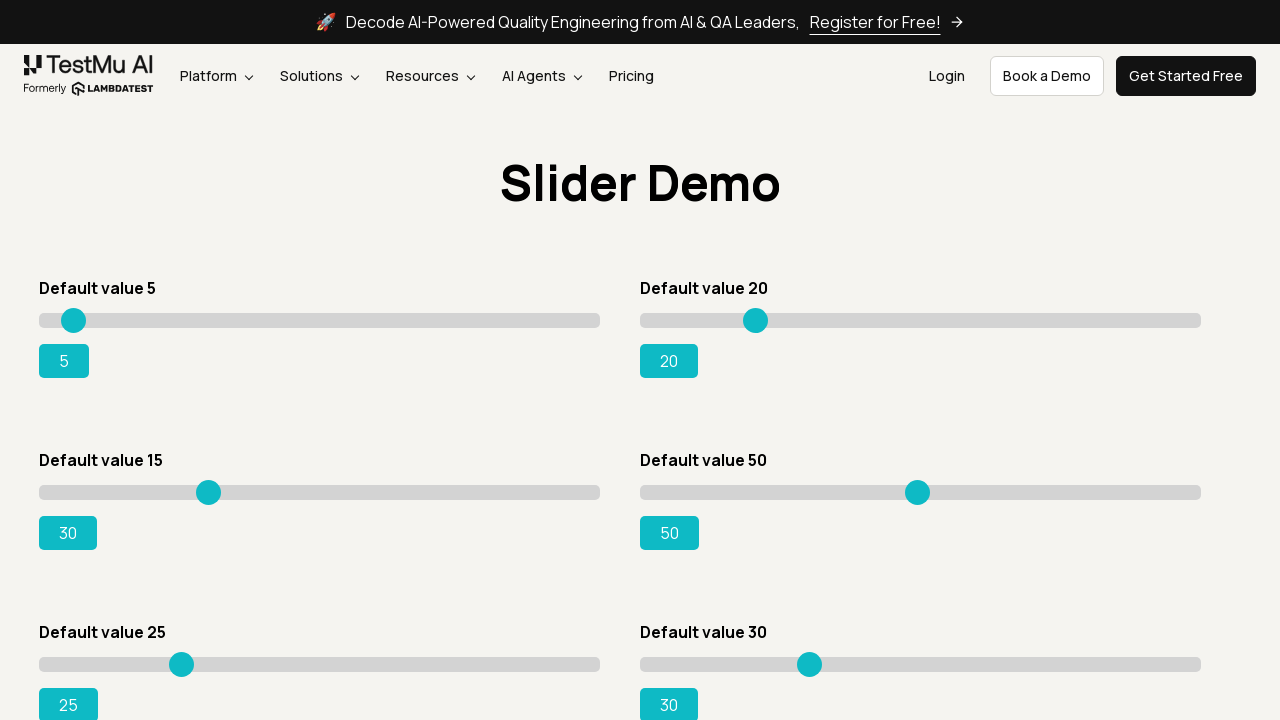

Pressed ArrowRight key to move slider towards target value on input[value='15']
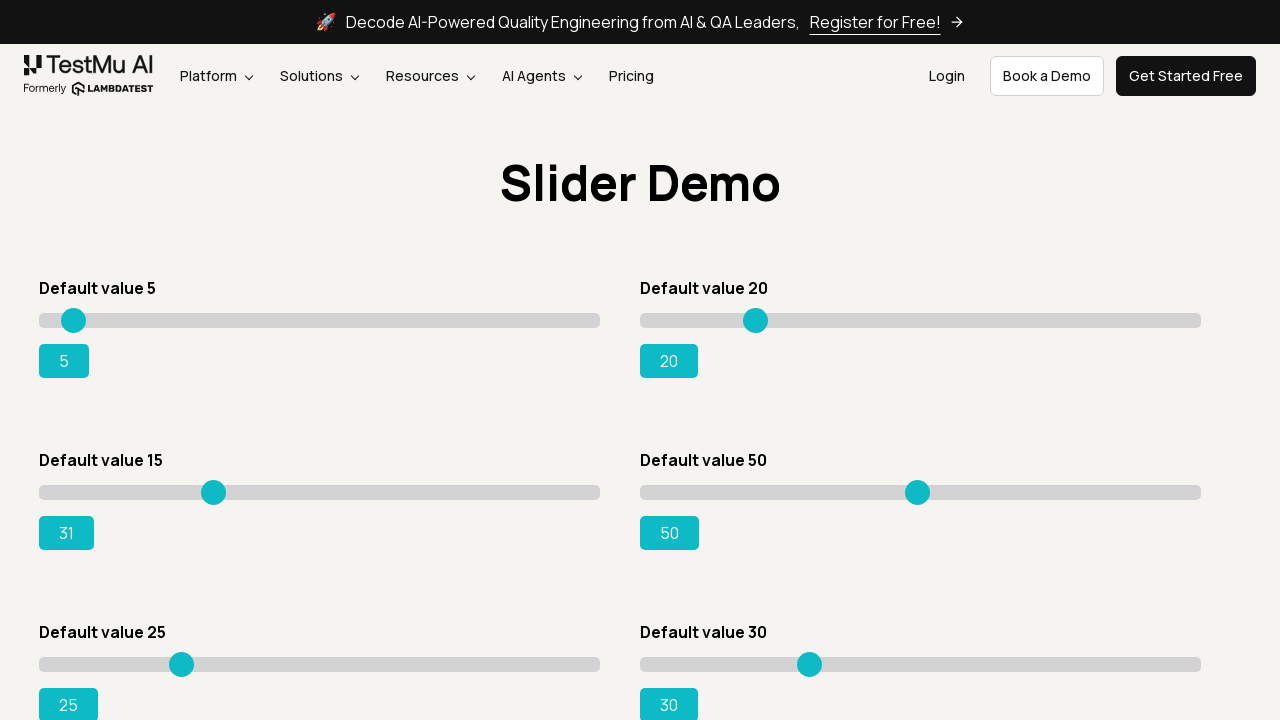

Pressed ArrowRight key to move slider towards target value on input[value='15']
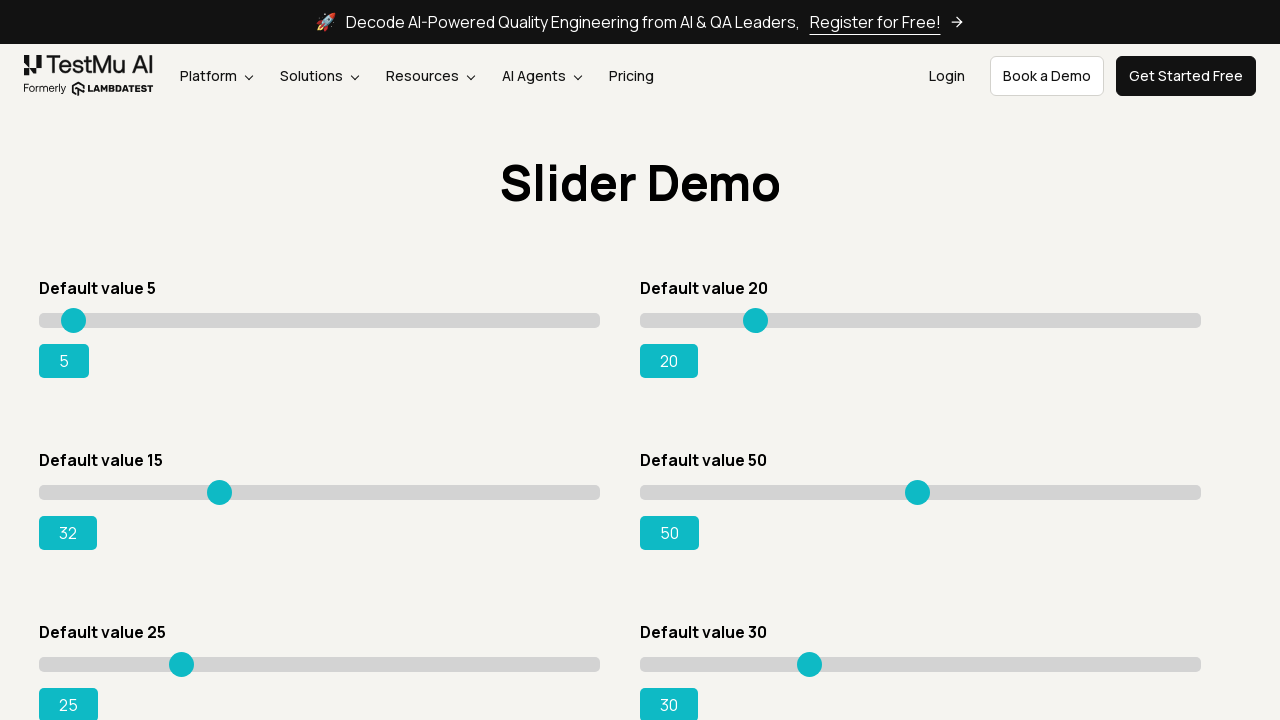

Pressed ArrowRight key to move slider towards target value on input[value='15']
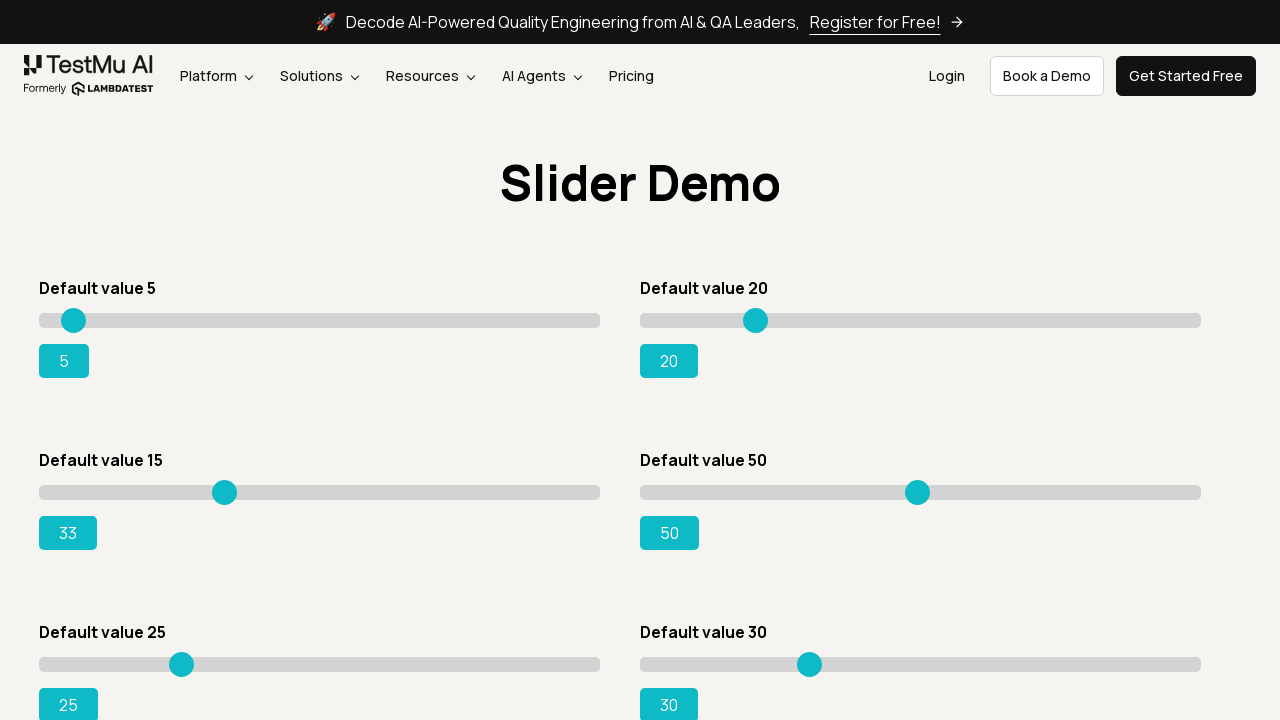

Pressed ArrowRight key to move slider towards target value on input[value='15']
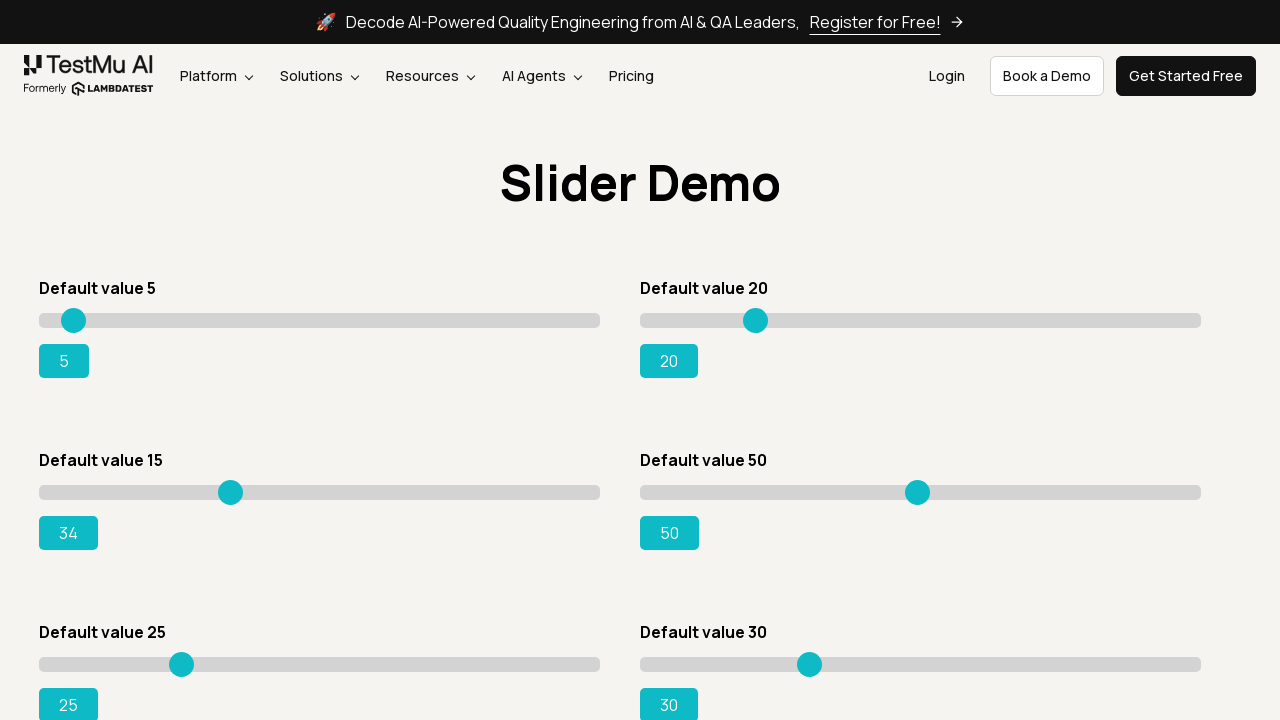

Pressed ArrowRight key to move slider towards target value on input[value='15']
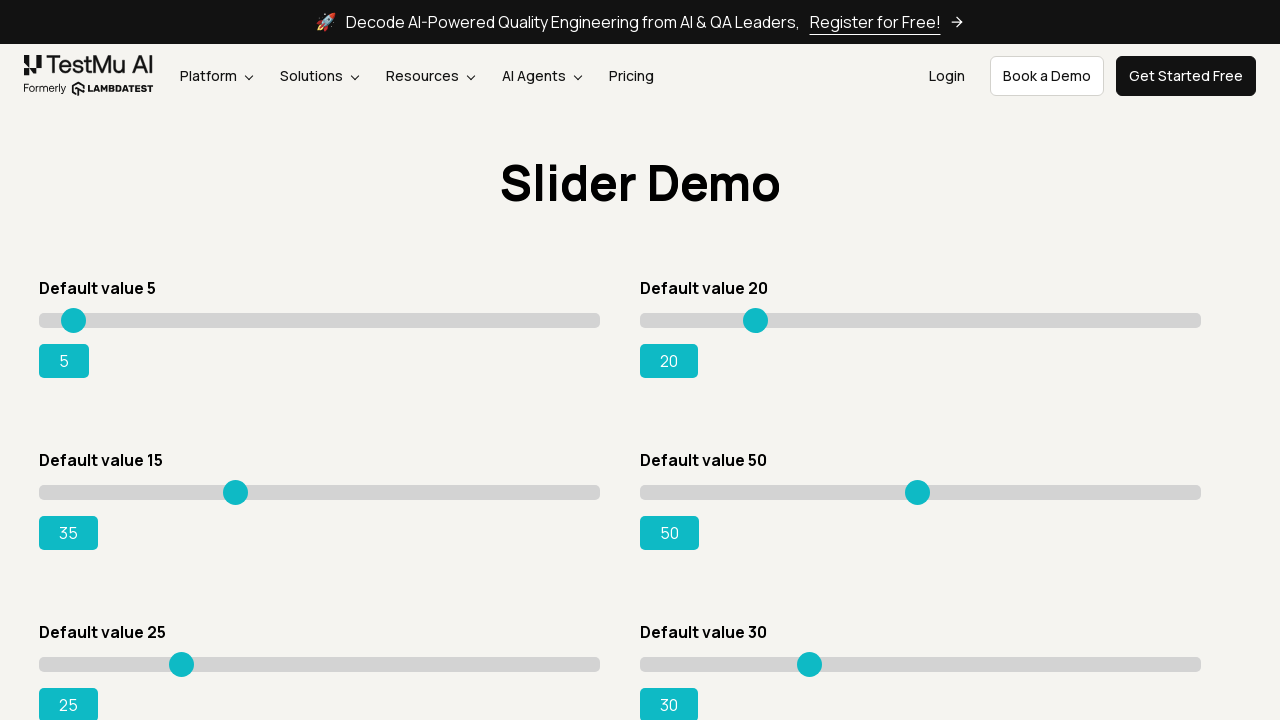

Pressed ArrowRight key to move slider towards target value on input[value='15']
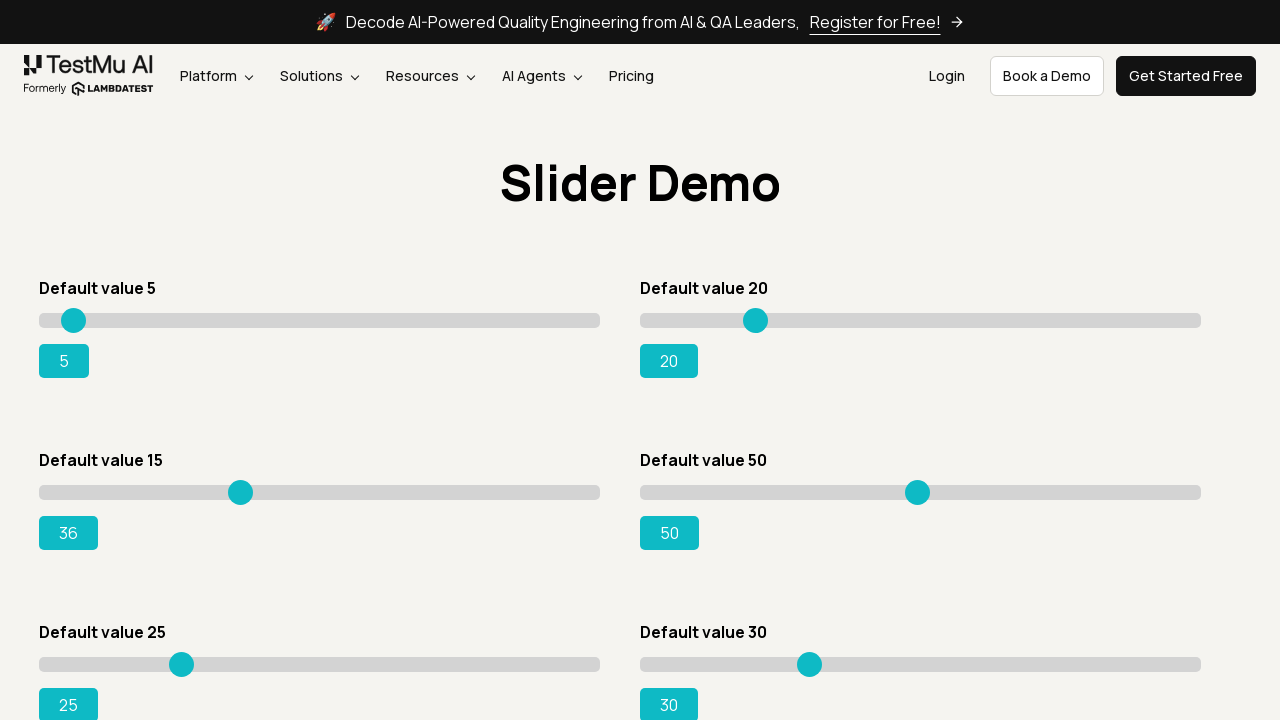

Pressed ArrowRight key to move slider towards target value on input[value='15']
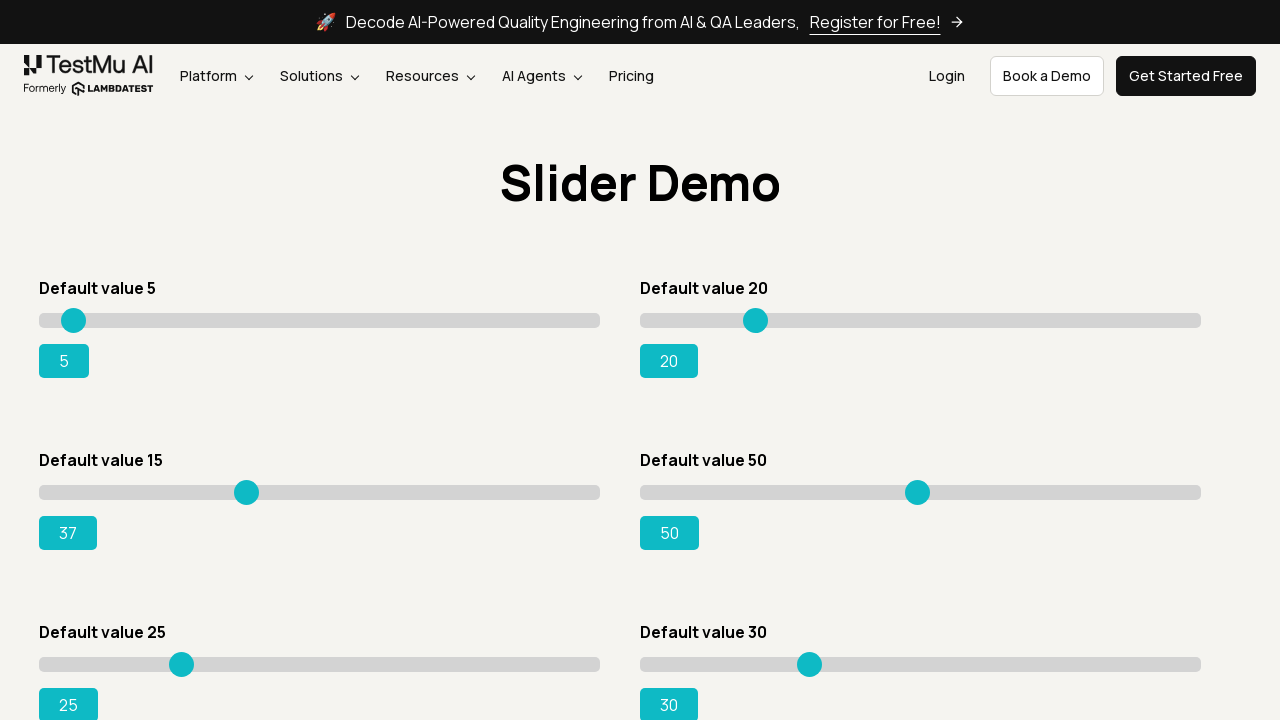

Pressed ArrowRight key to move slider towards target value on input[value='15']
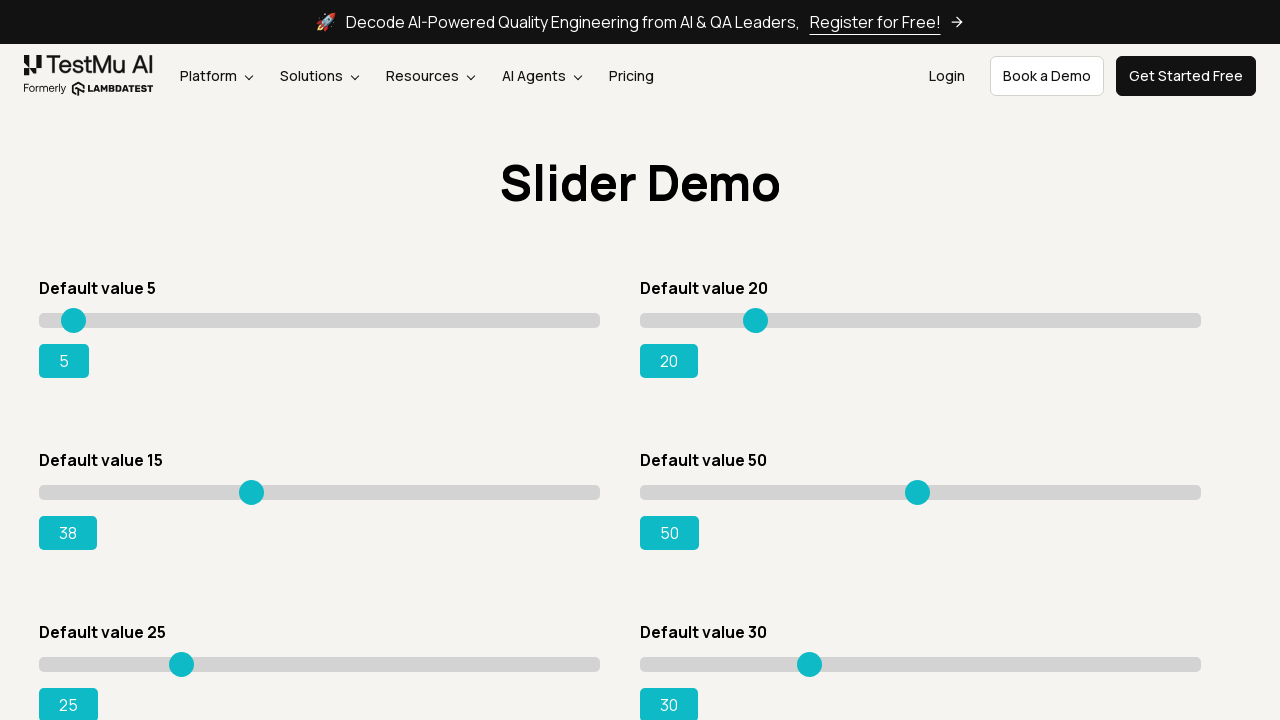

Pressed ArrowRight key to move slider towards target value on input[value='15']
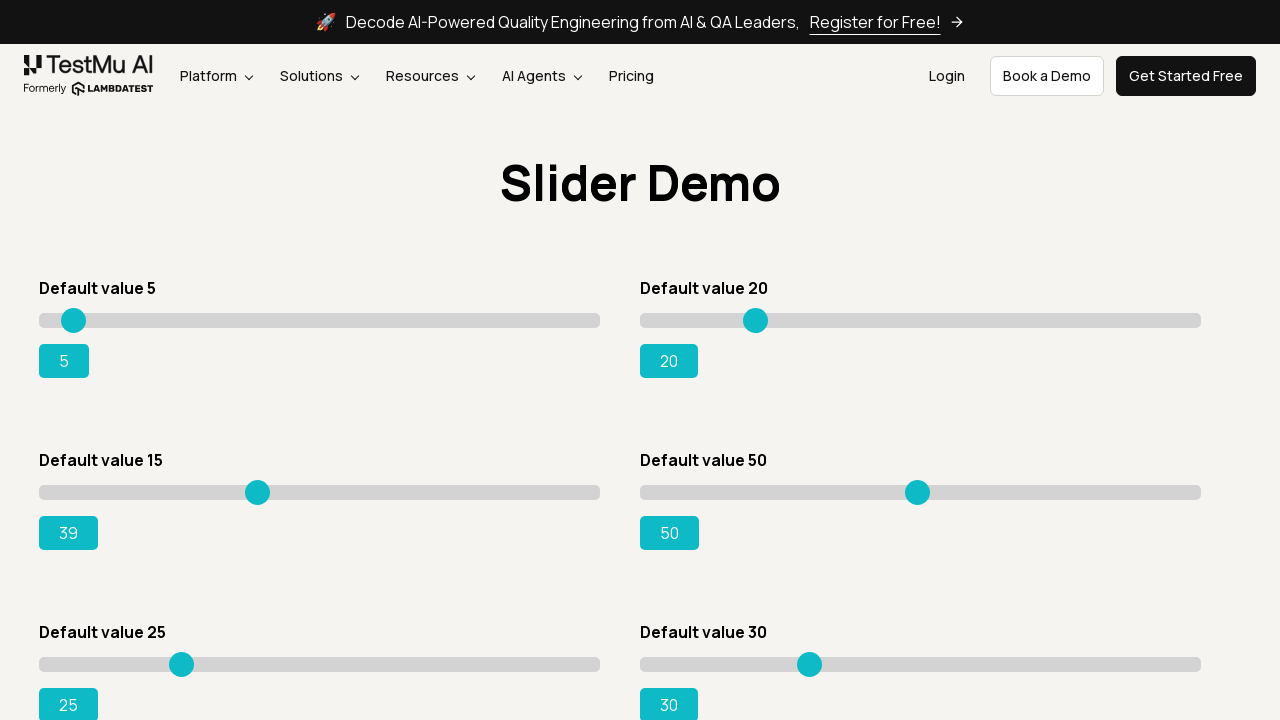

Pressed ArrowRight key to move slider towards target value on input[value='15']
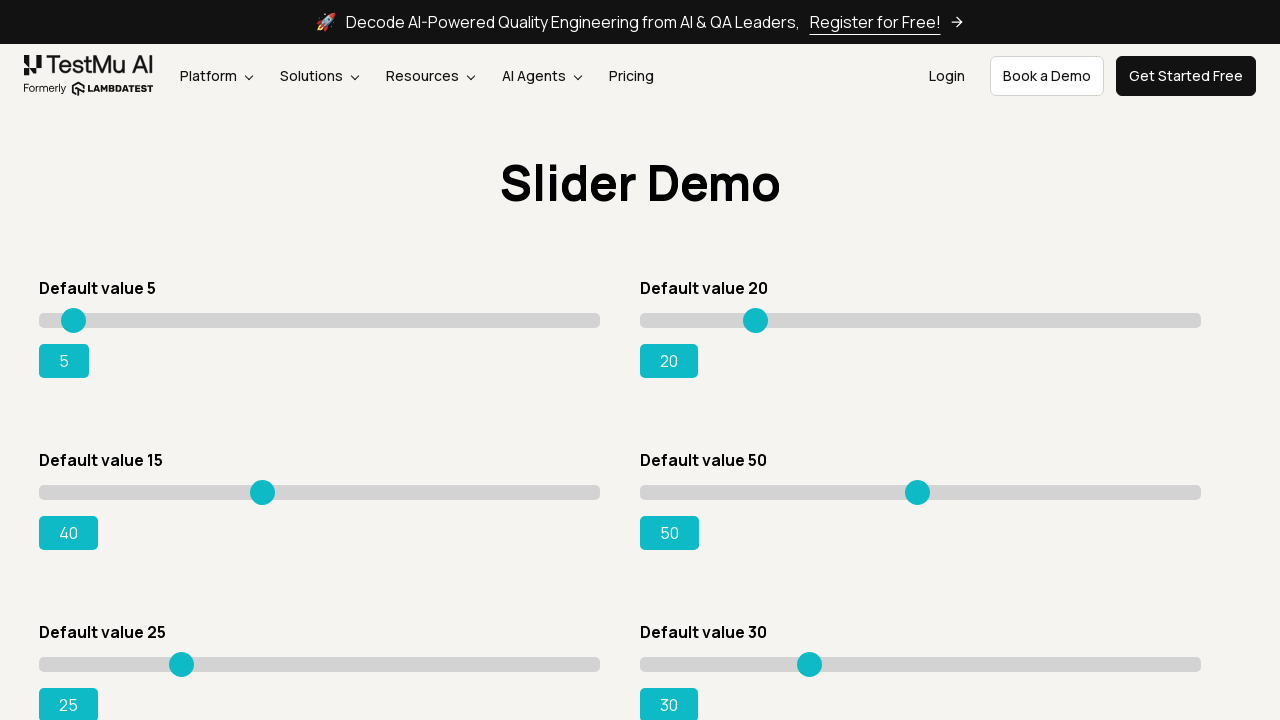

Pressed ArrowRight key to move slider towards target value on input[value='15']
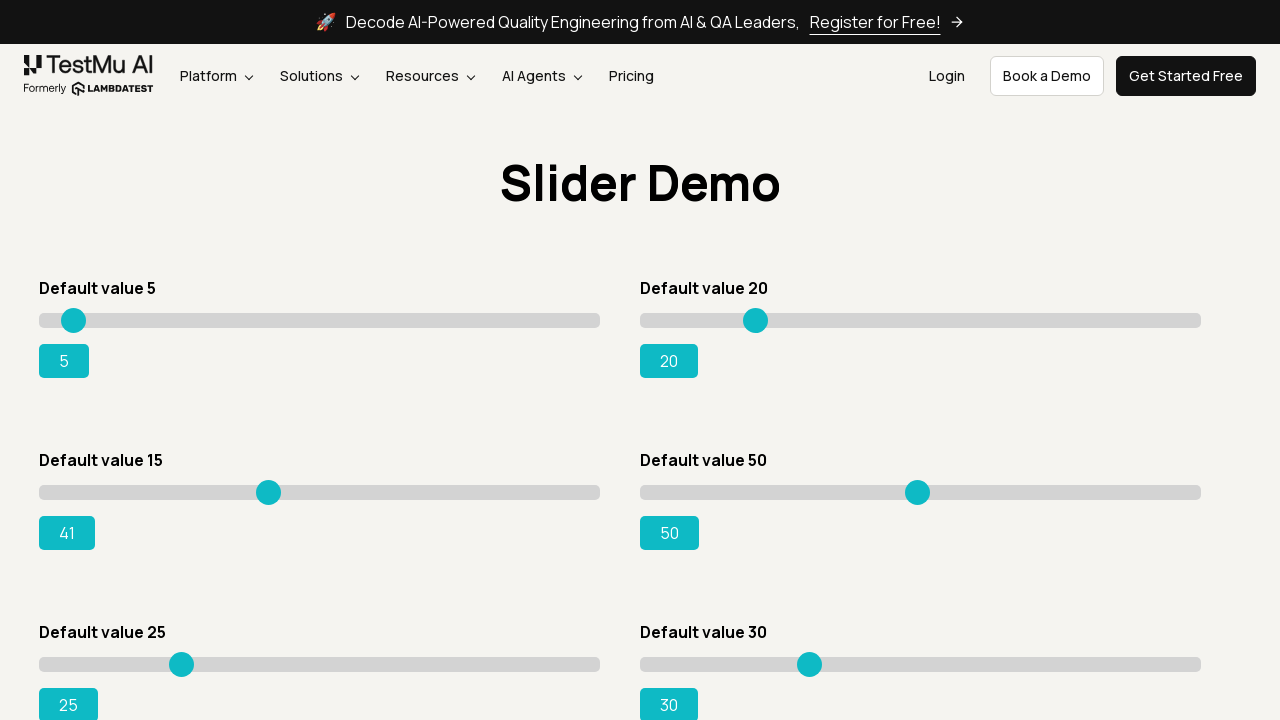

Pressed ArrowRight key to move slider towards target value on input[value='15']
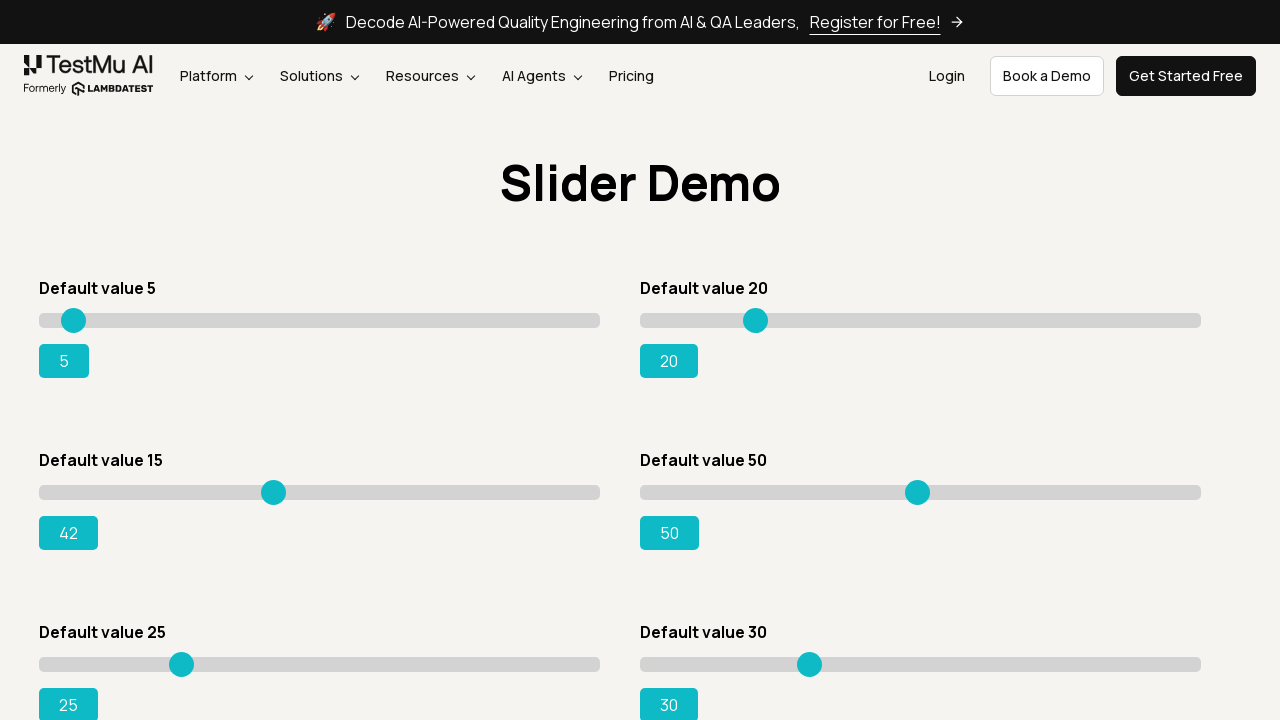

Pressed ArrowRight key to move slider towards target value on input[value='15']
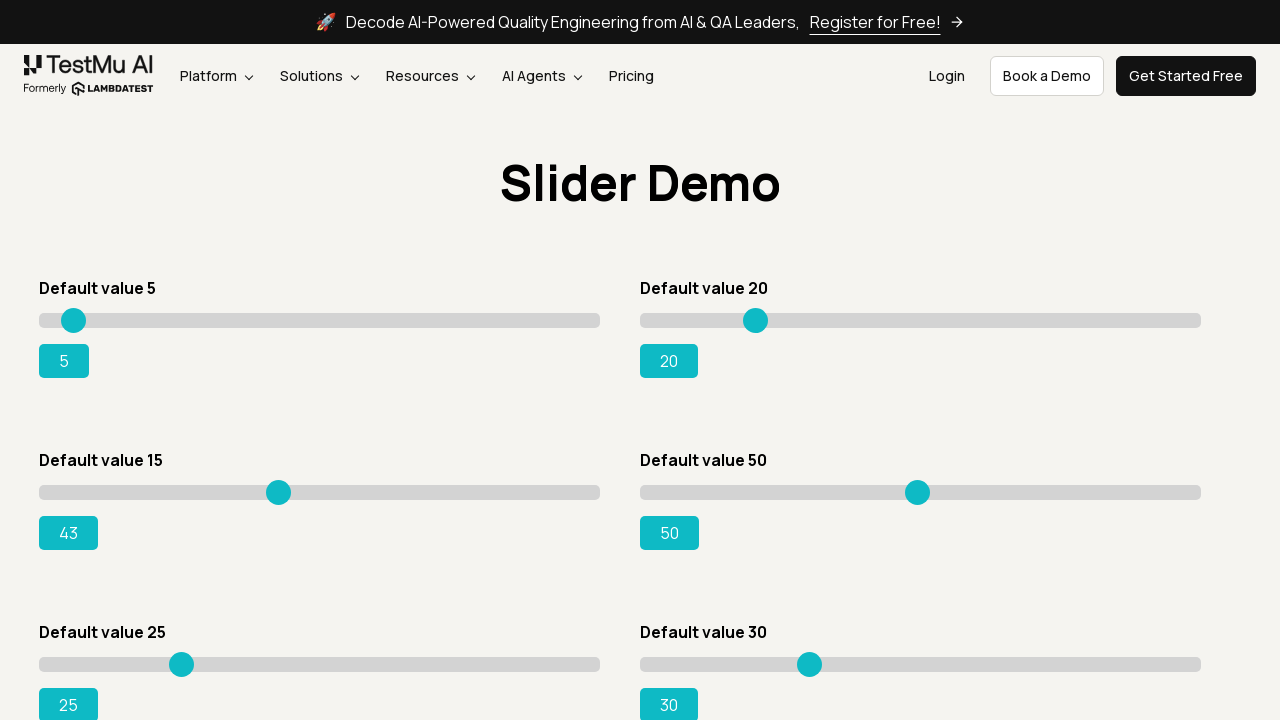

Pressed ArrowRight key to move slider towards target value on input[value='15']
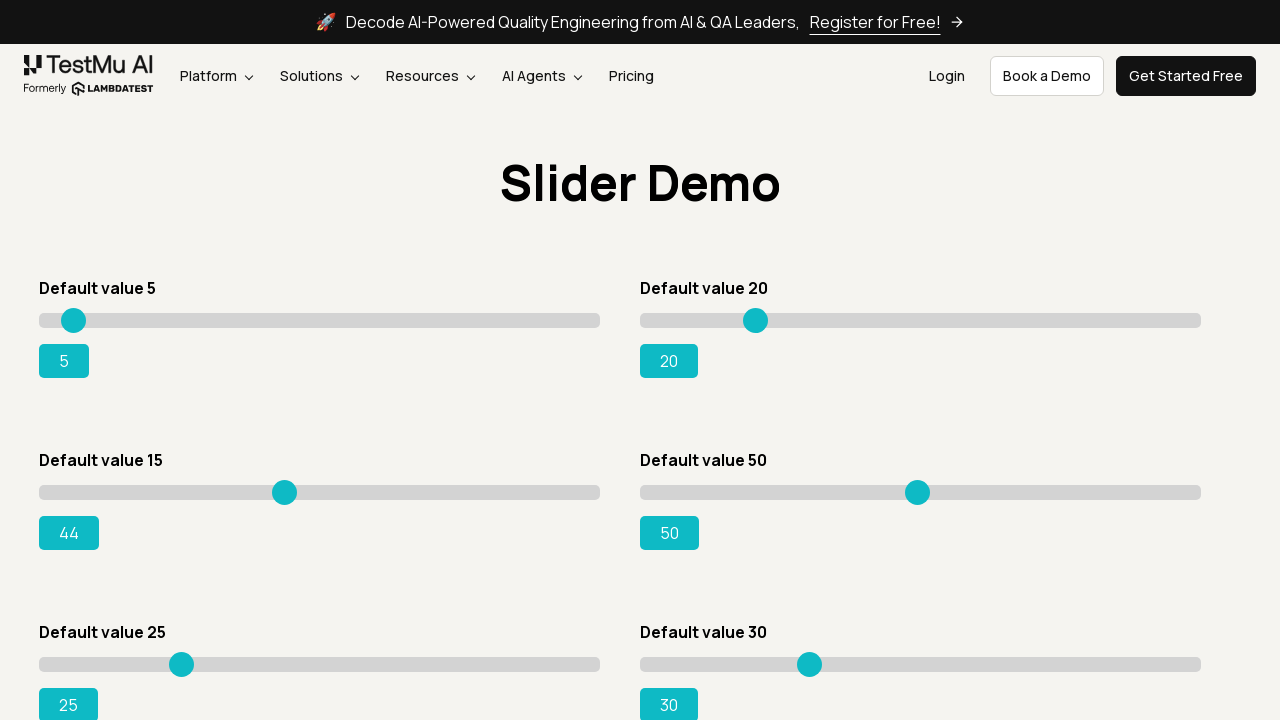

Pressed ArrowRight key to move slider towards target value on input[value='15']
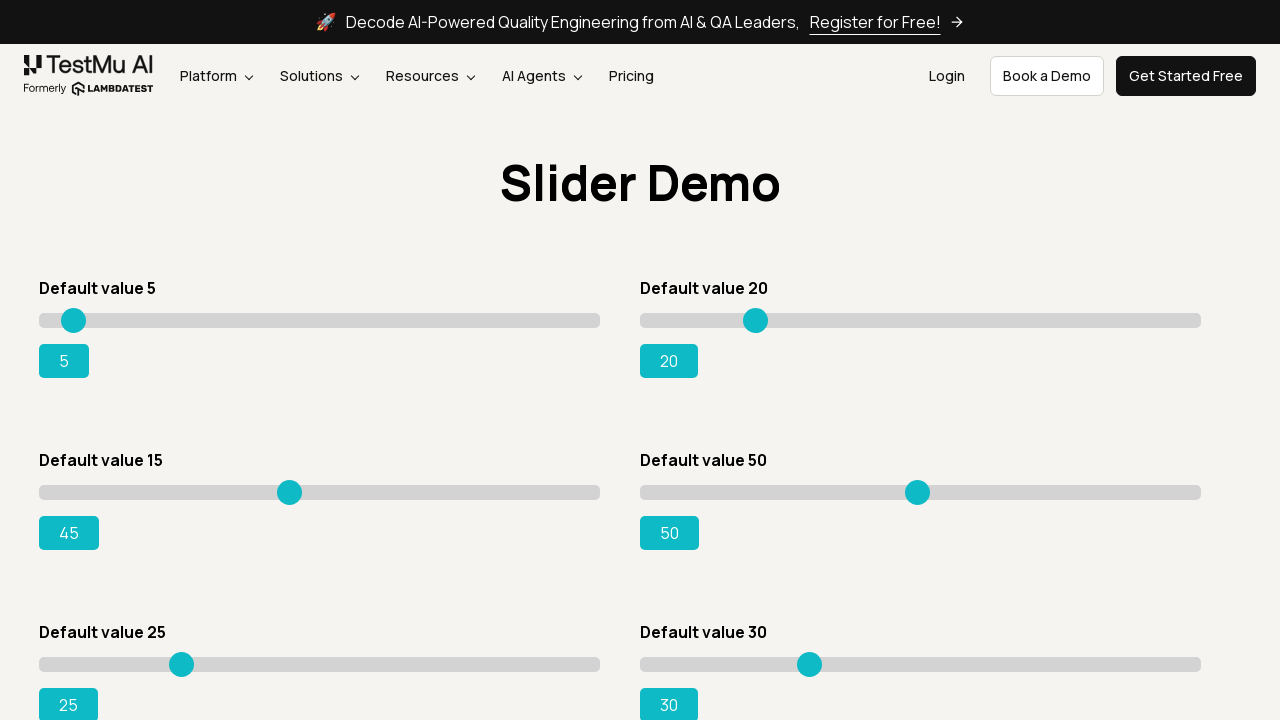

Pressed ArrowRight key to move slider towards target value on input[value='15']
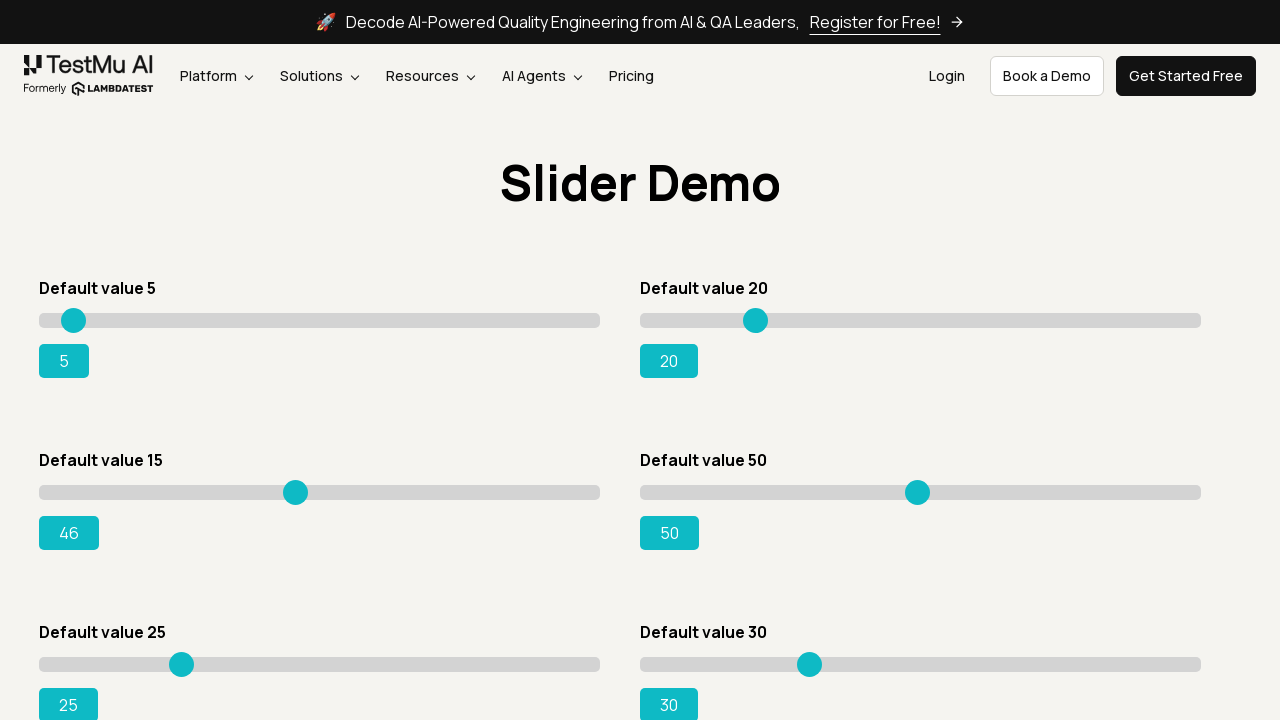

Pressed ArrowRight key to move slider towards target value on input[value='15']
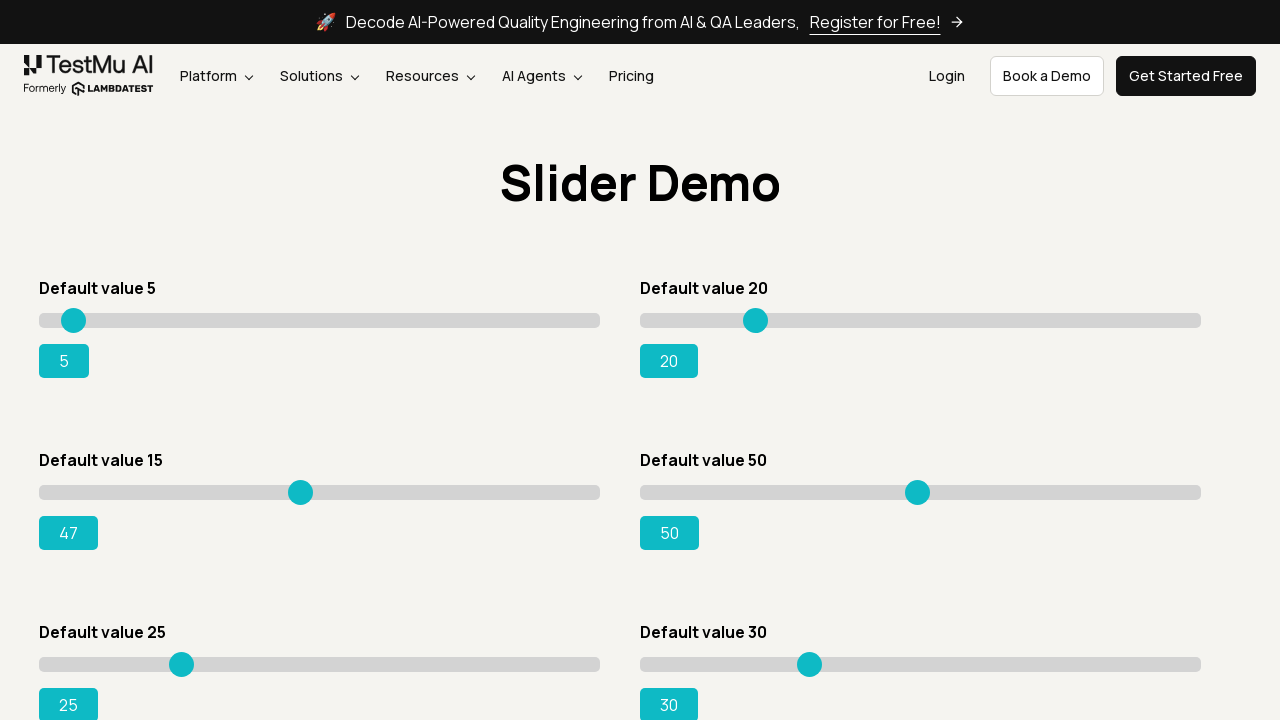

Pressed ArrowRight key to move slider towards target value on input[value='15']
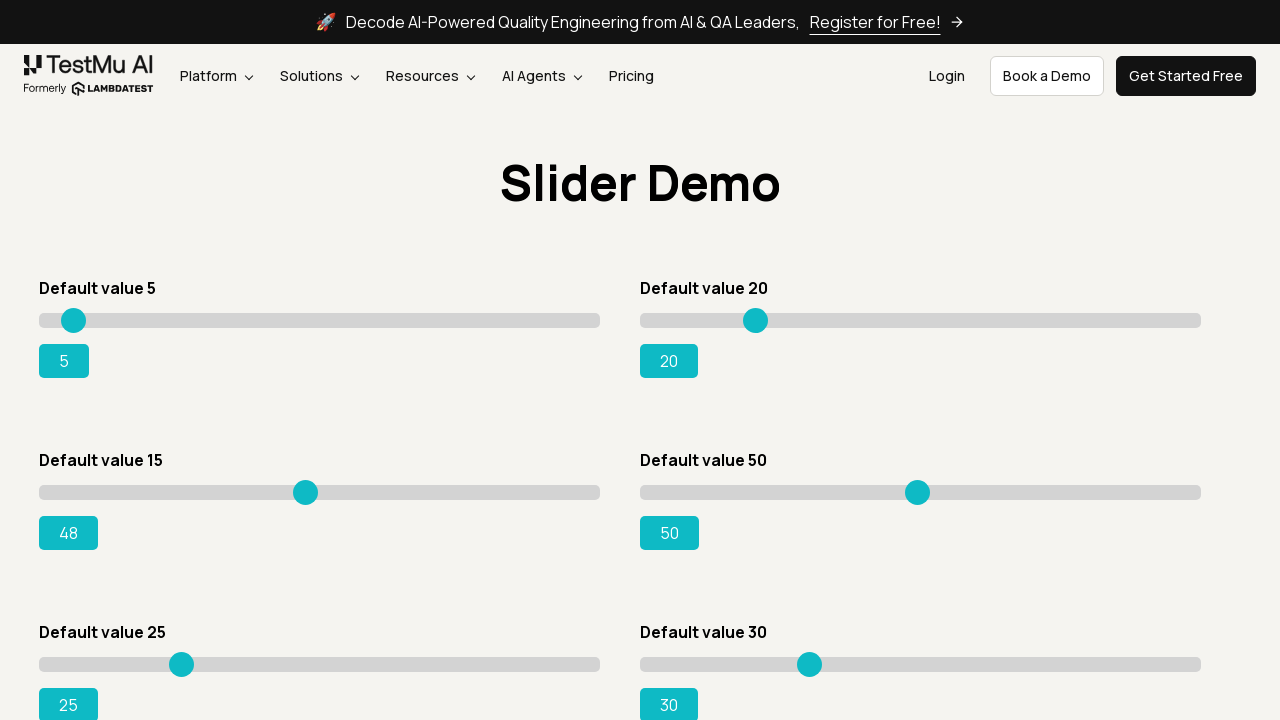

Pressed ArrowRight key to move slider towards target value on input[value='15']
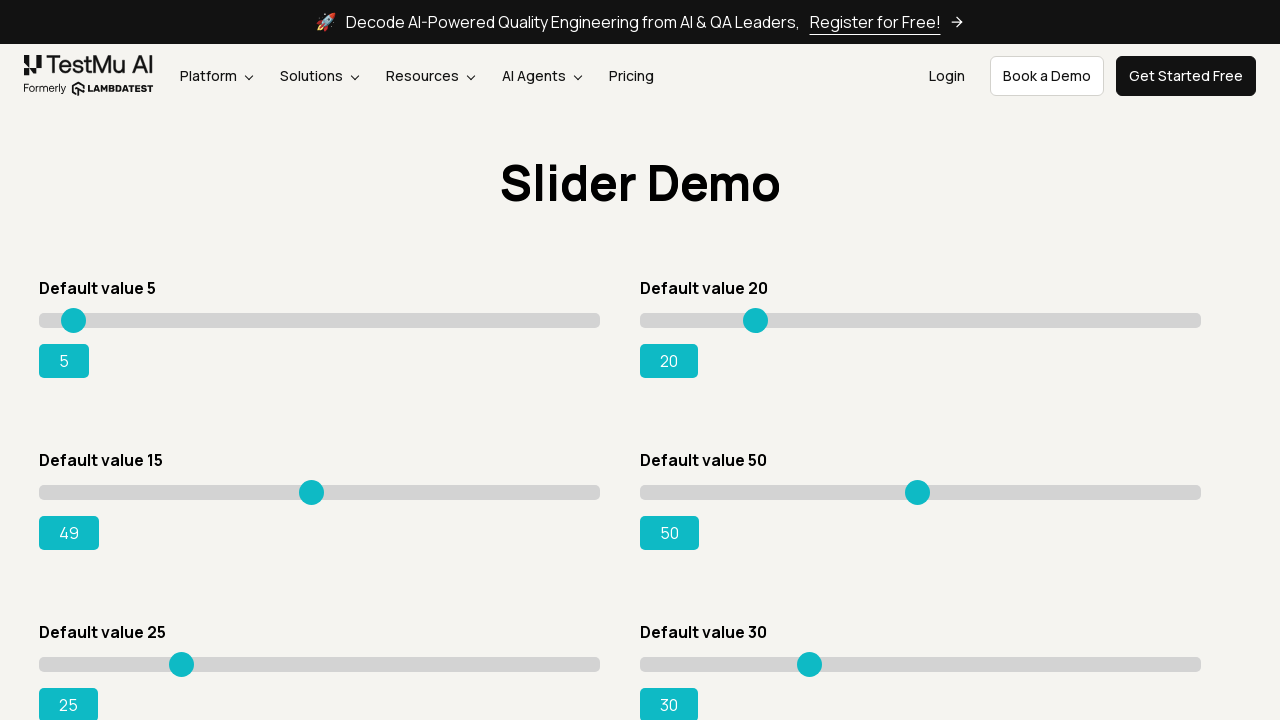

Pressed ArrowRight key to move slider towards target value on input[value='15']
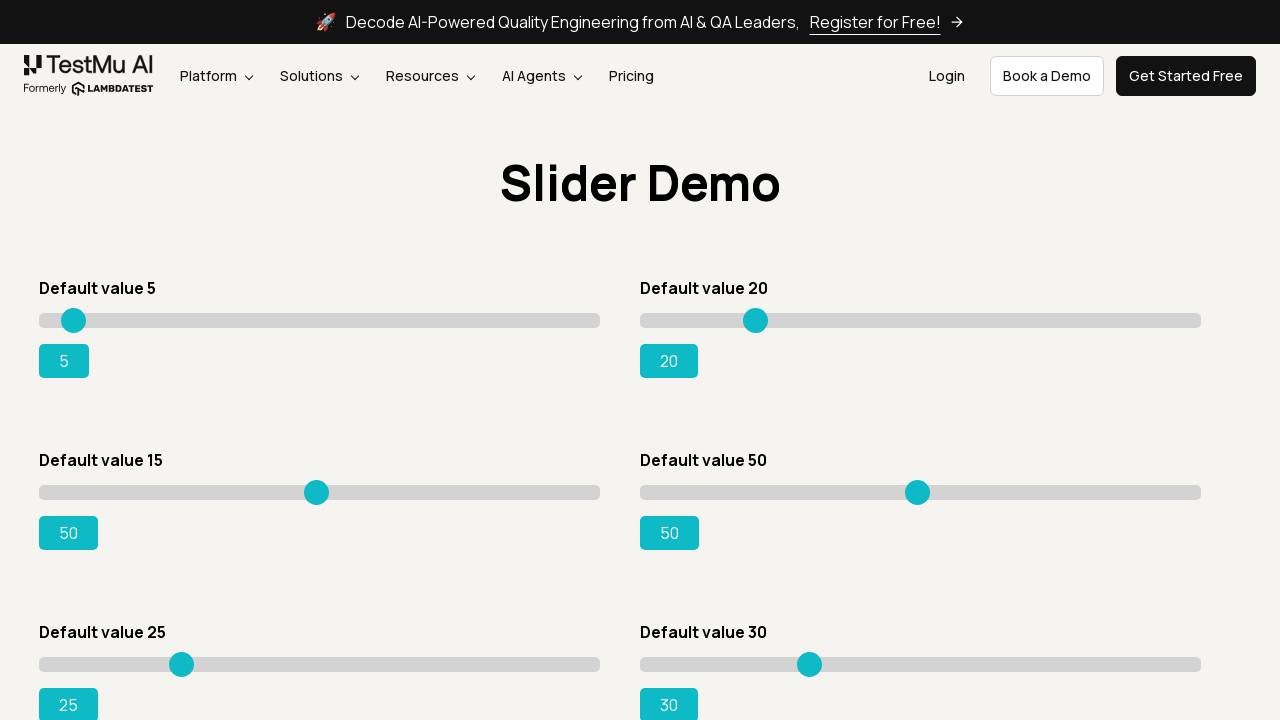

Pressed ArrowRight key to move slider towards target value on input[value='15']
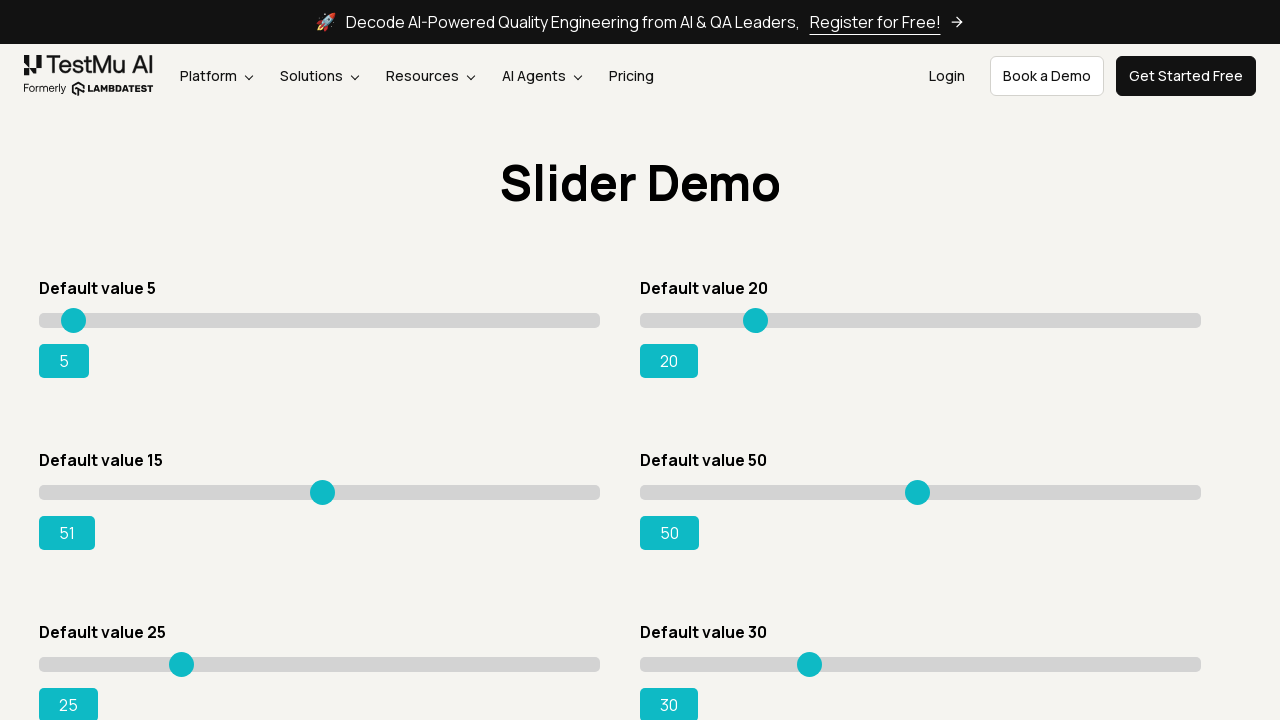

Pressed ArrowRight key to move slider towards target value on input[value='15']
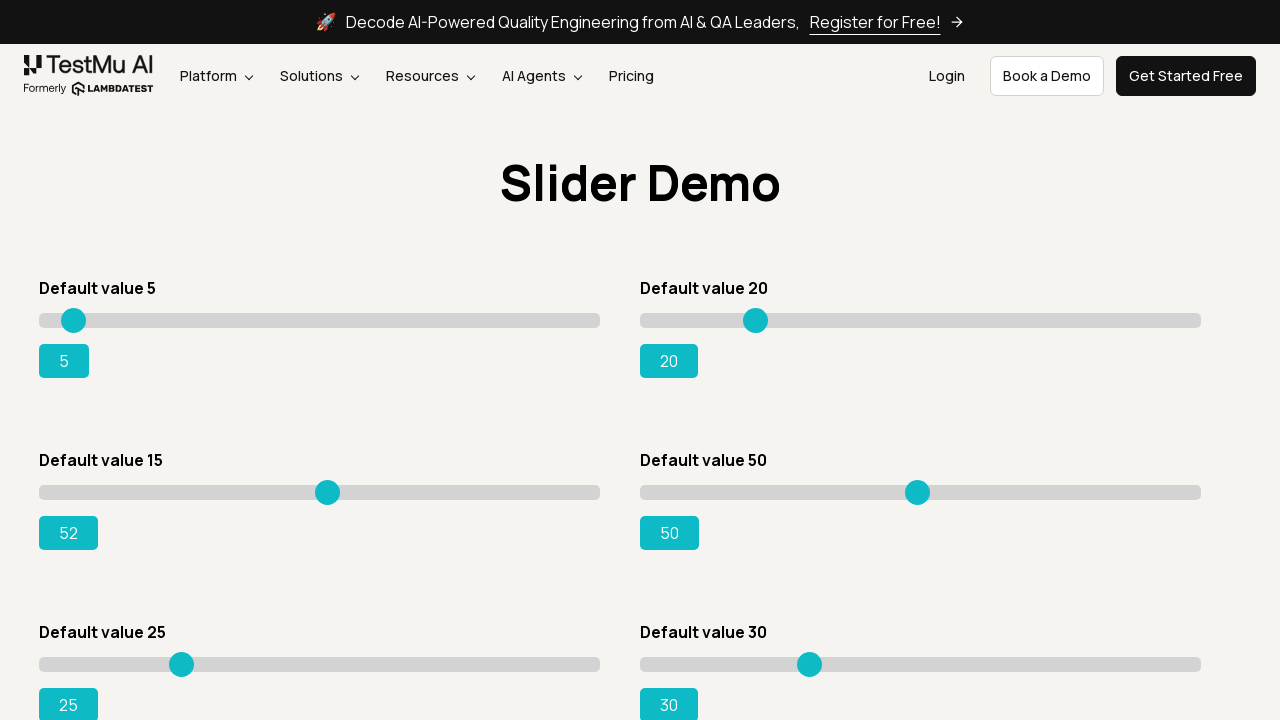

Pressed ArrowRight key to move slider towards target value on input[value='15']
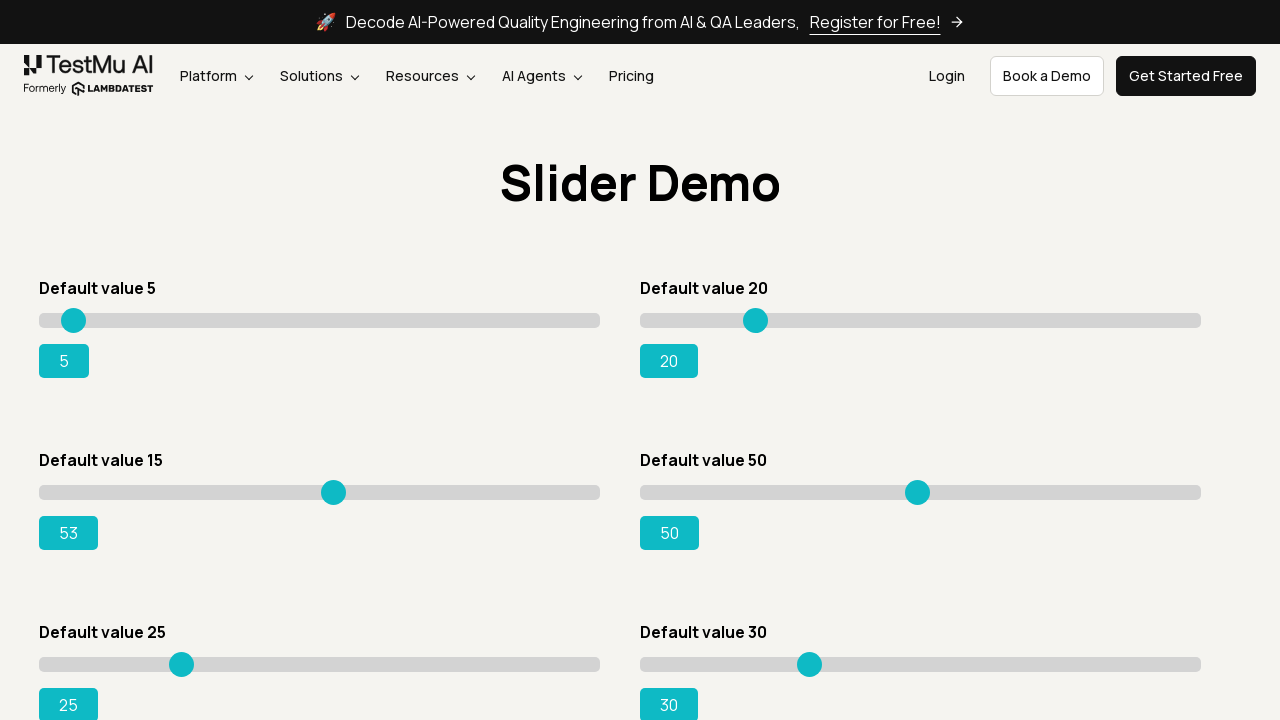

Pressed ArrowRight key to move slider towards target value on input[value='15']
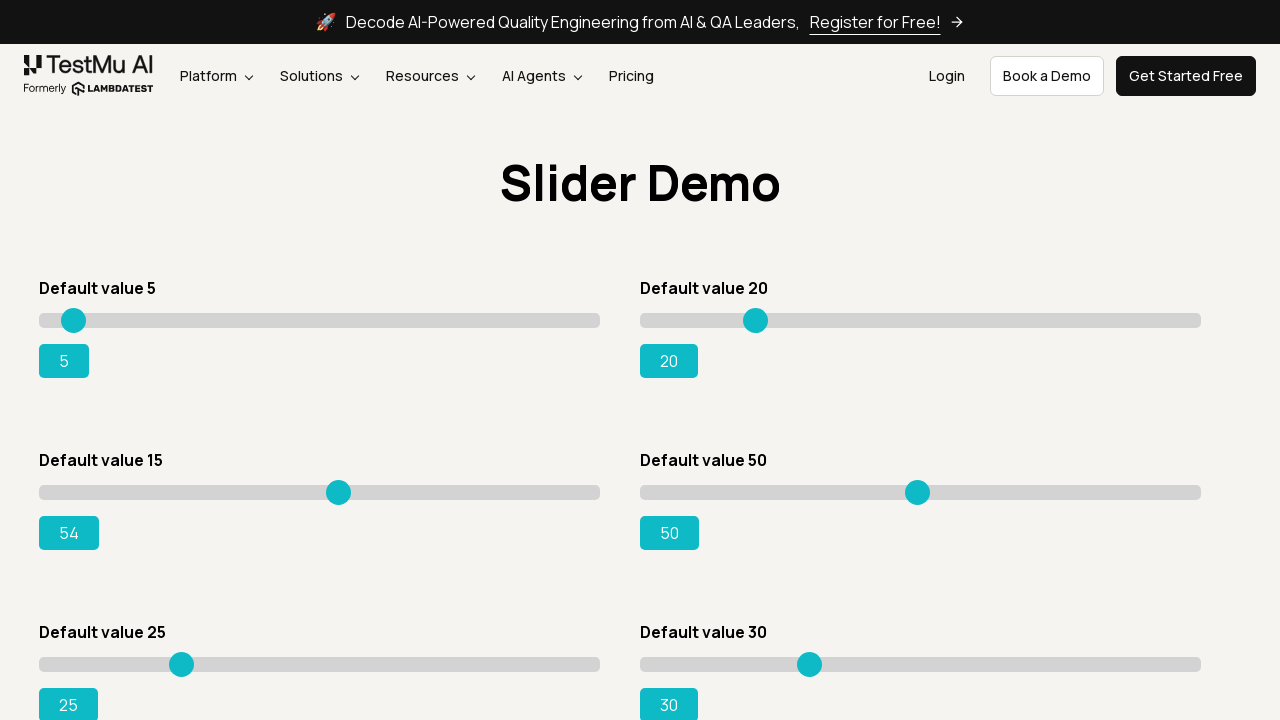

Pressed ArrowRight key to move slider towards target value on input[value='15']
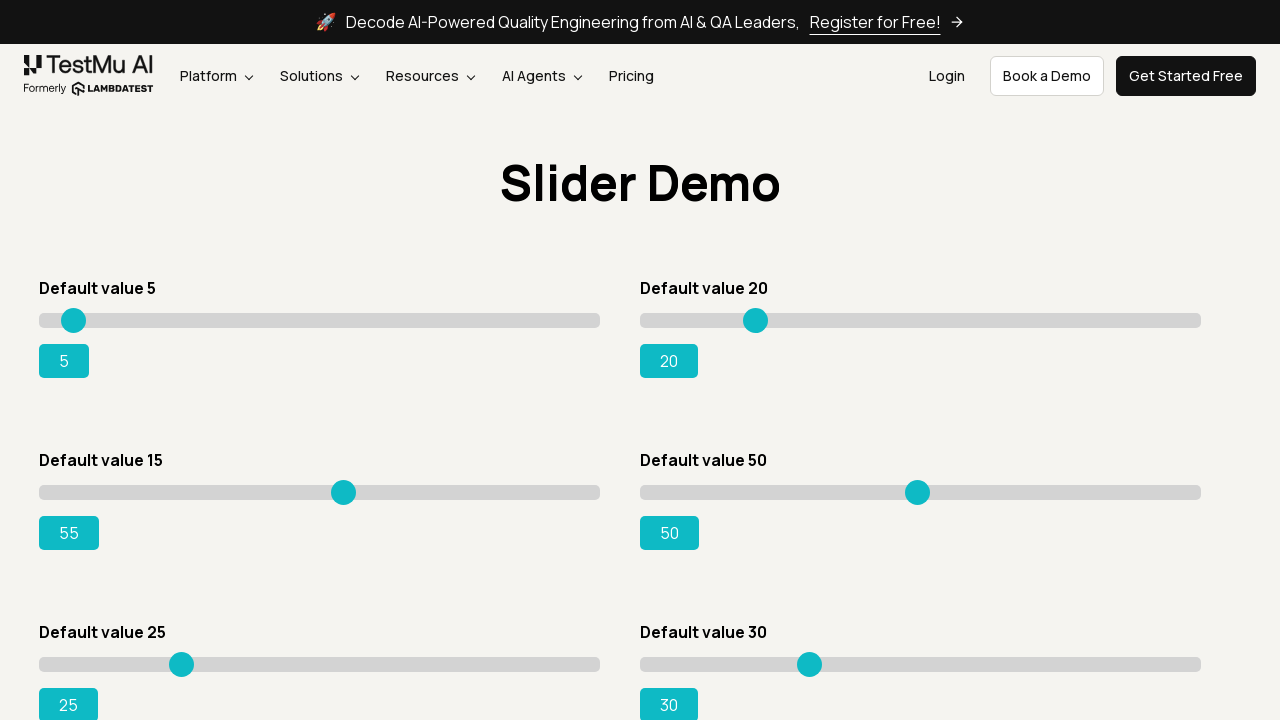

Pressed ArrowRight key to move slider towards target value on input[value='15']
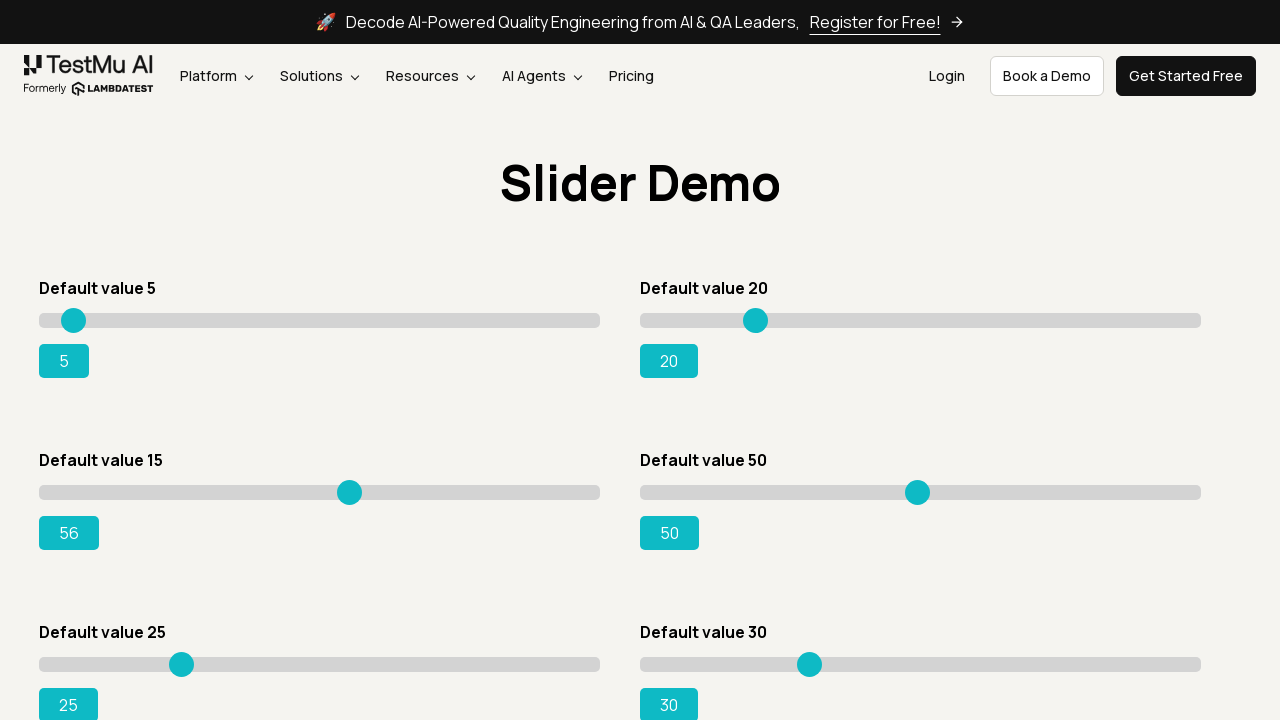

Pressed ArrowRight key to move slider towards target value on input[value='15']
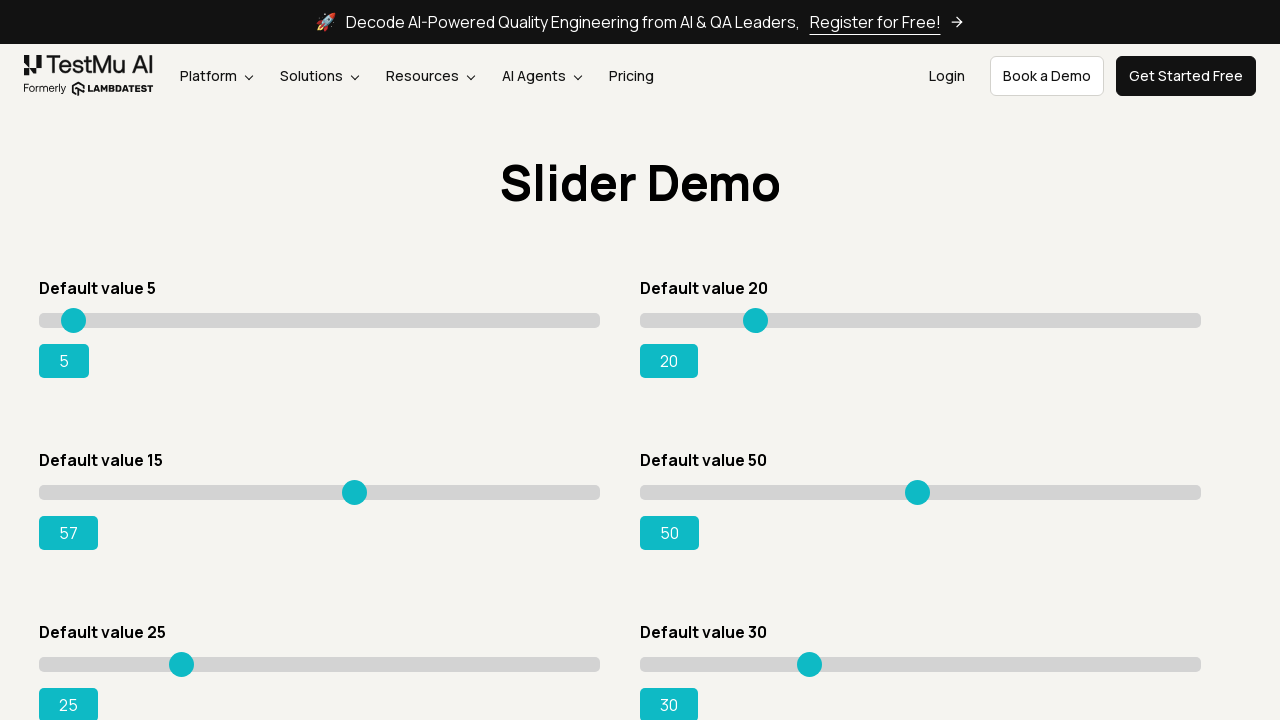

Pressed ArrowRight key to move slider towards target value on input[value='15']
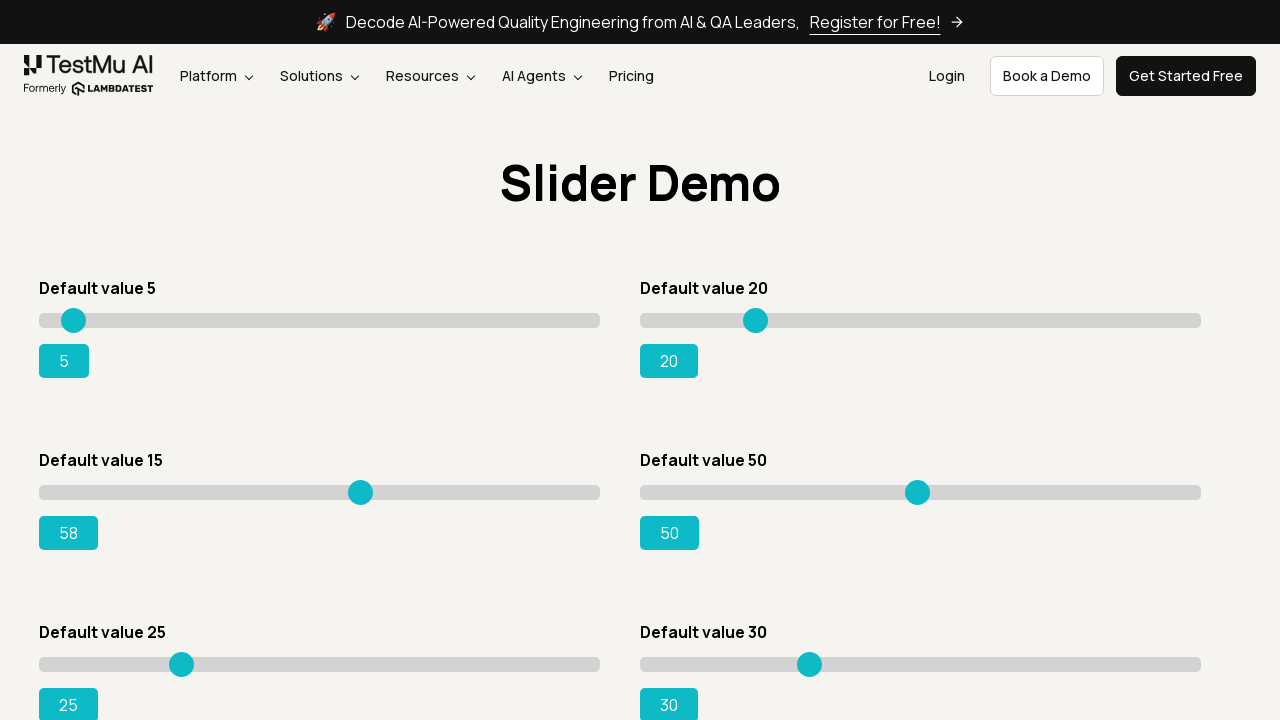

Pressed ArrowRight key to move slider towards target value on input[value='15']
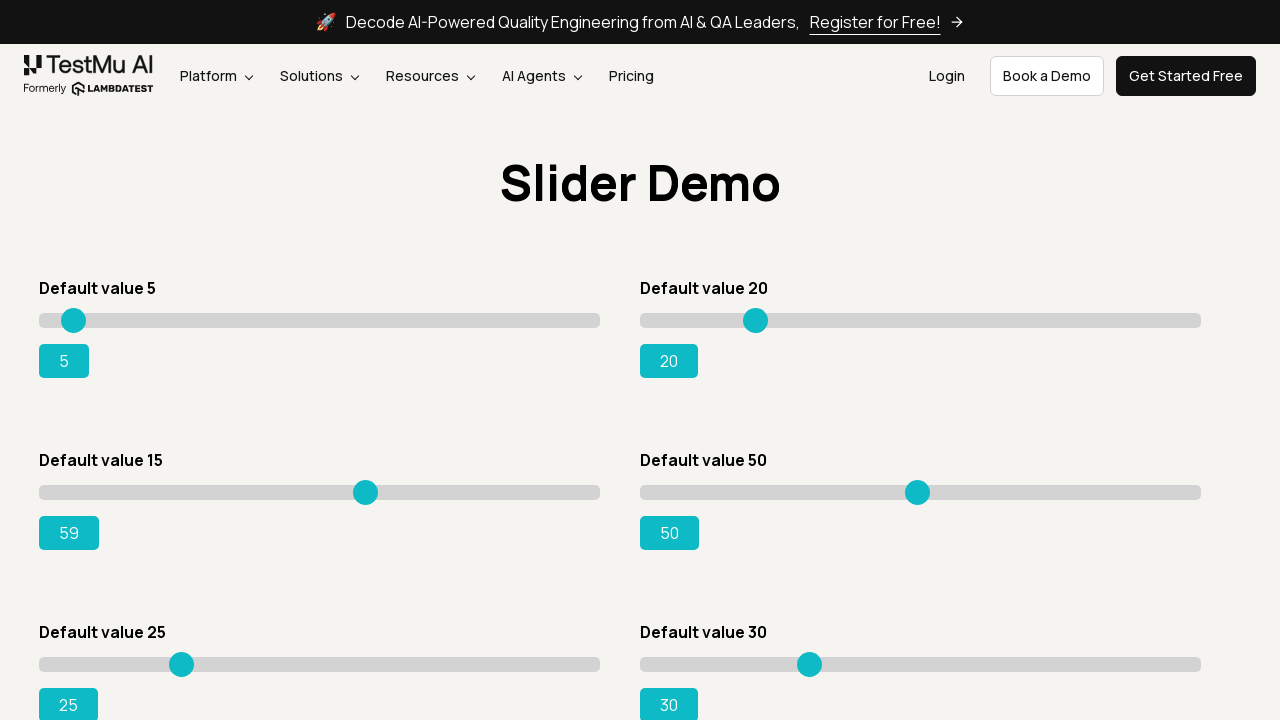

Pressed ArrowRight key to move slider towards target value on input[value='15']
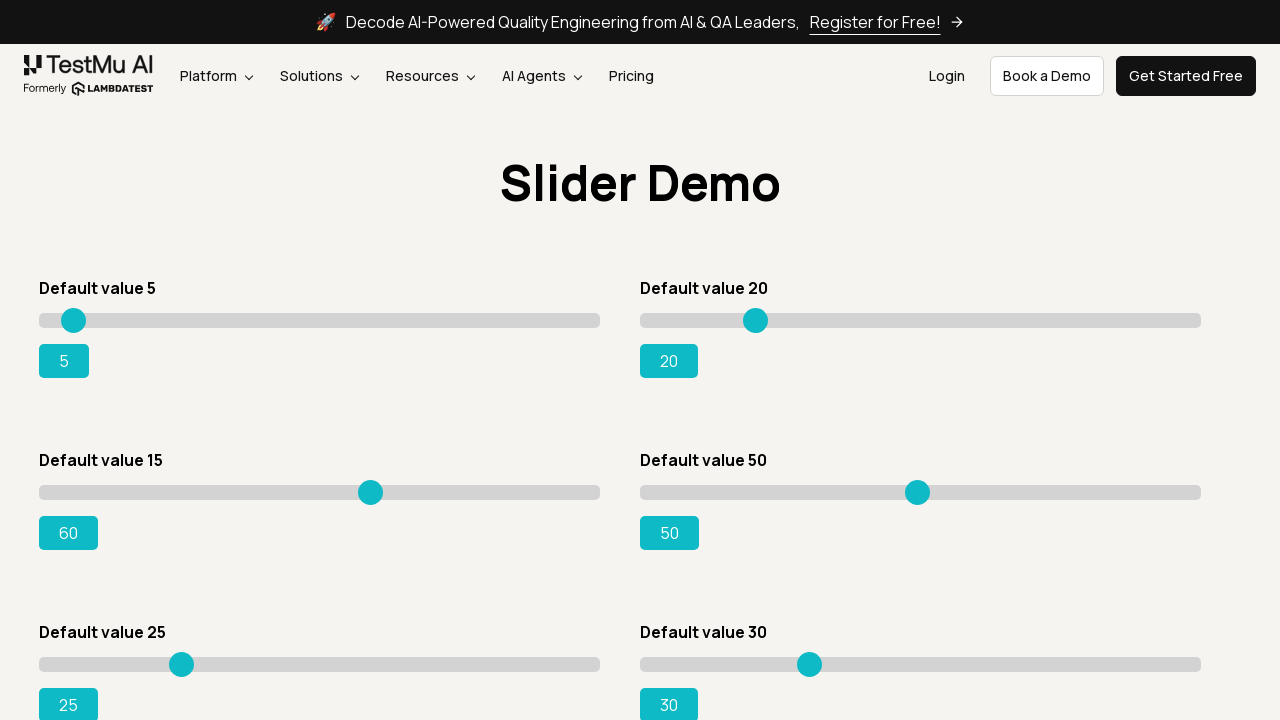

Pressed ArrowRight key to move slider towards target value on input[value='15']
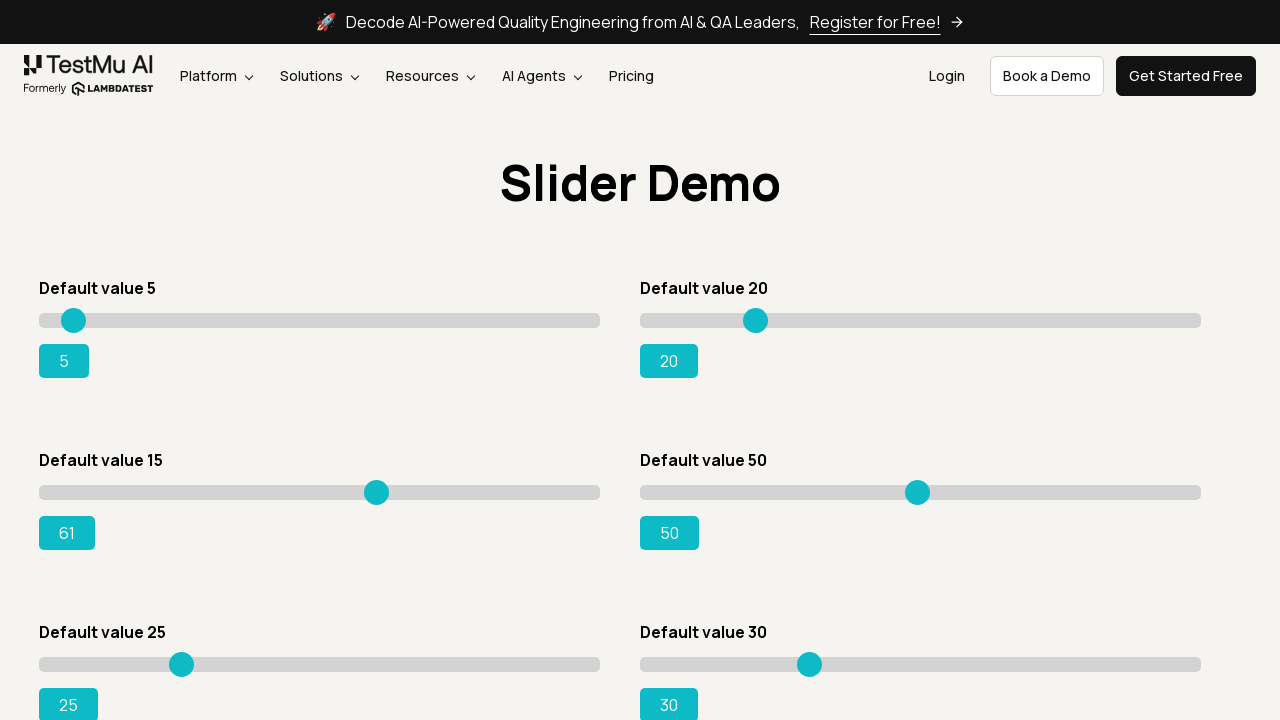

Pressed ArrowRight key to move slider towards target value on input[value='15']
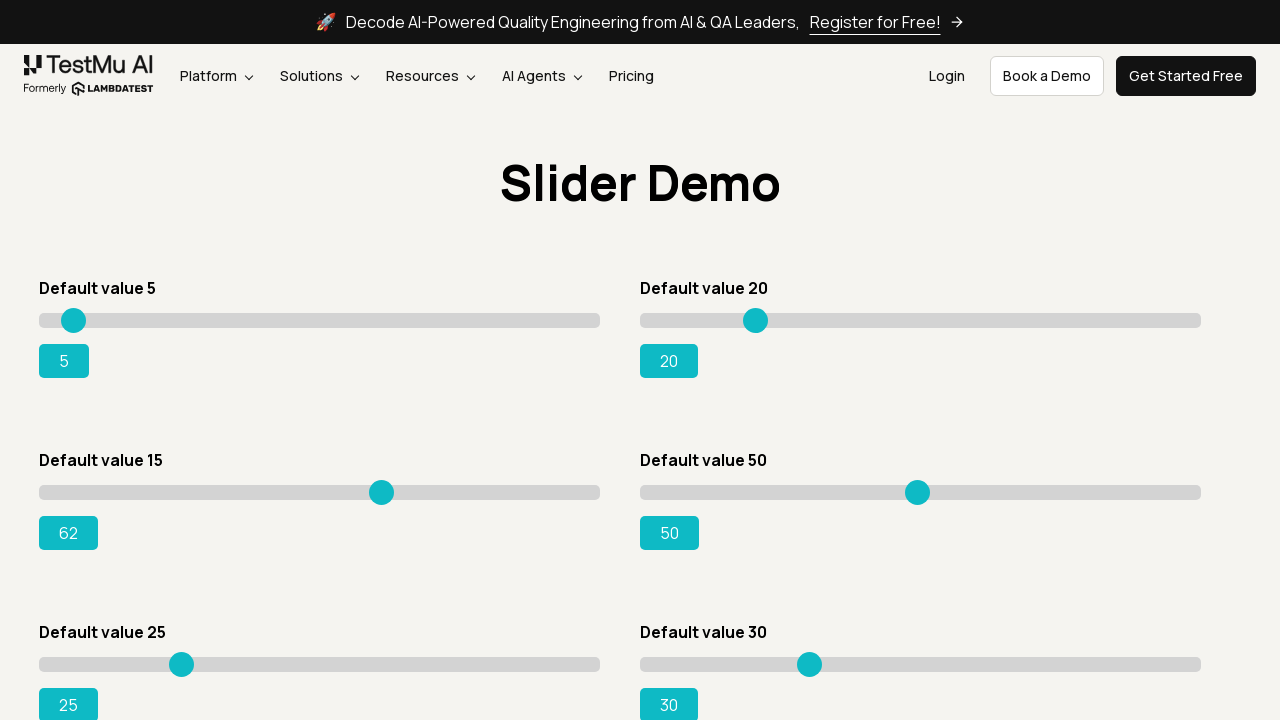

Pressed ArrowRight key to move slider towards target value on input[value='15']
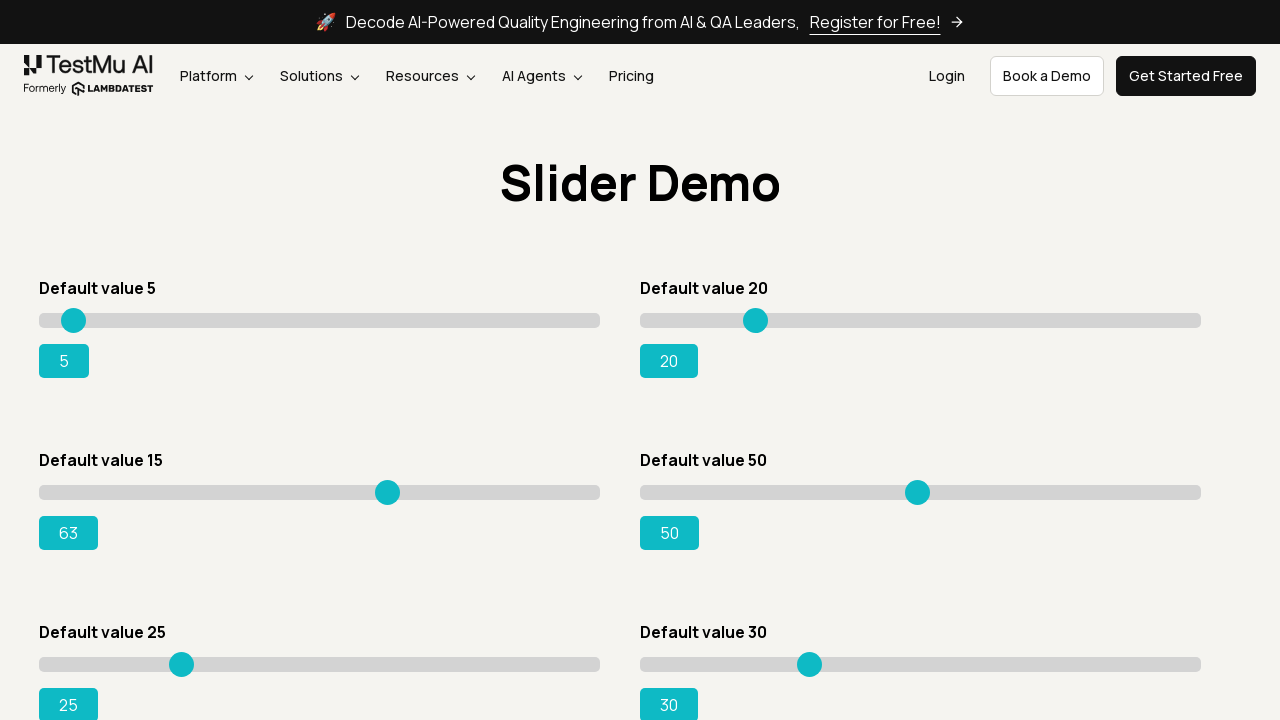

Pressed ArrowRight key to move slider towards target value on input[value='15']
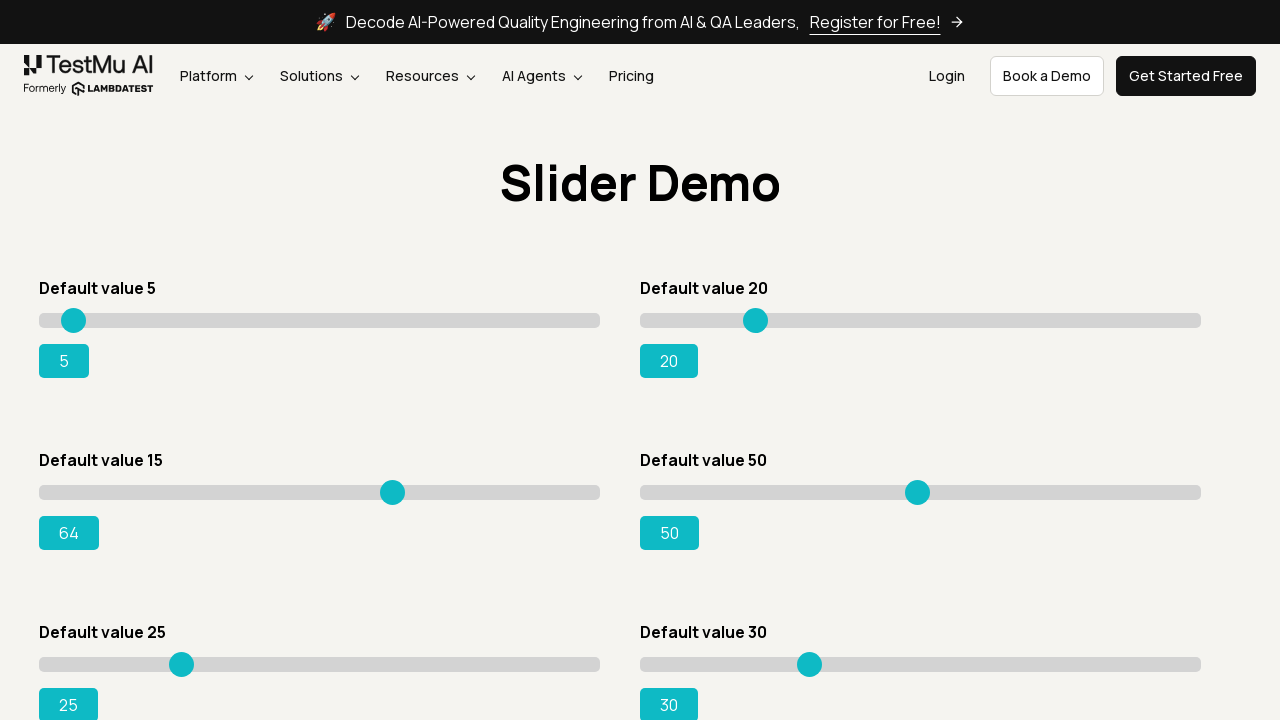

Pressed ArrowRight key to move slider towards target value on input[value='15']
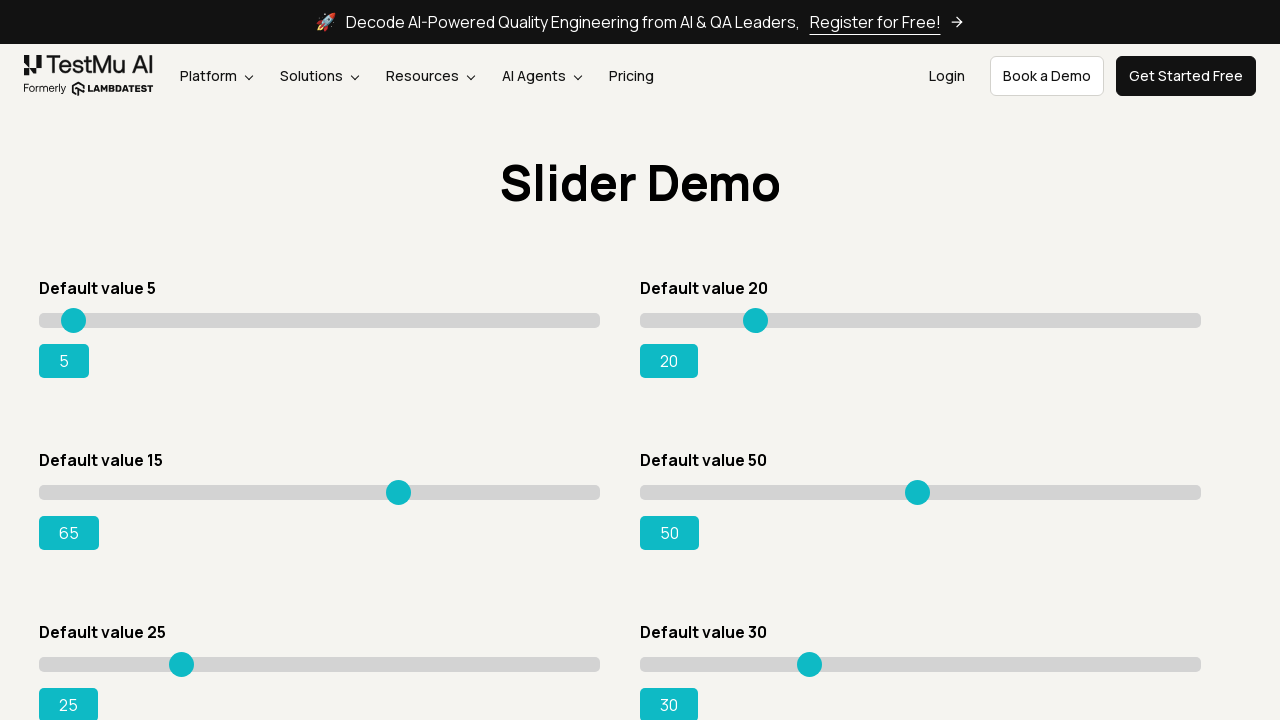

Pressed ArrowRight key to move slider towards target value on input[value='15']
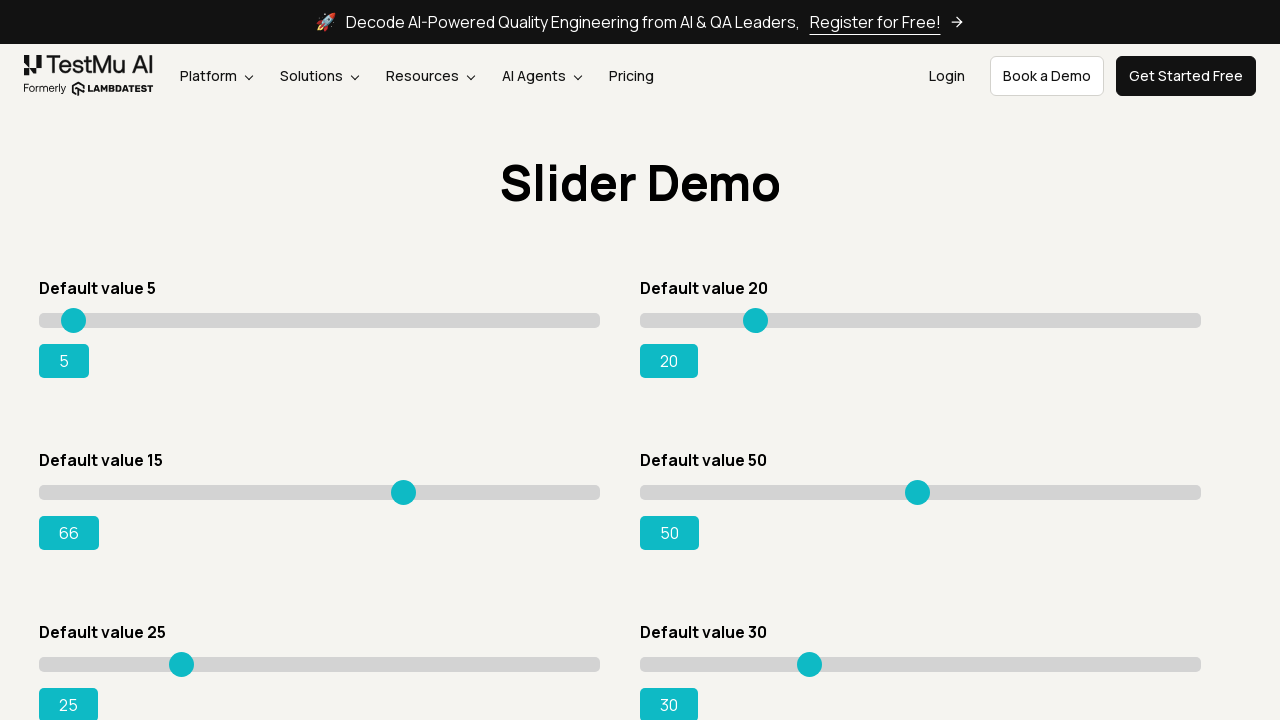

Pressed ArrowRight key to move slider towards target value on input[value='15']
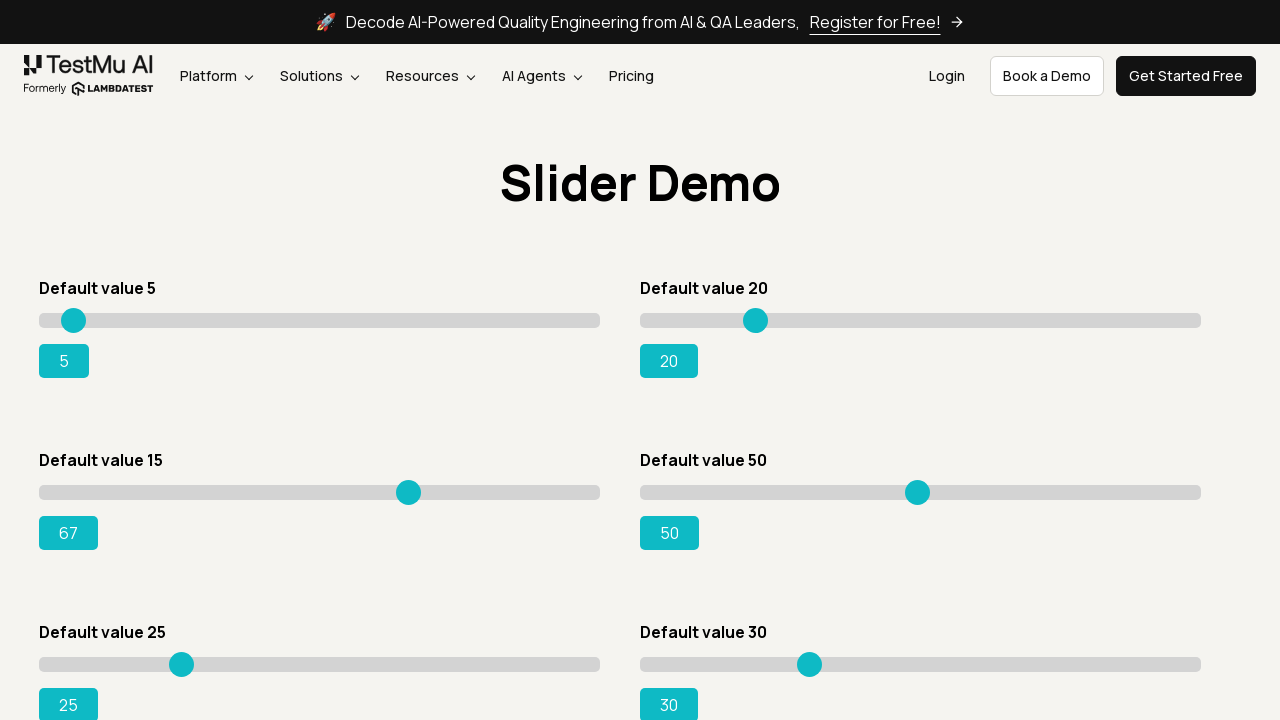

Pressed ArrowRight key to move slider towards target value on input[value='15']
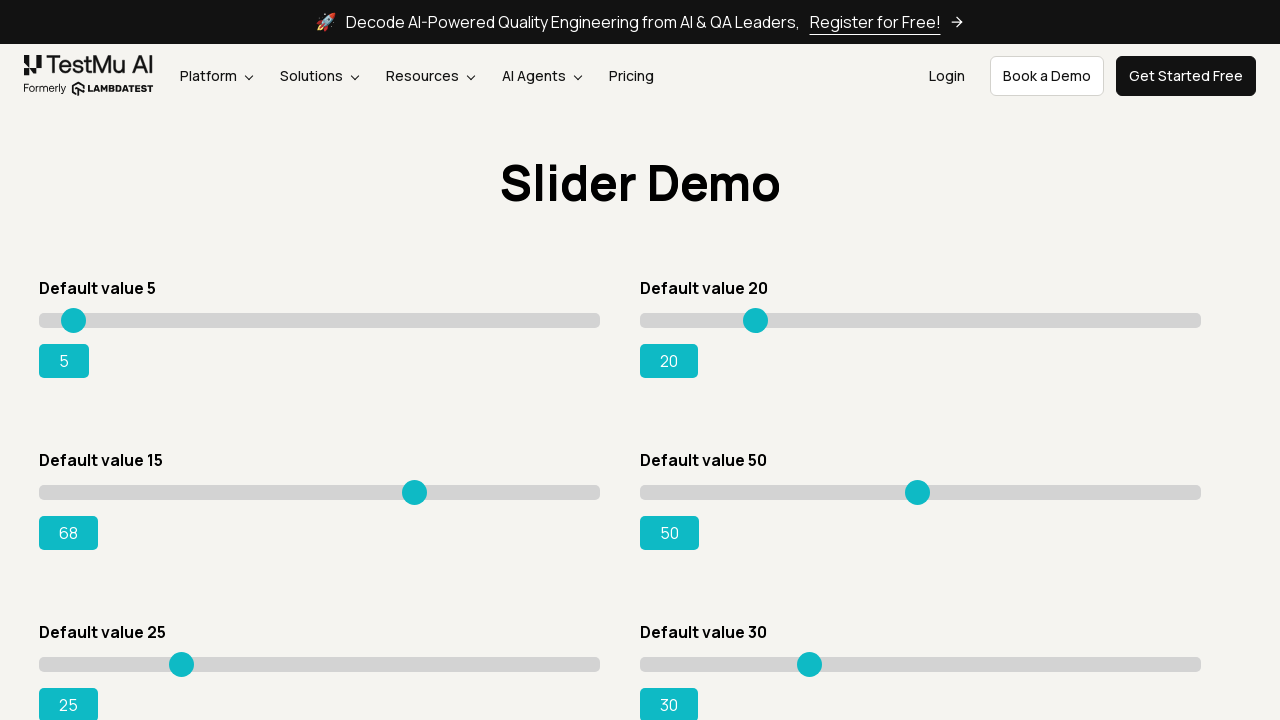

Pressed ArrowRight key to move slider towards target value on input[value='15']
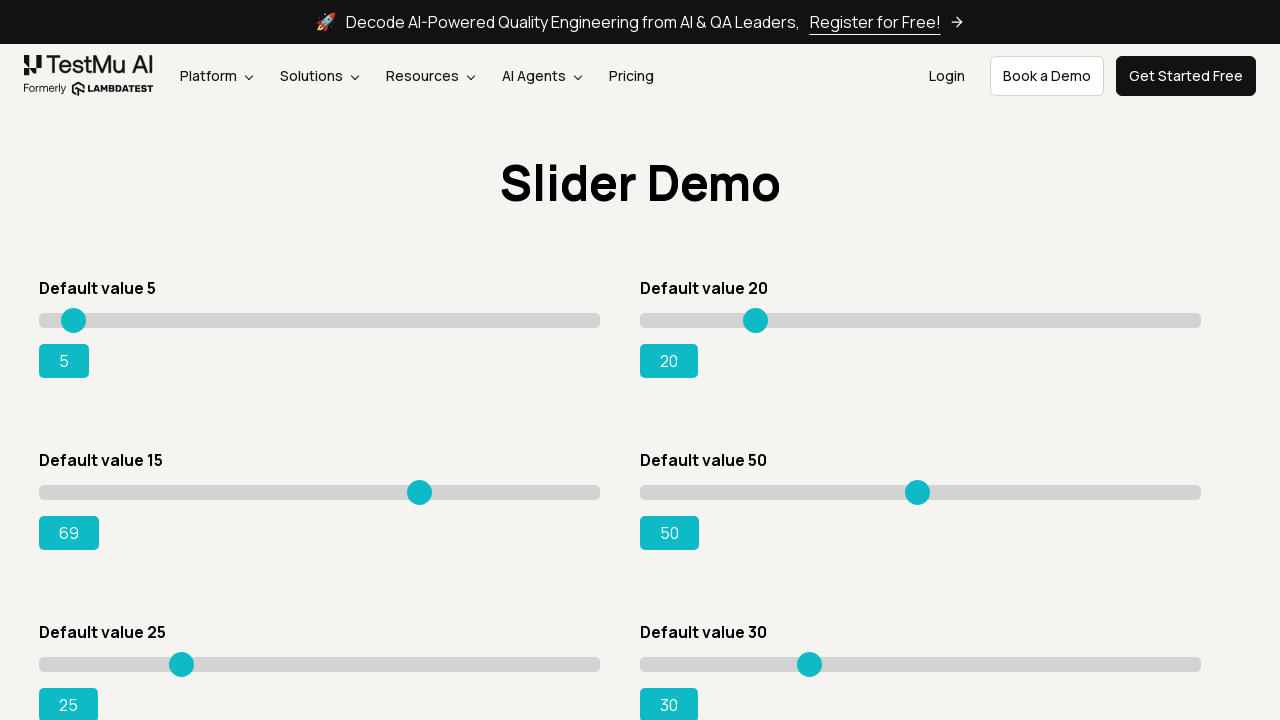

Pressed ArrowRight key to move slider towards target value on input[value='15']
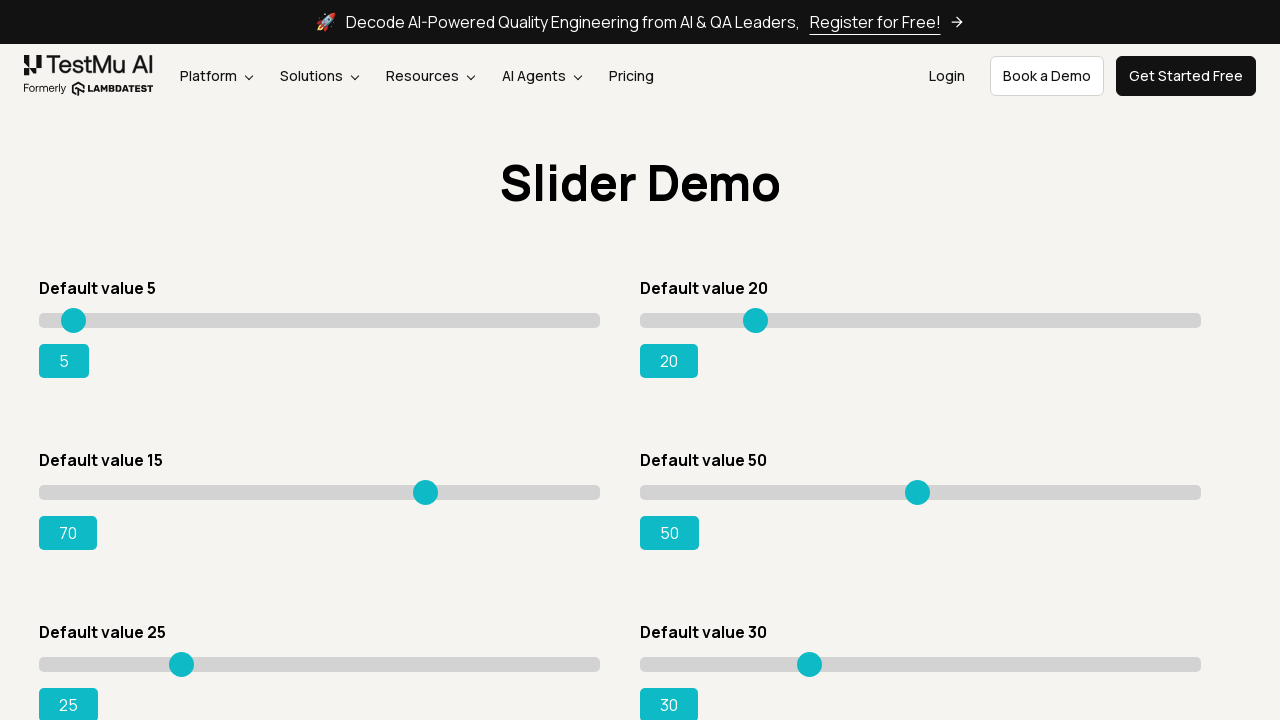

Pressed ArrowRight key to move slider towards target value on input[value='15']
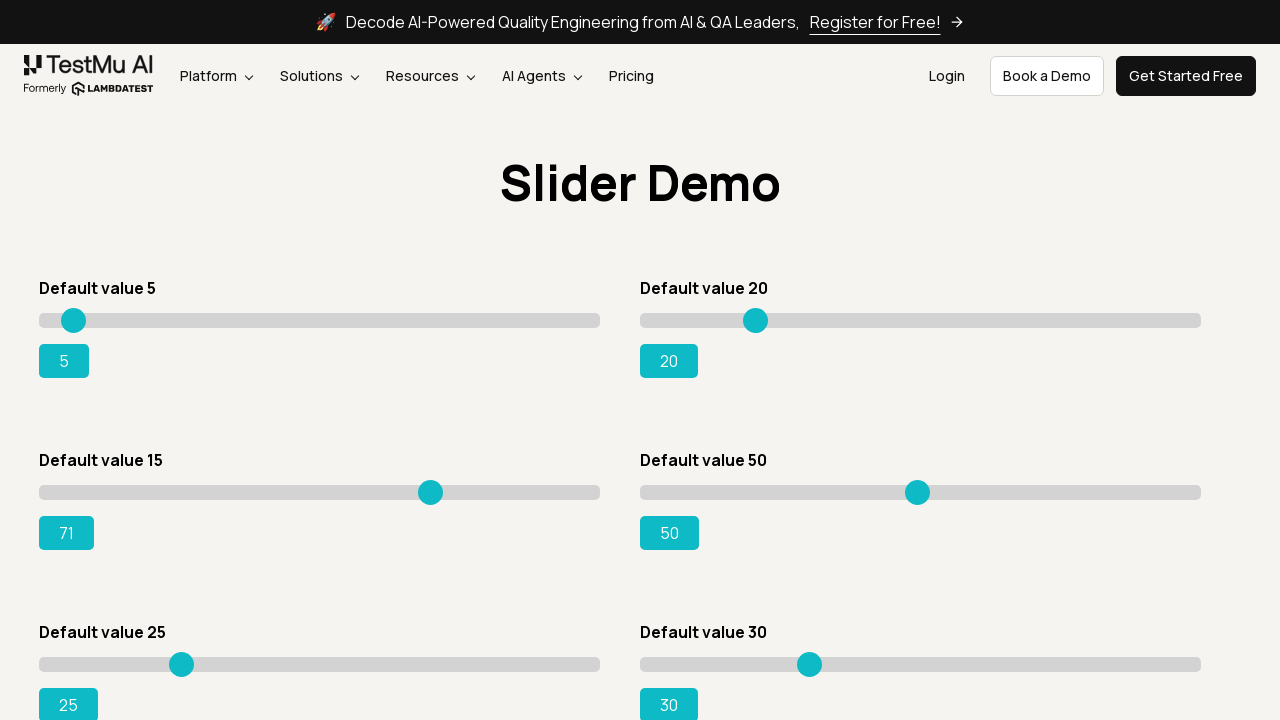

Pressed ArrowRight key to move slider towards target value on input[value='15']
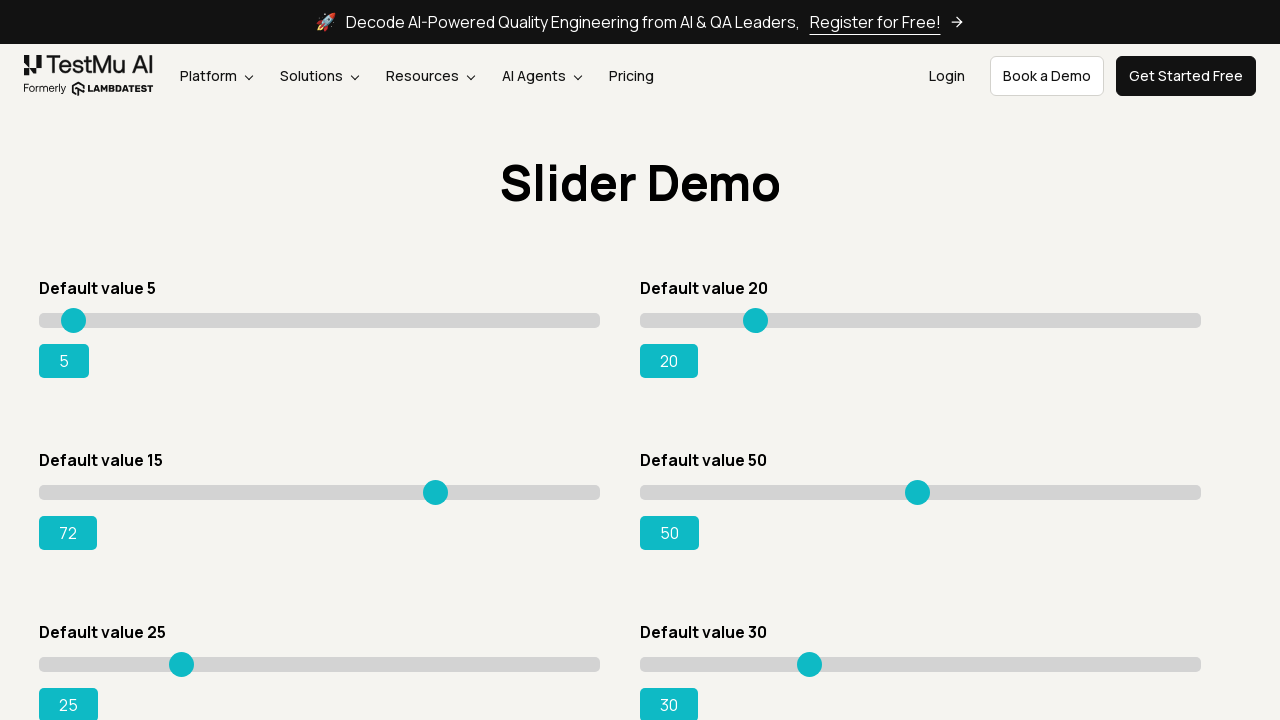

Pressed ArrowRight key to move slider towards target value on input[value='15']
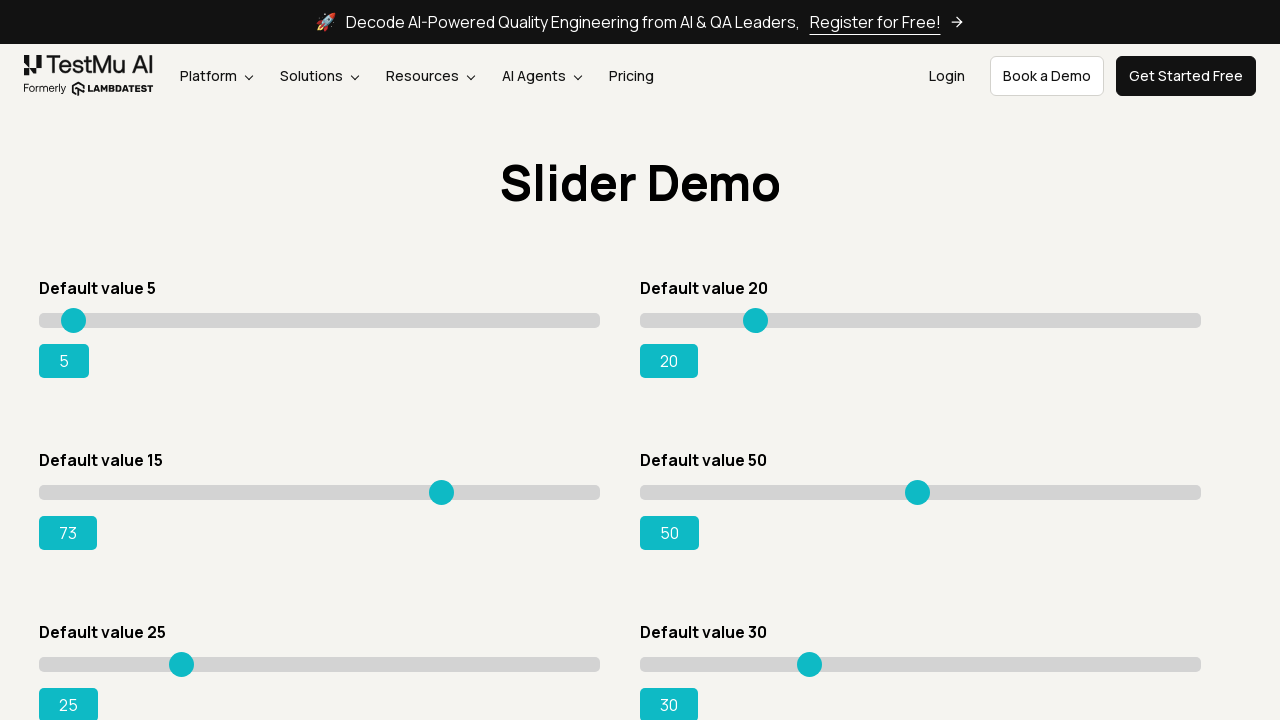

Pressed ArrowRight key to move slider towards target value on input[value='15']
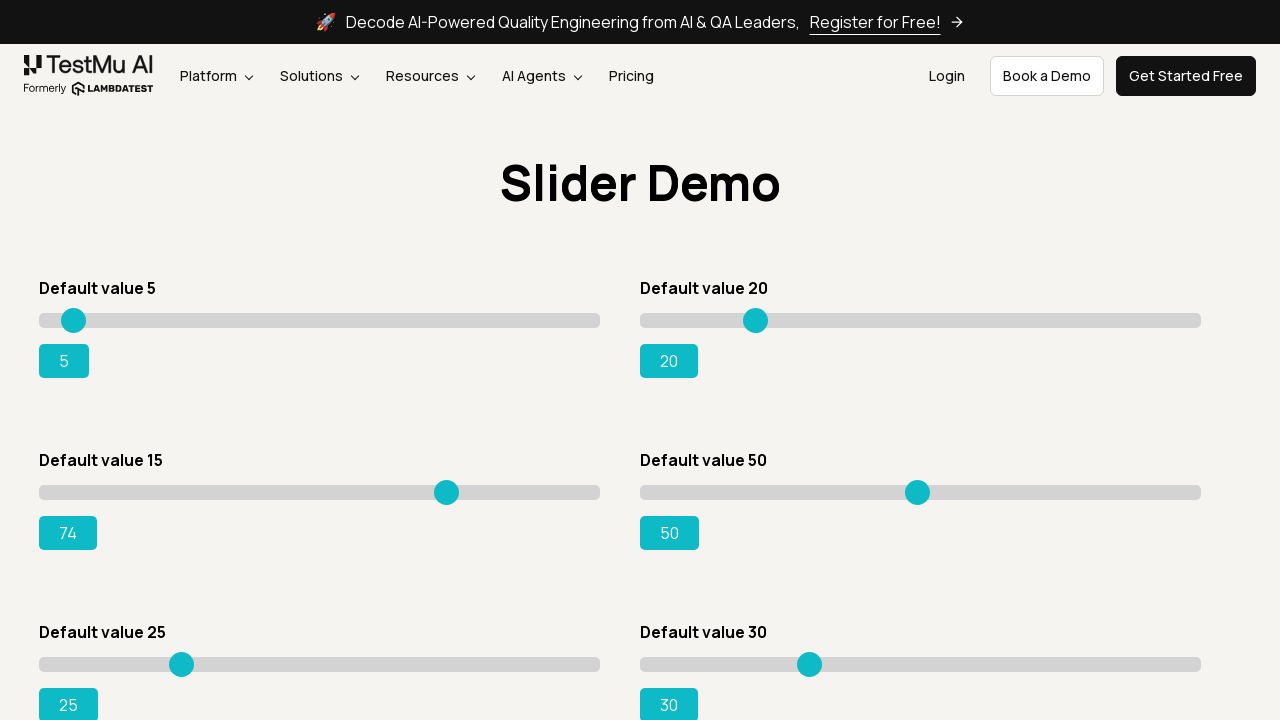

Pressed ArrowRight key to move slider towards target value on input[value='15']
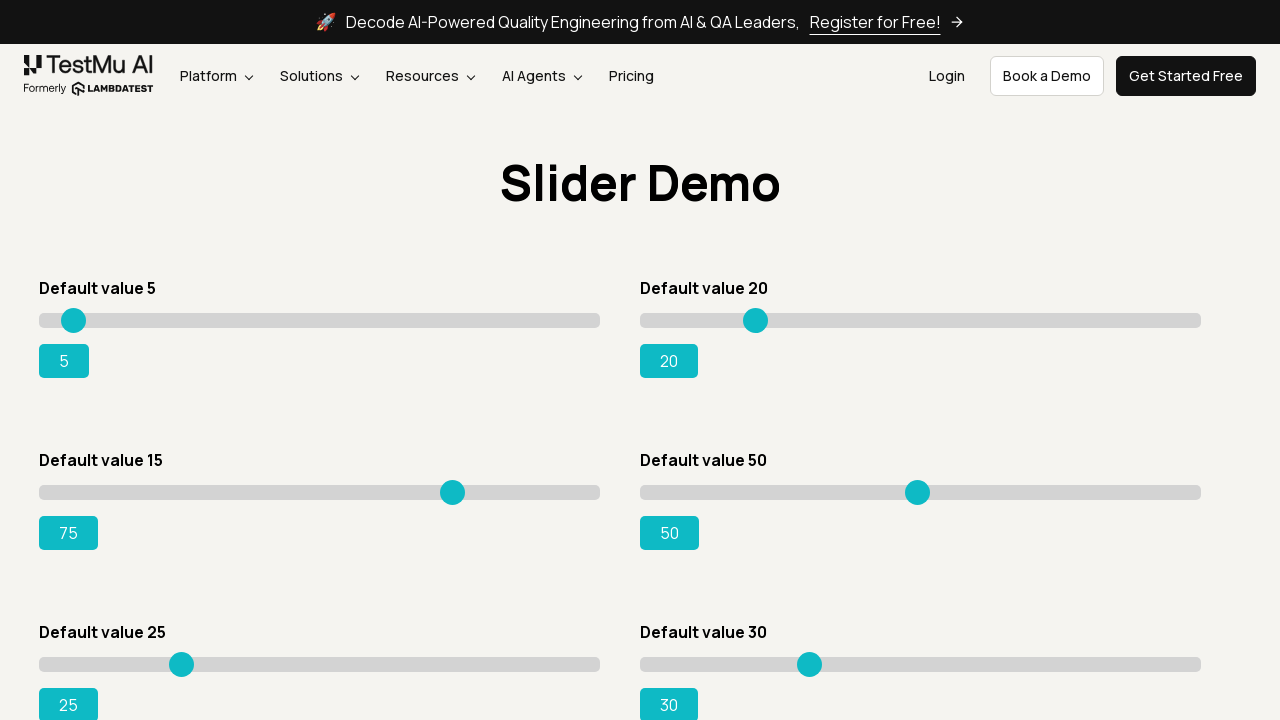

Pressed ArrowRight key to move slider towards target value on input[value='15']
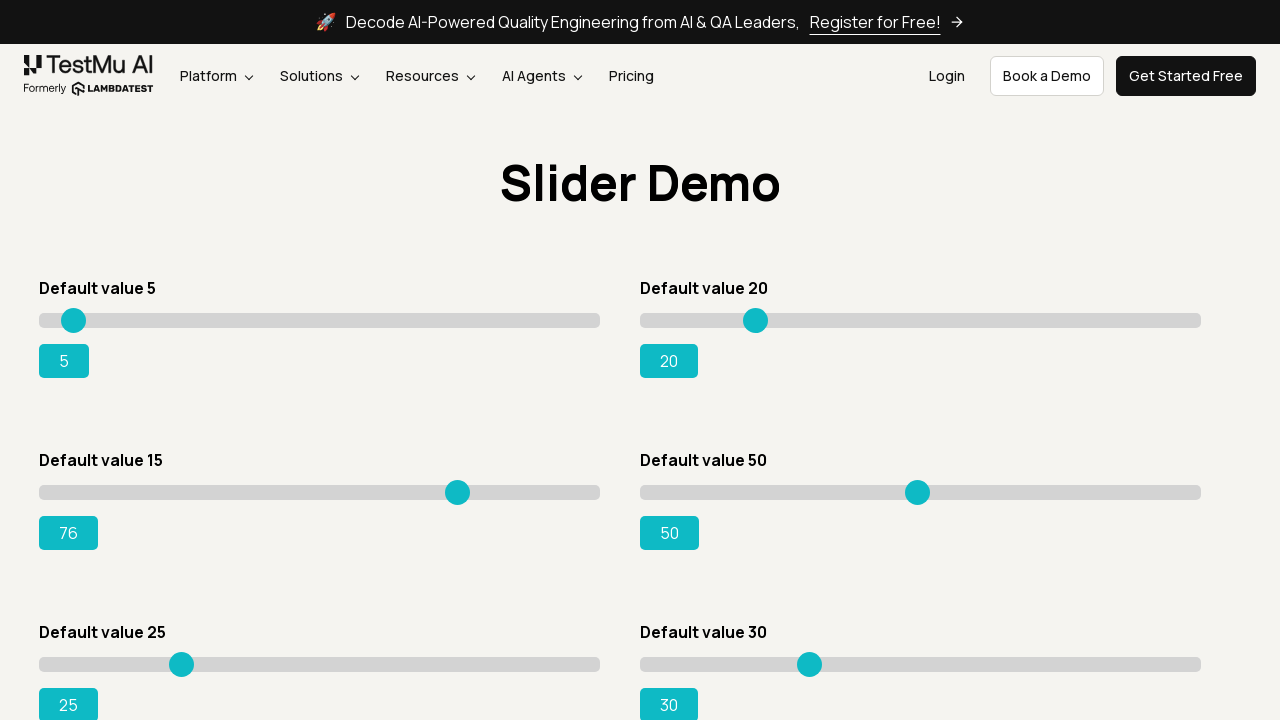

Pressed ArrowRight key to move slider towards target value on input[value='15']
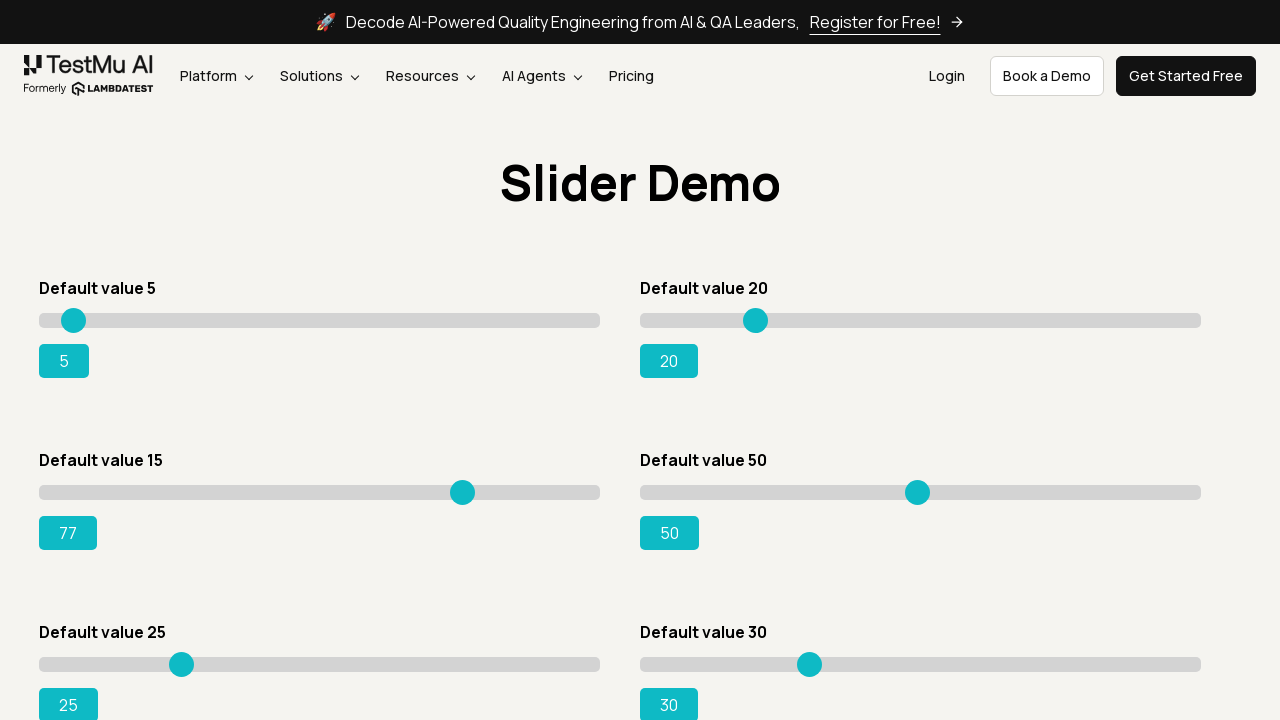

Pressed ArrowRight key to move slider towards target value on input[value='15']
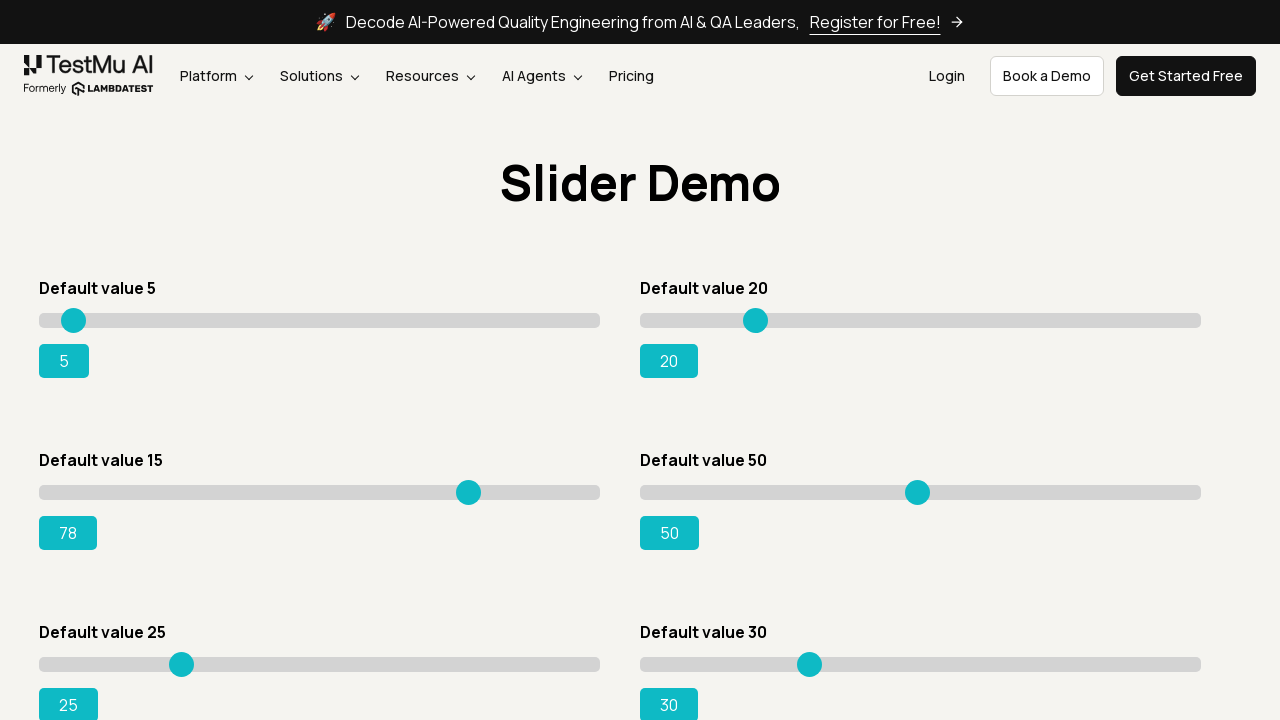

Pressed ArrowRight key to move slider towards target value on input[value='15']
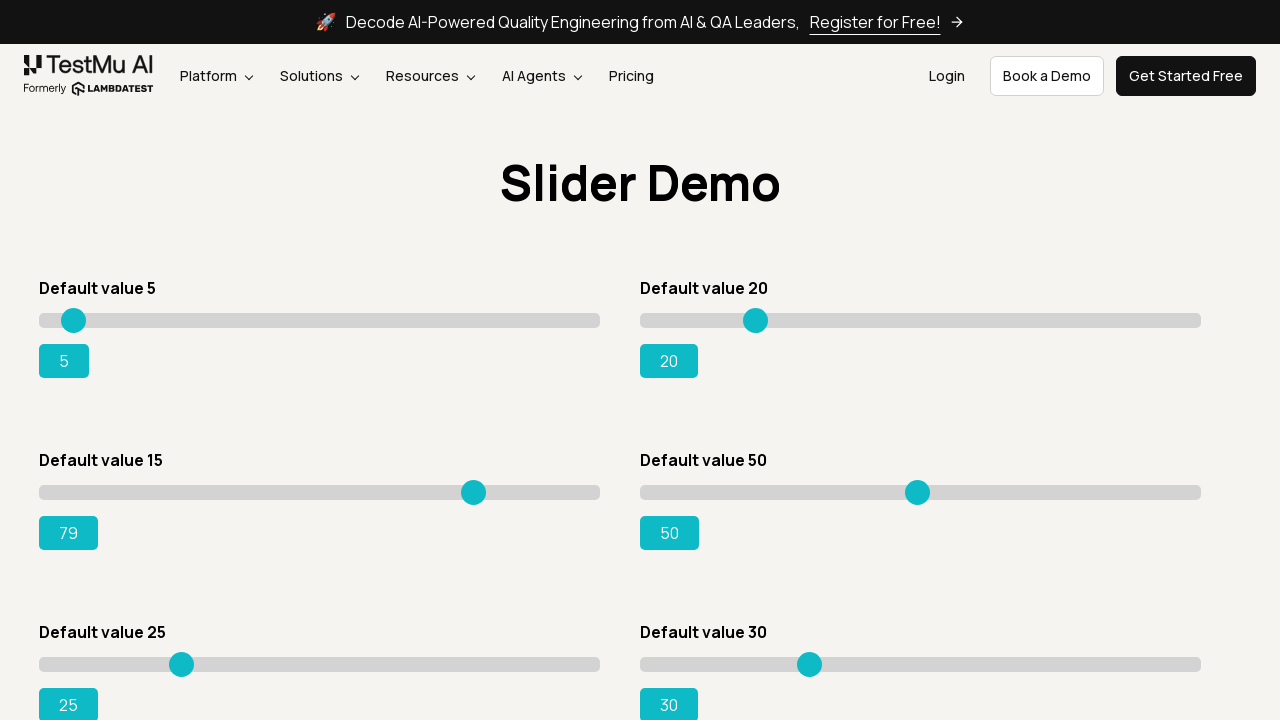

Pressed ArrowRight key to move slider towards target value on input[value='15']
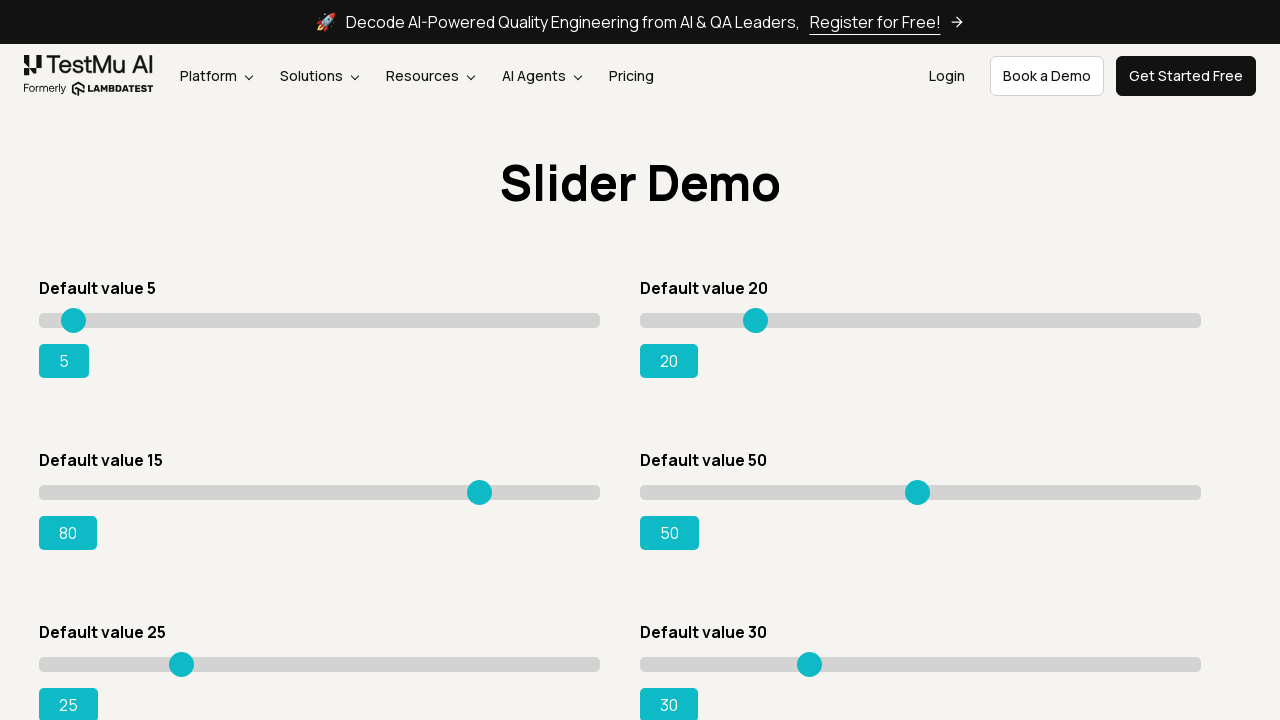

Pressed ArrowRight key to move slider towards target value on input[value='15']
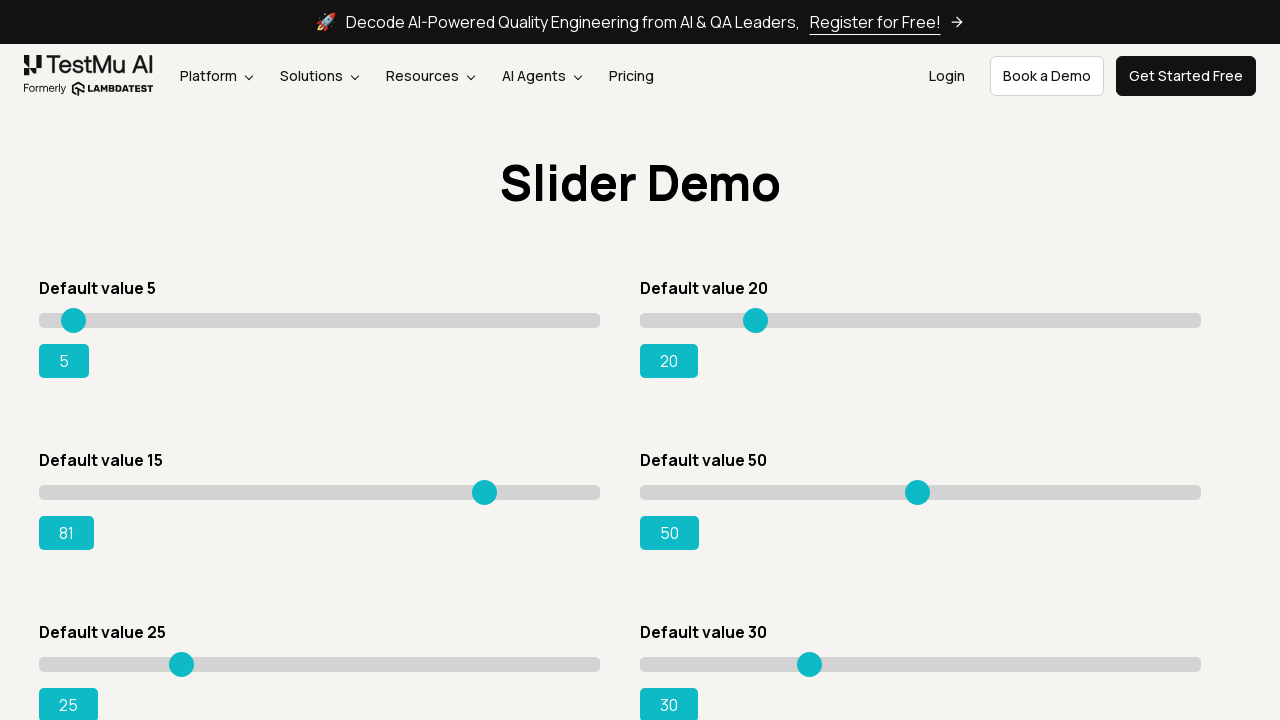

Pressed ArrowRight key to move slider towards target value on input[value='15']
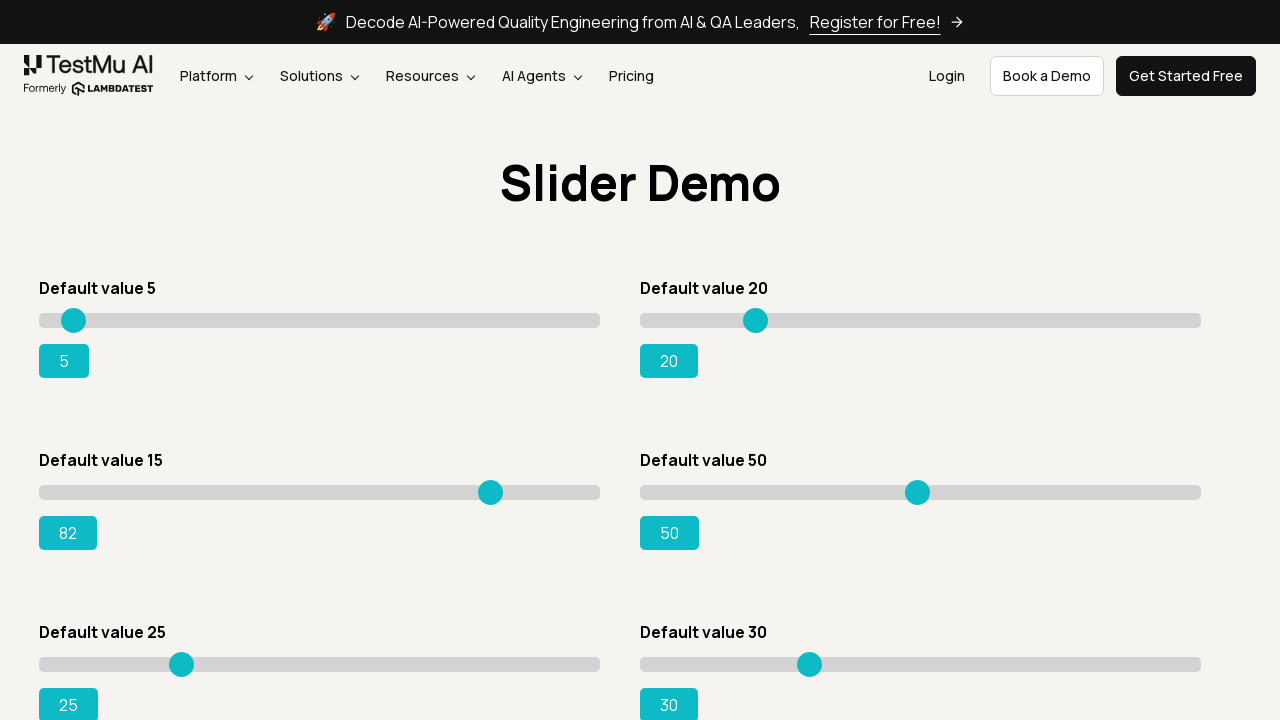

Pressed ArrowRight key to move slider towards target value on input[value='15']
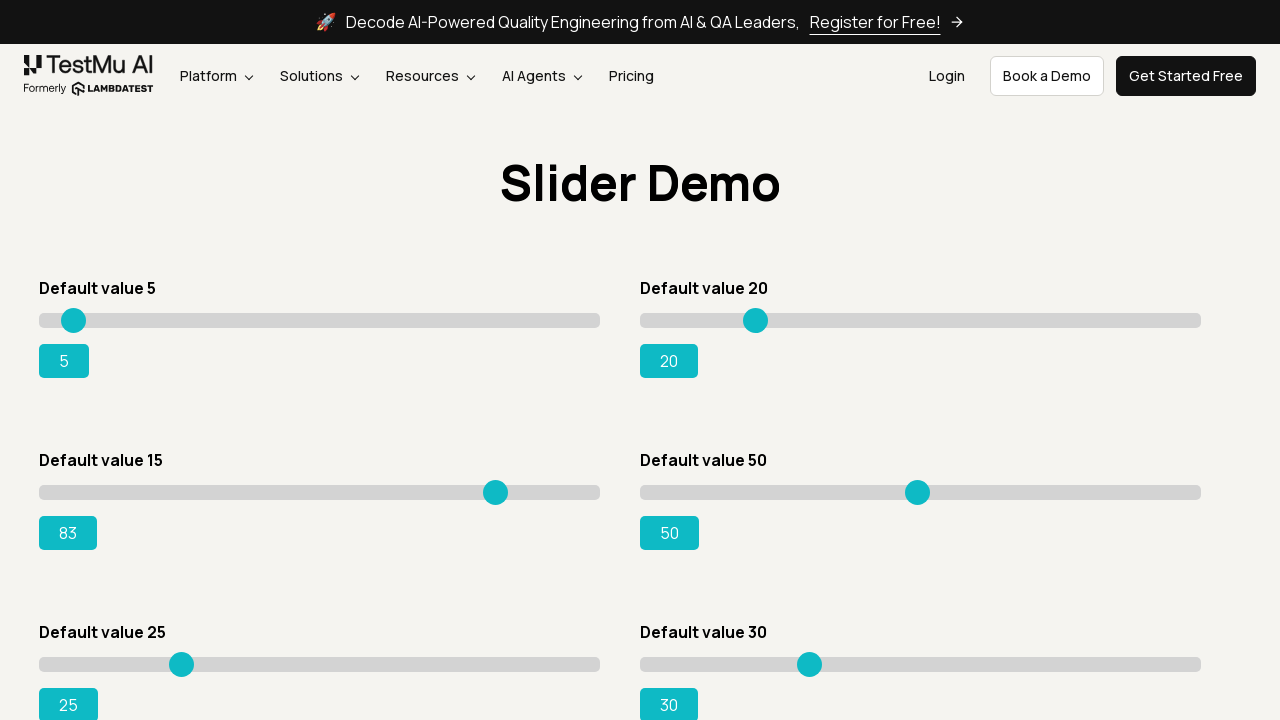

Pressed ArrowRight key to move slider towards target value on input[value='15']
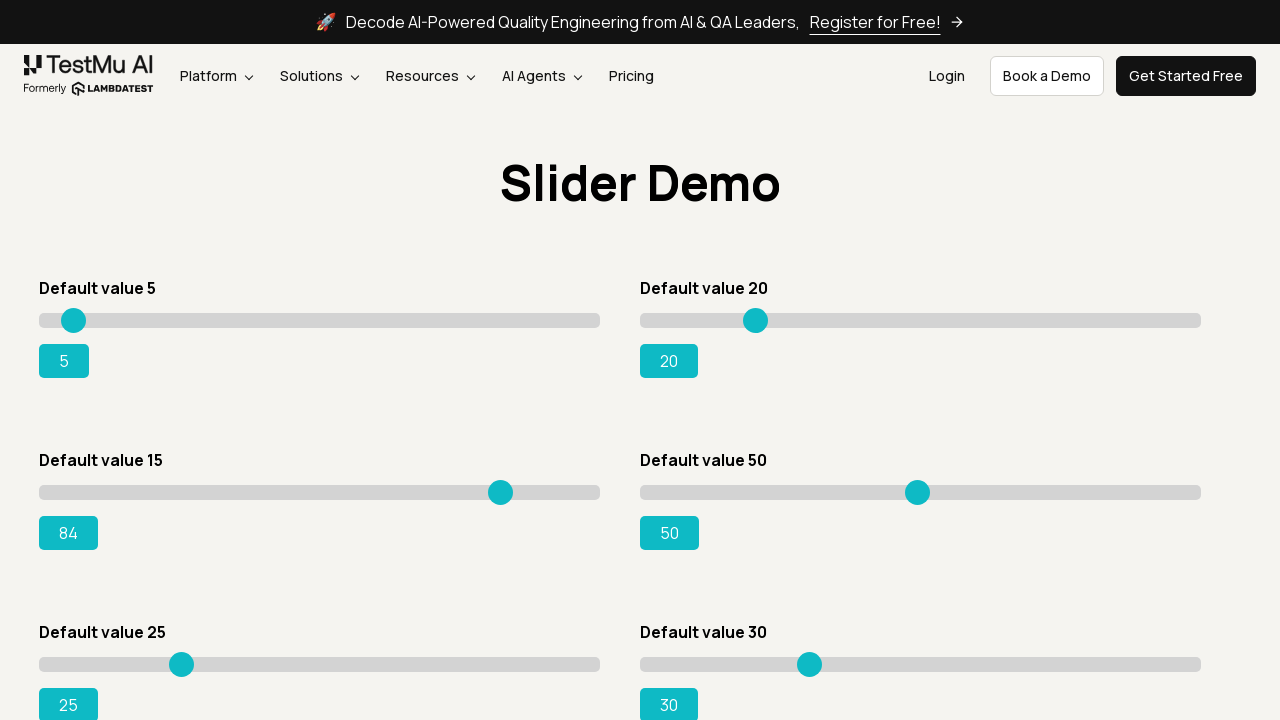

Pressed ArrowRight key to move slider towards target value on input[value='15']
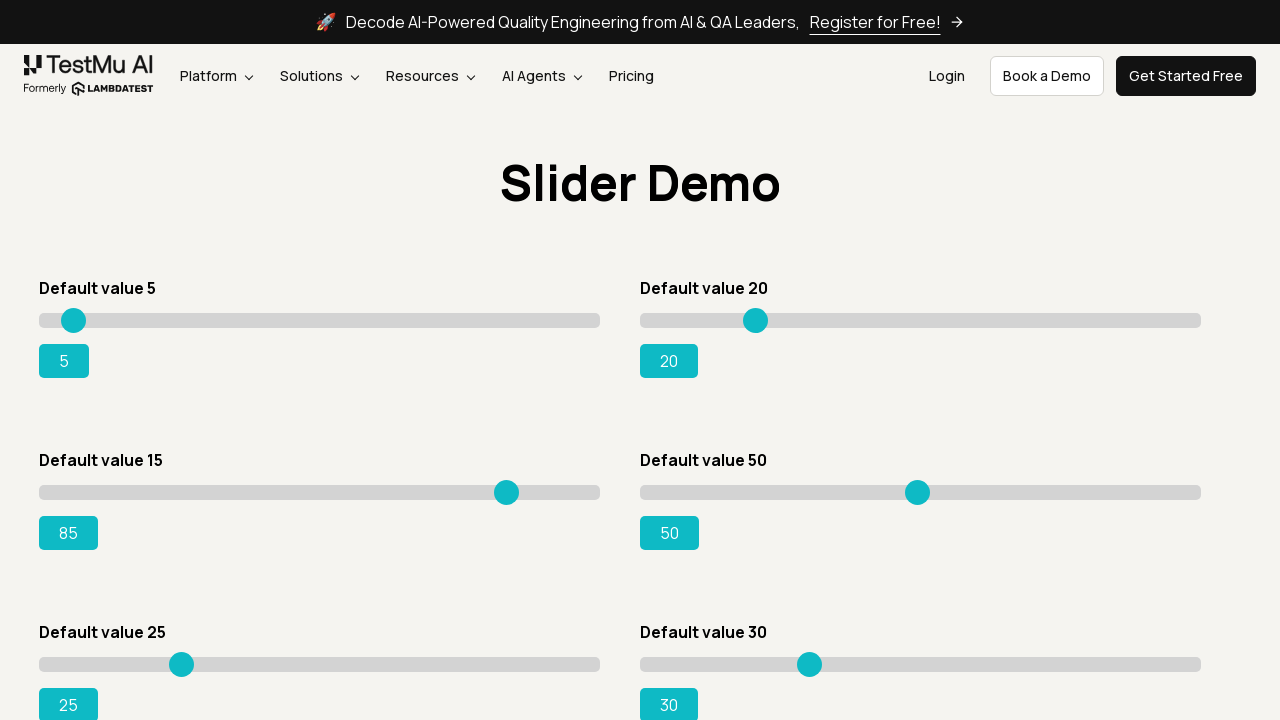

Pressed ArrowRight key to move slider towards target value on input[value='15']
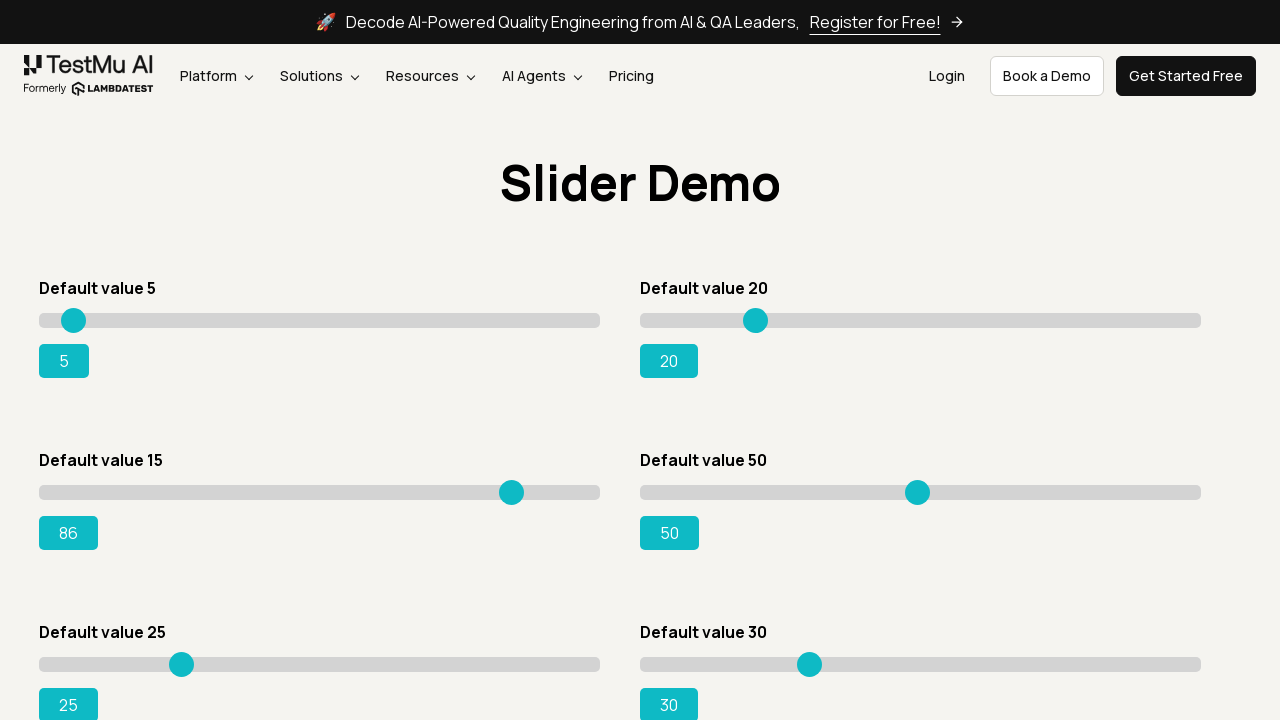

Pressed ArrowRight key to move slider towards target value on input[value='15']
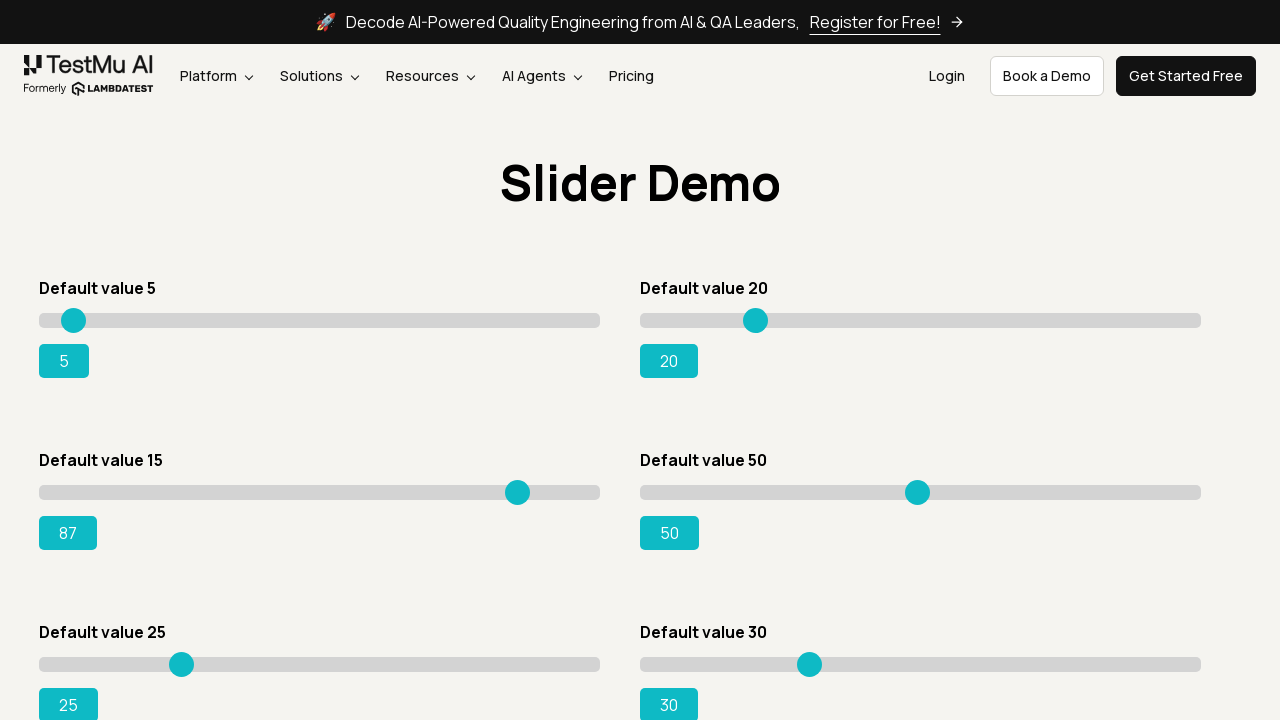

Pressed ArrowRight key to move slider towards target value on input[value='15']
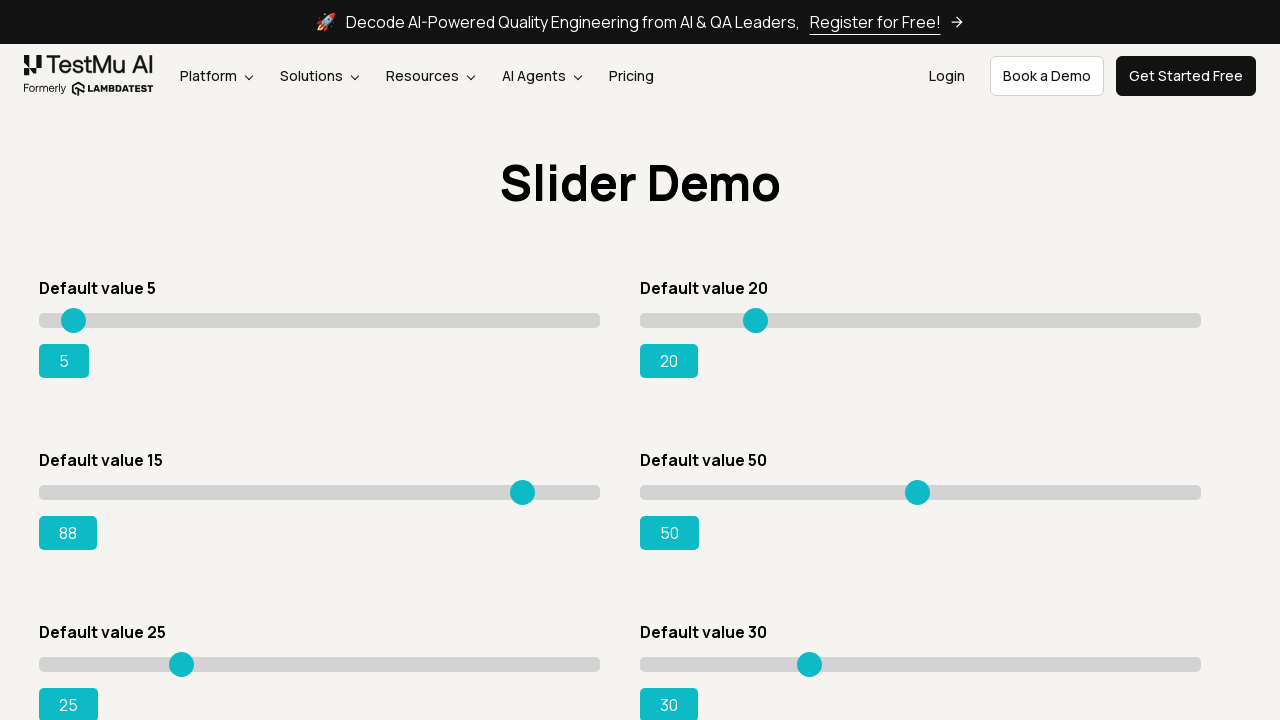

Pressed ArrowRight key to move slider towards target value on input[value='15']
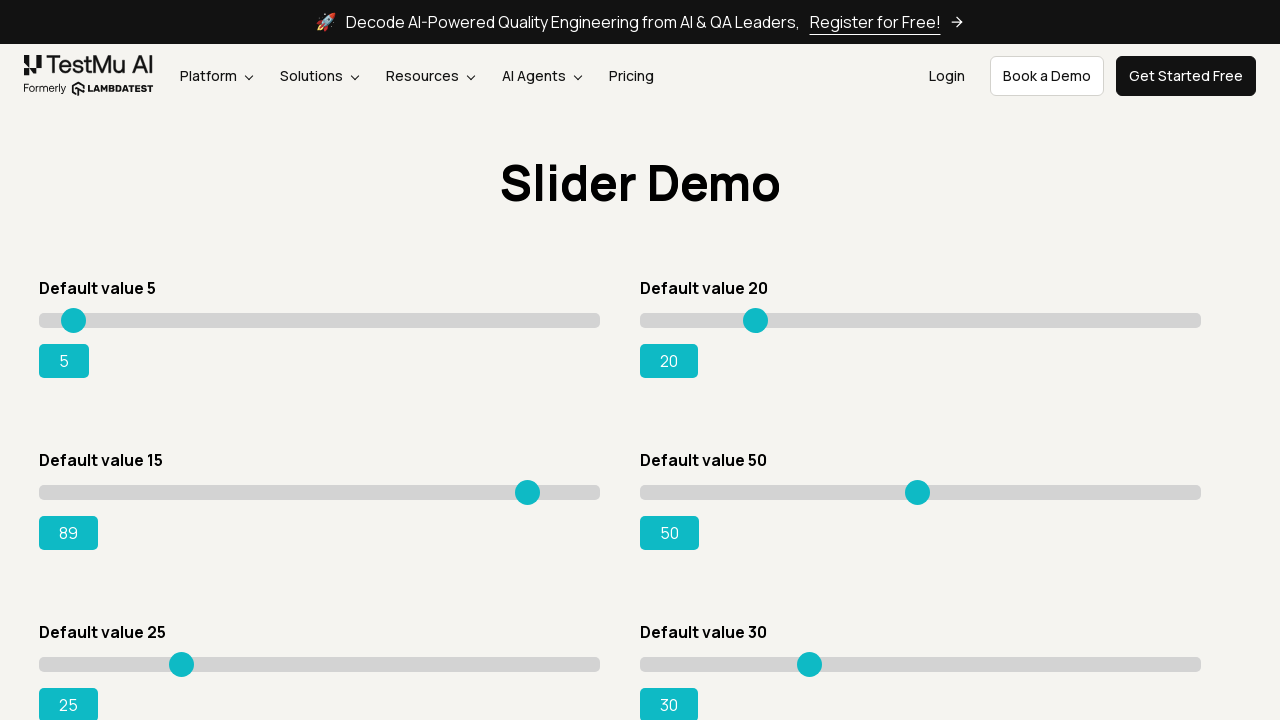

Pressed ArrowRight key to move slider towards target value on input[value='15']
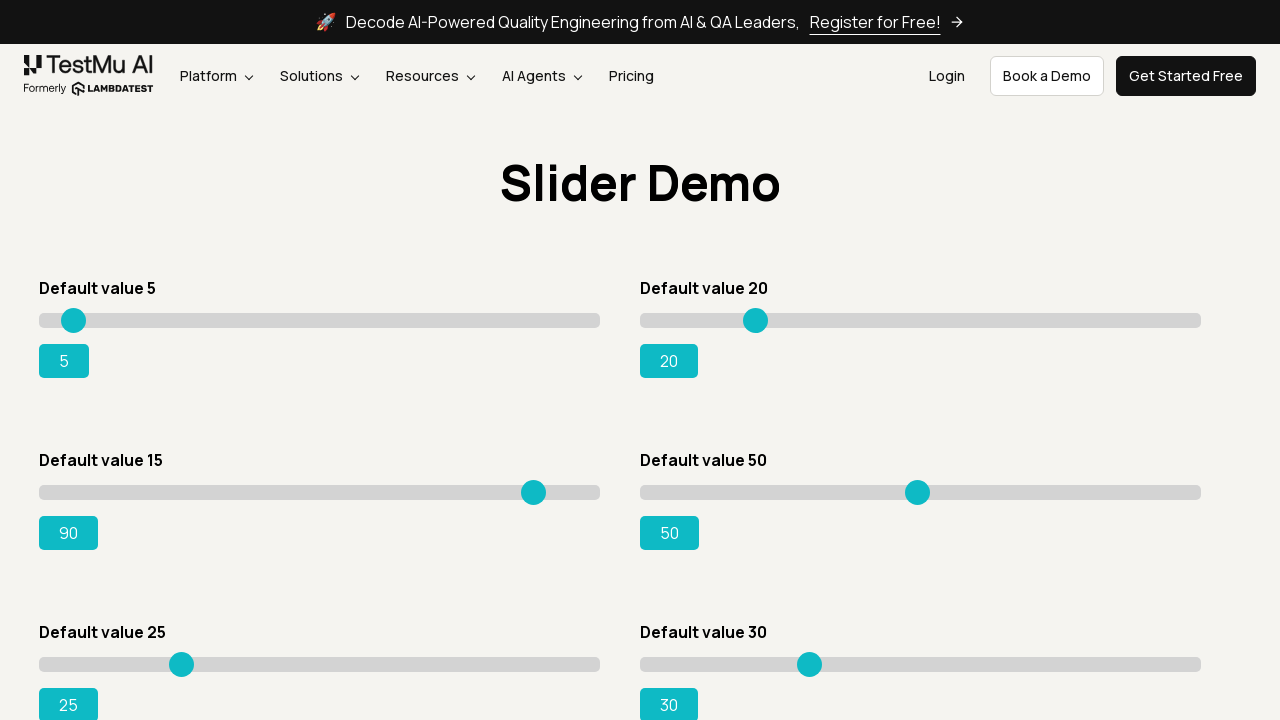

Pressed ArrowRight key to move slider towards target value on input[value='15']
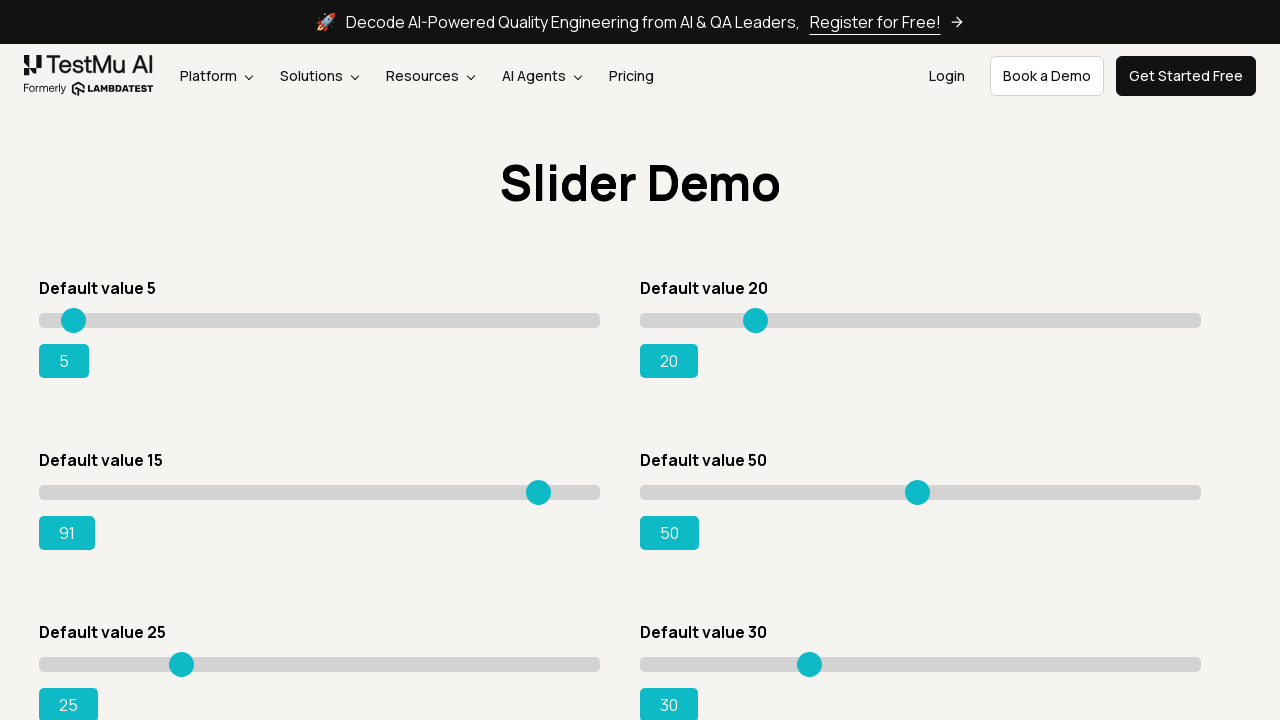

Pressed ArrowRight key to move slider towards target value on input[value='15']
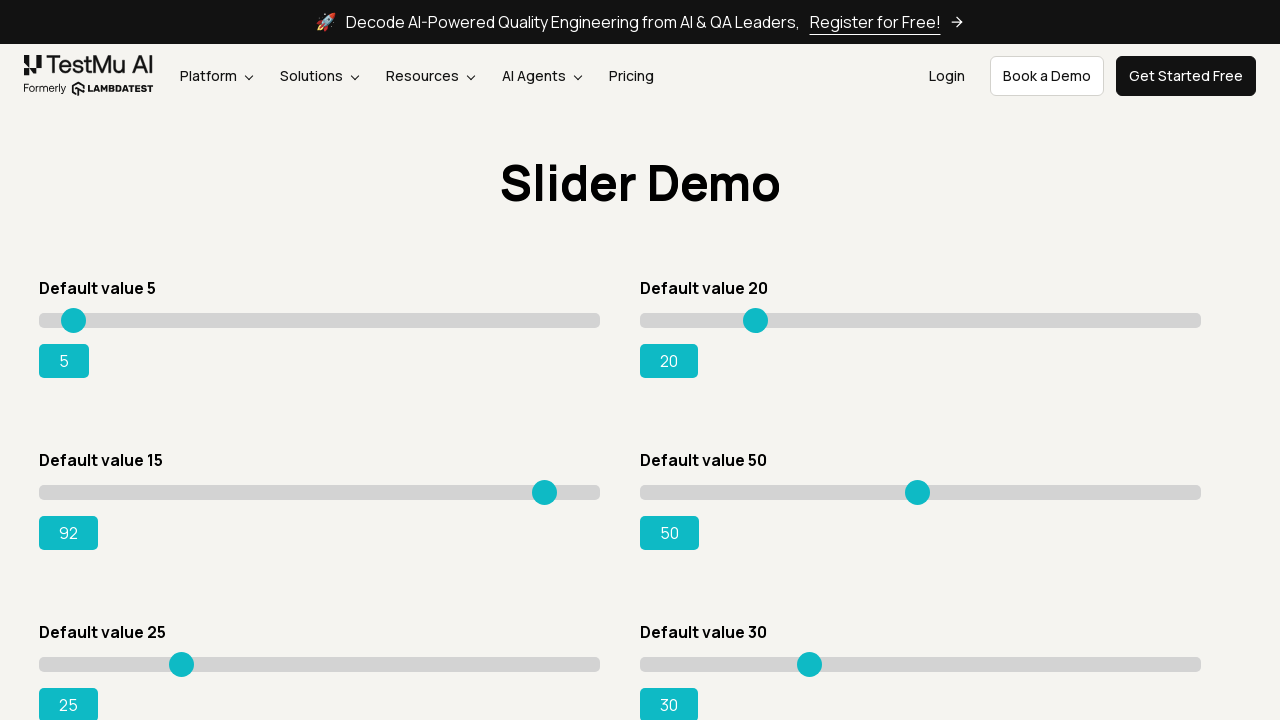

Pressed ArrowRight key to move slider towards target value on input[value='15']
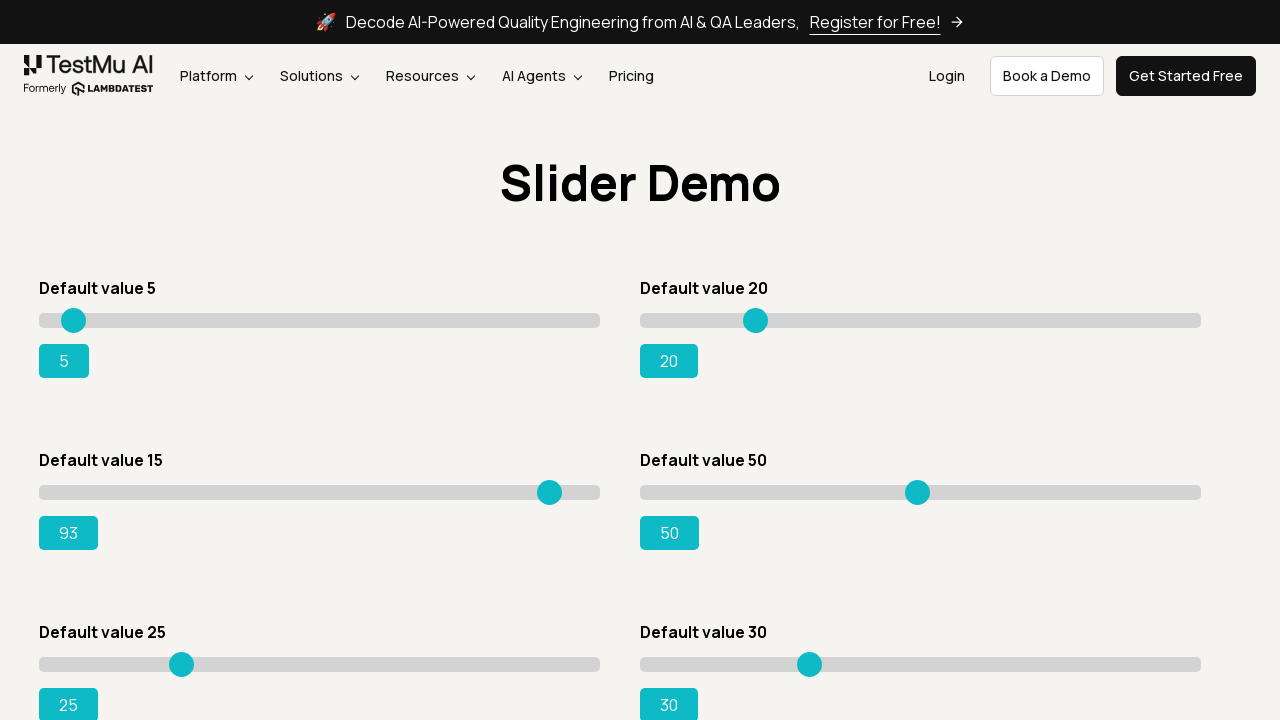

Slider reached target value and success message appeared
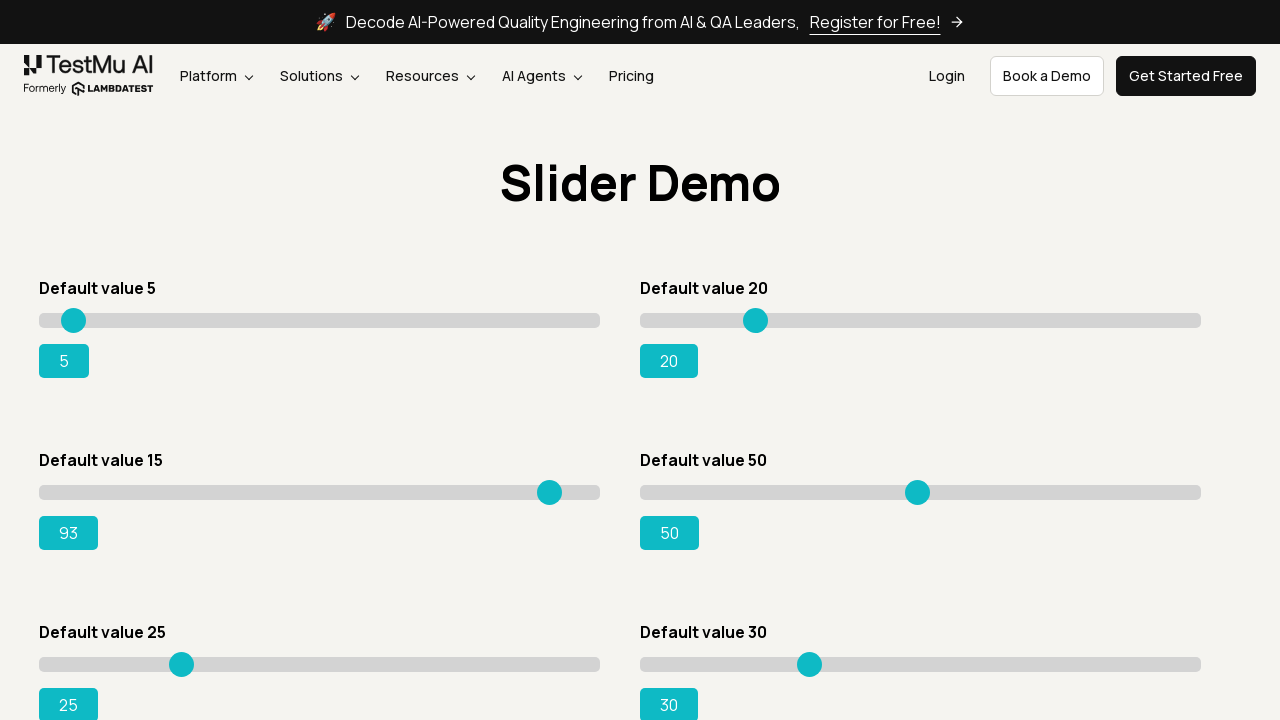

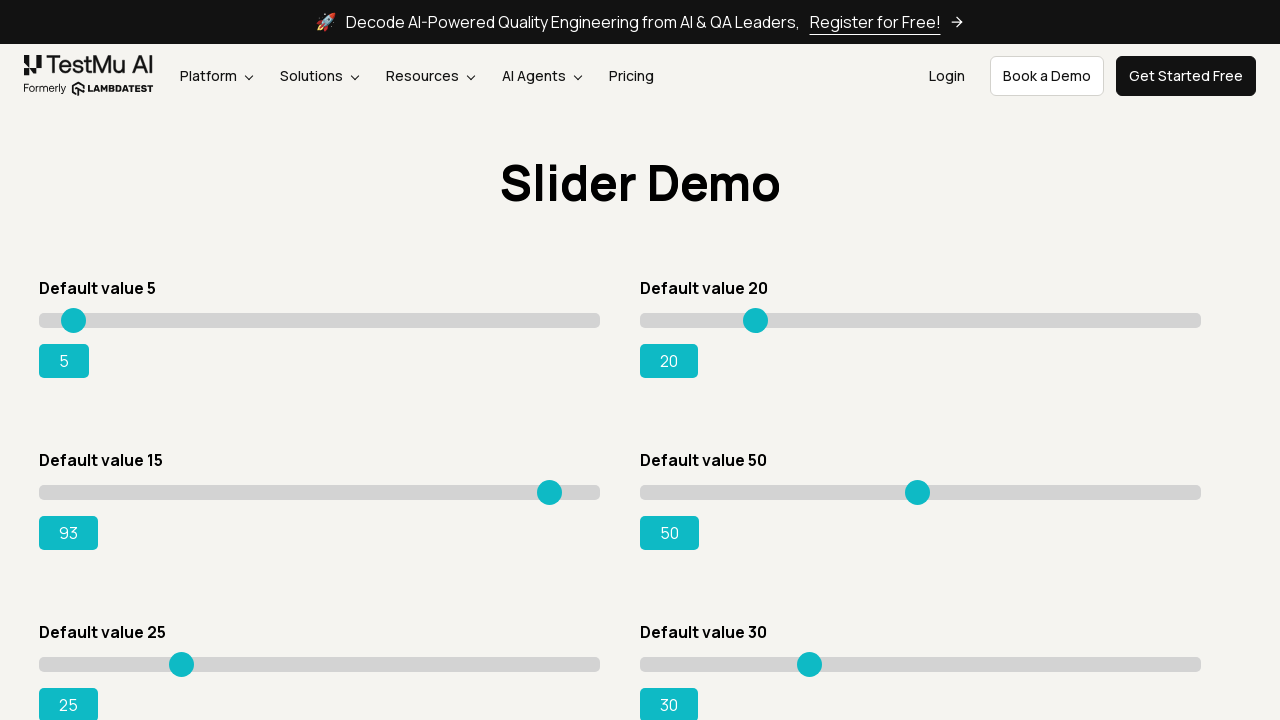